Visits each example link on the-internet.herokuapp.com homepage, navigating to each linked page while skipping authentication-required endpoints.

Starting URL: https://the-internet.herokuapp.com

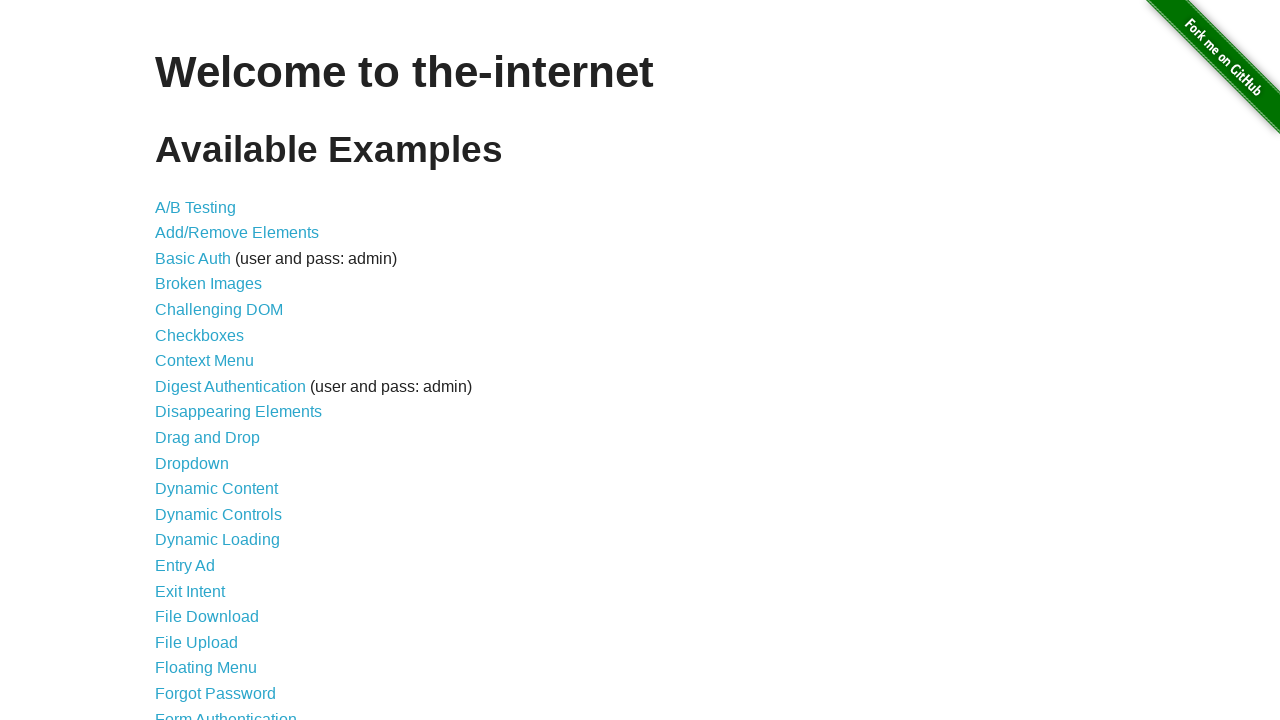

Navigated to the-internet.herokuapp.com homepage
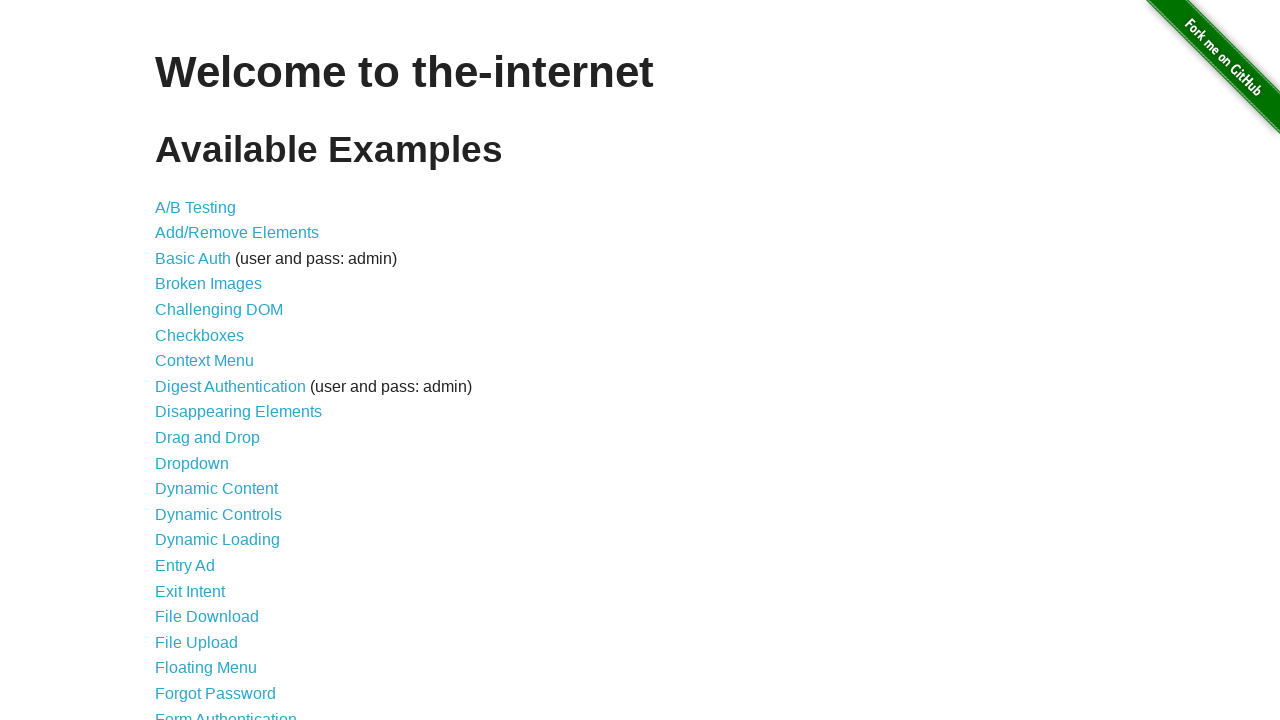

Located all example links on homepage
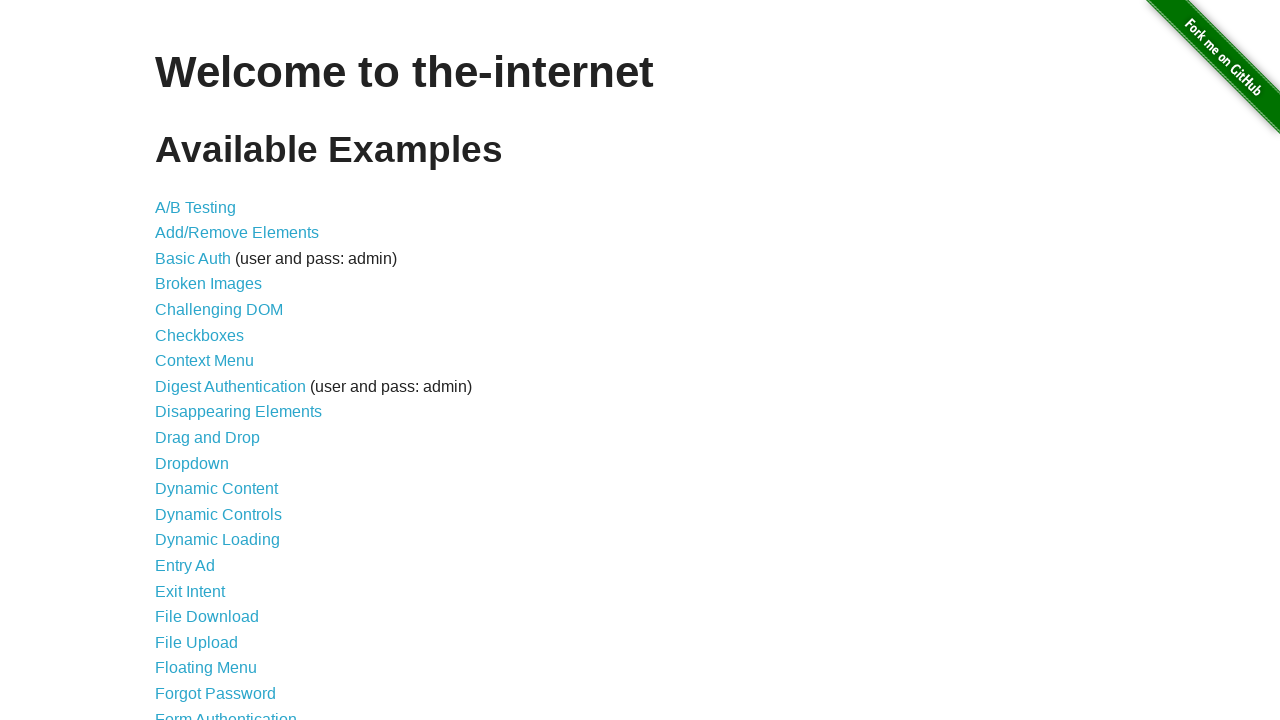

Extracted 44 example links from homepage
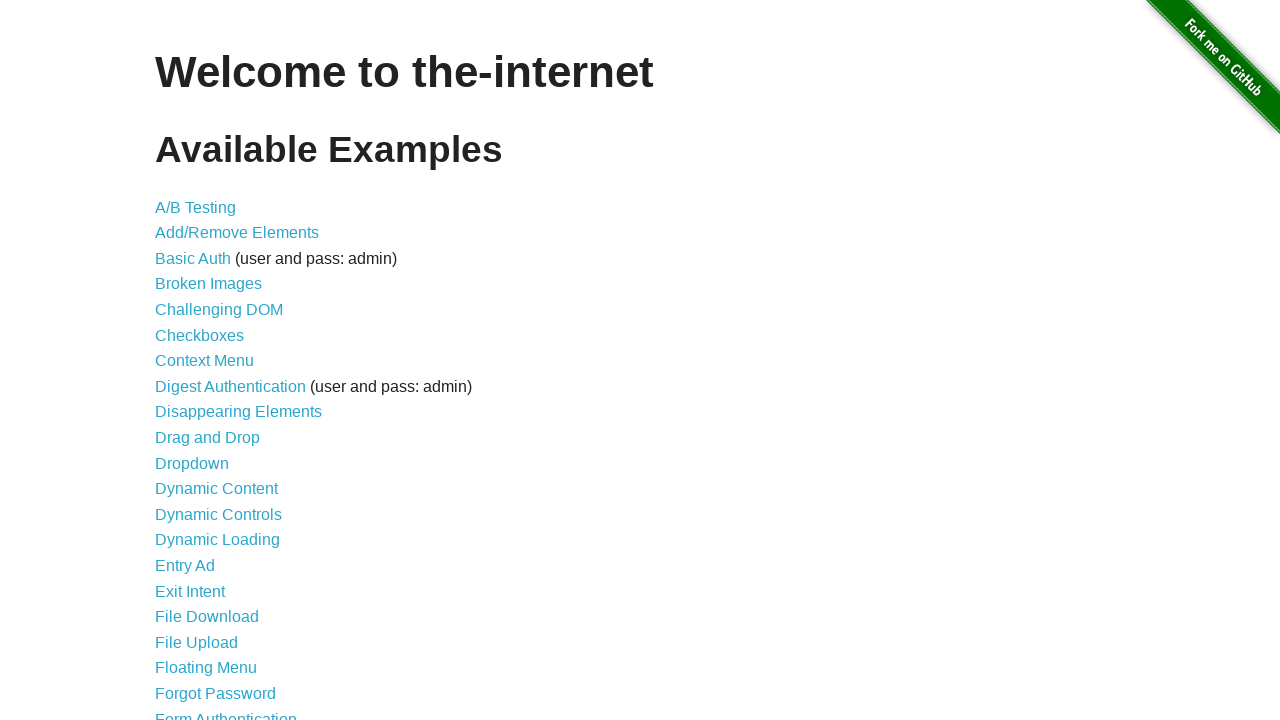

Navigated to example page: A/B Testing
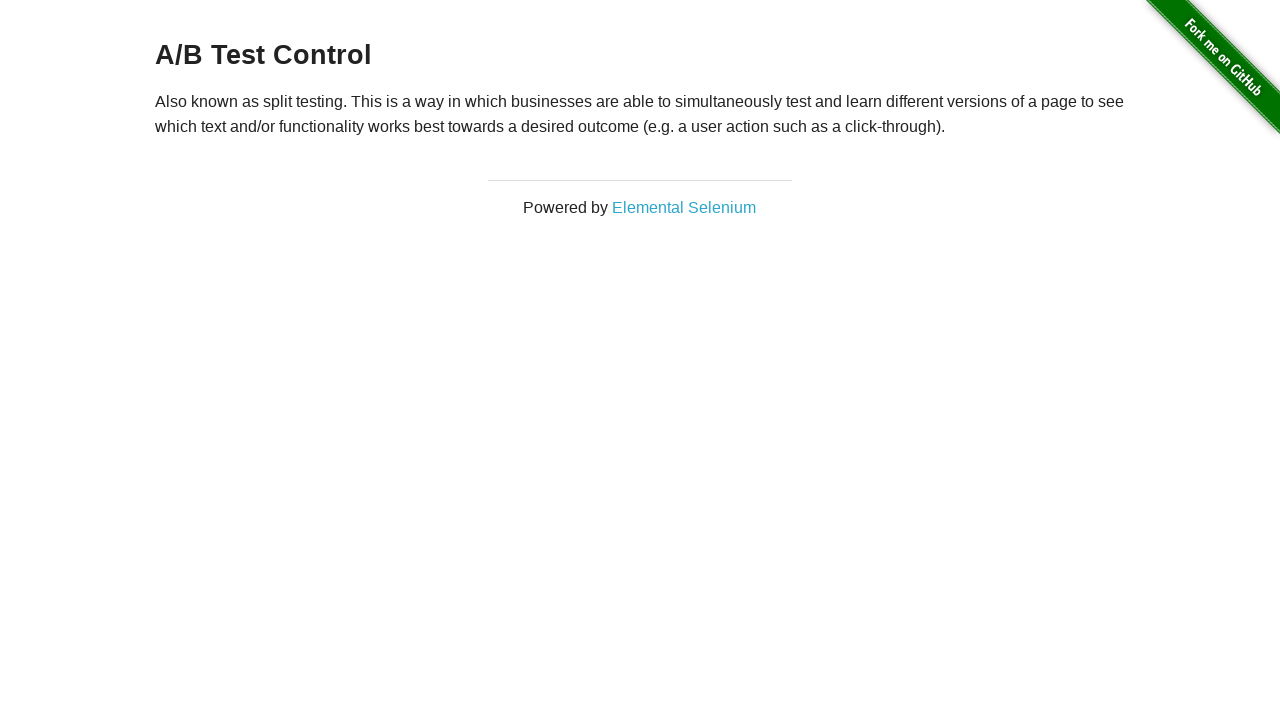

Waited 500ms after loading A/B Testing example
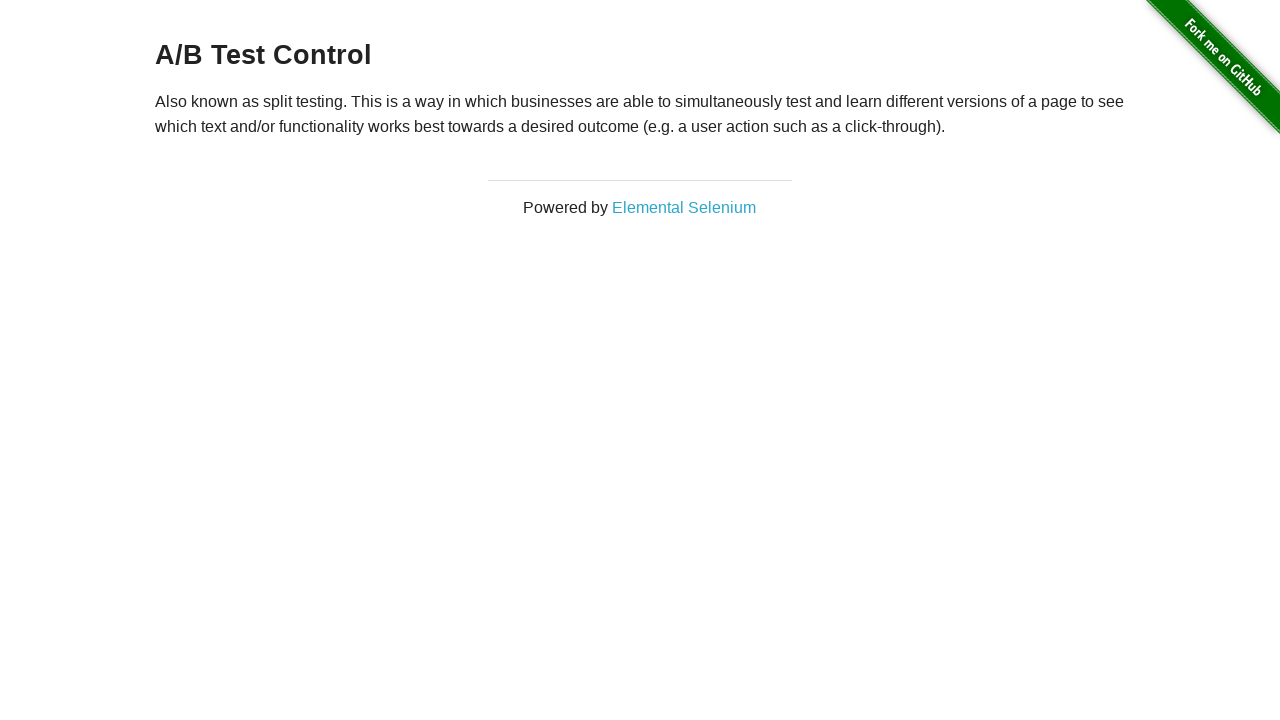

Navigated to example page: Add/Remove Elements
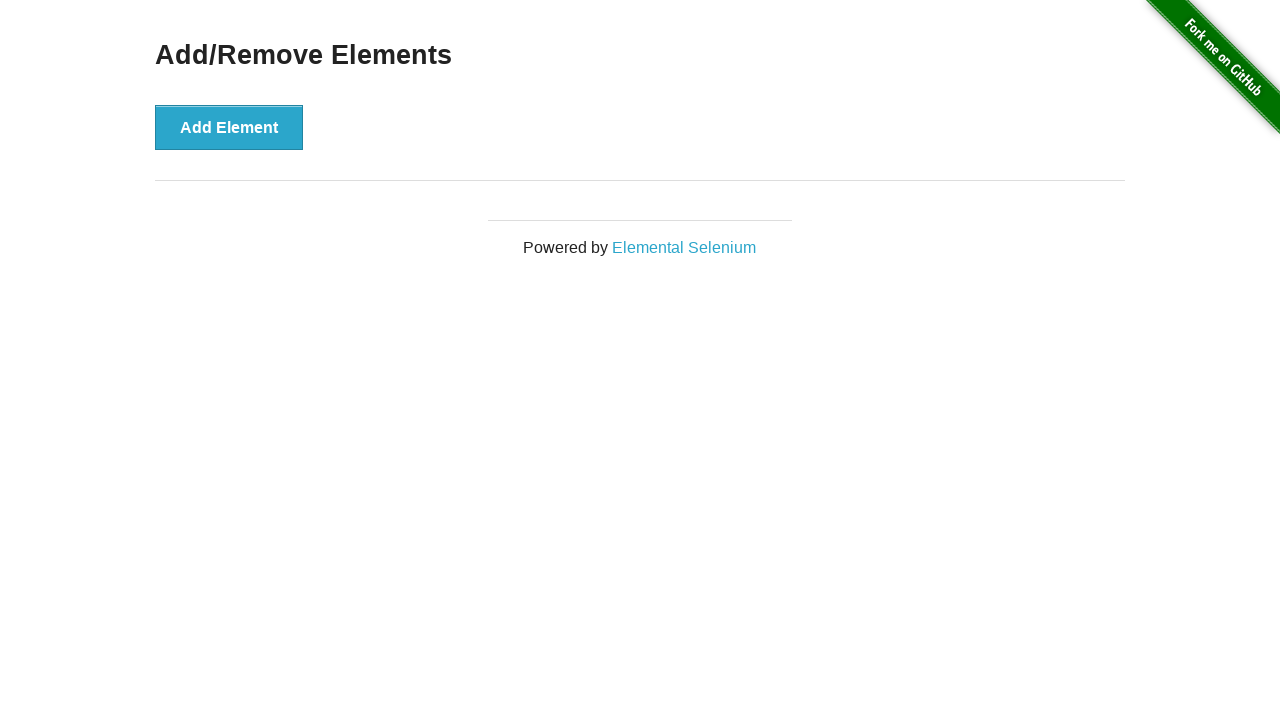

Waited 500ms after loading Add/Remove Elements example
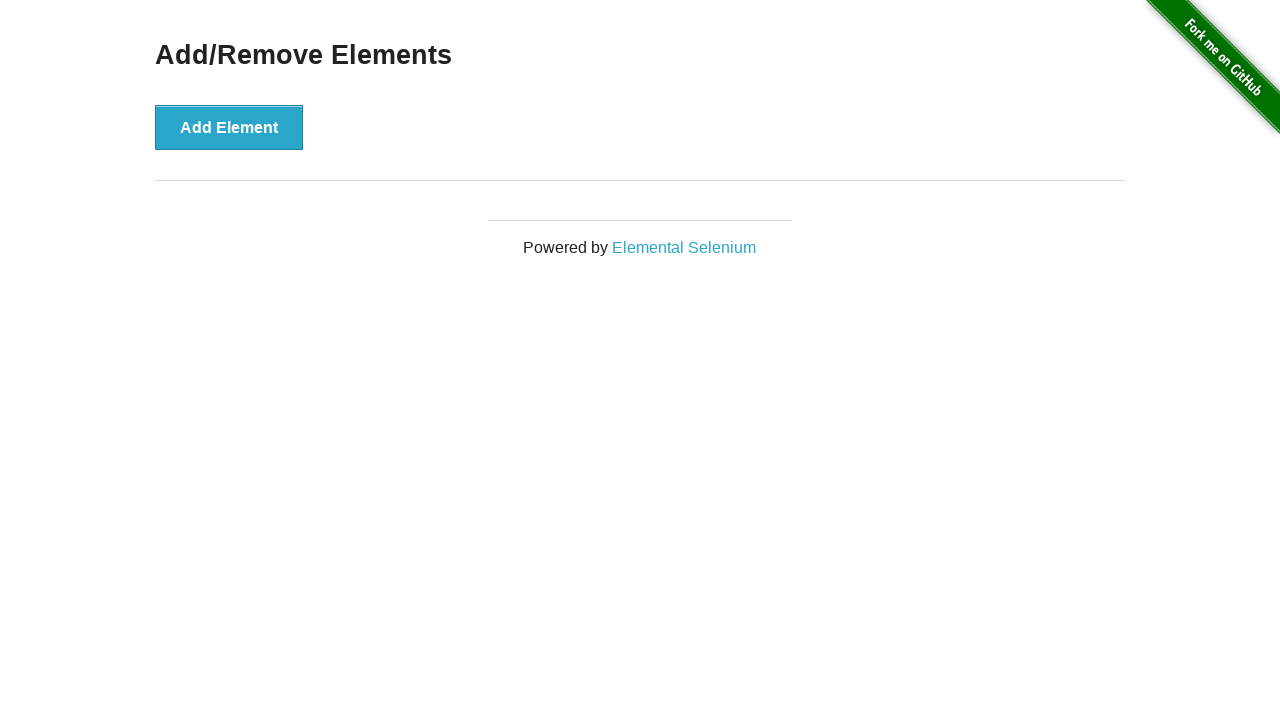

Skipped authentication-required endpoint: Basic Auth
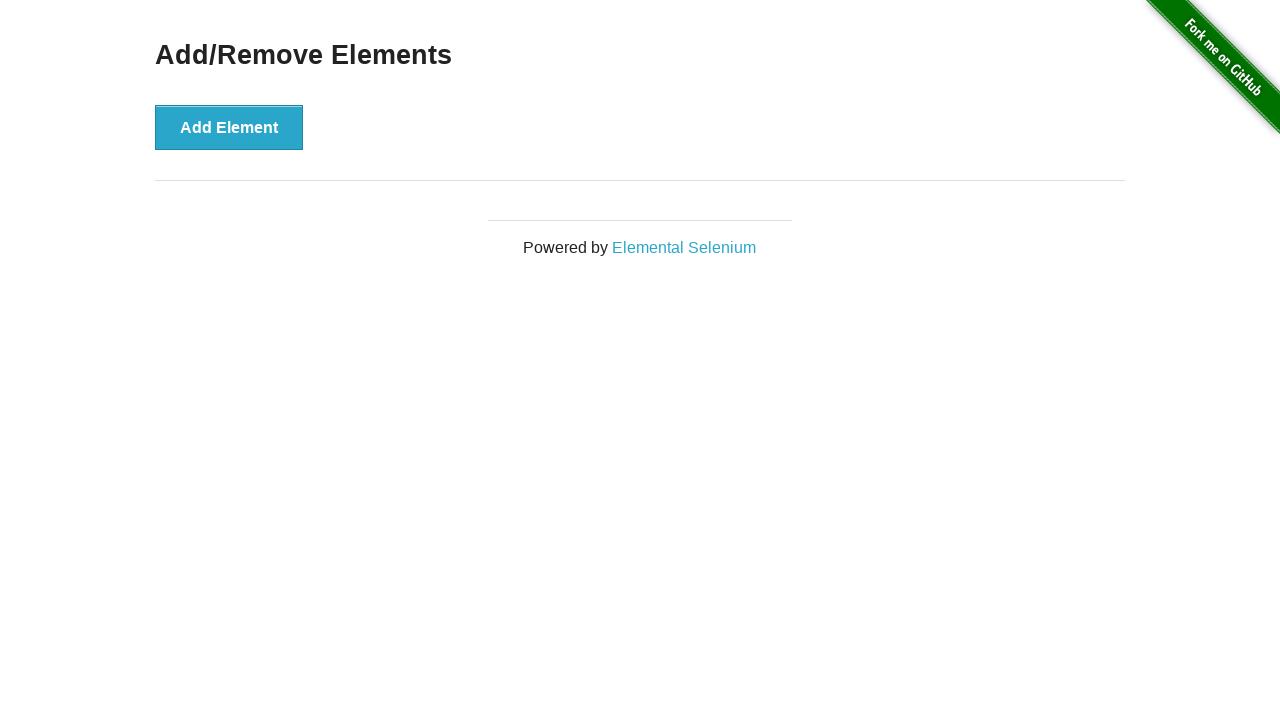

Navigated to example page: Broken Images
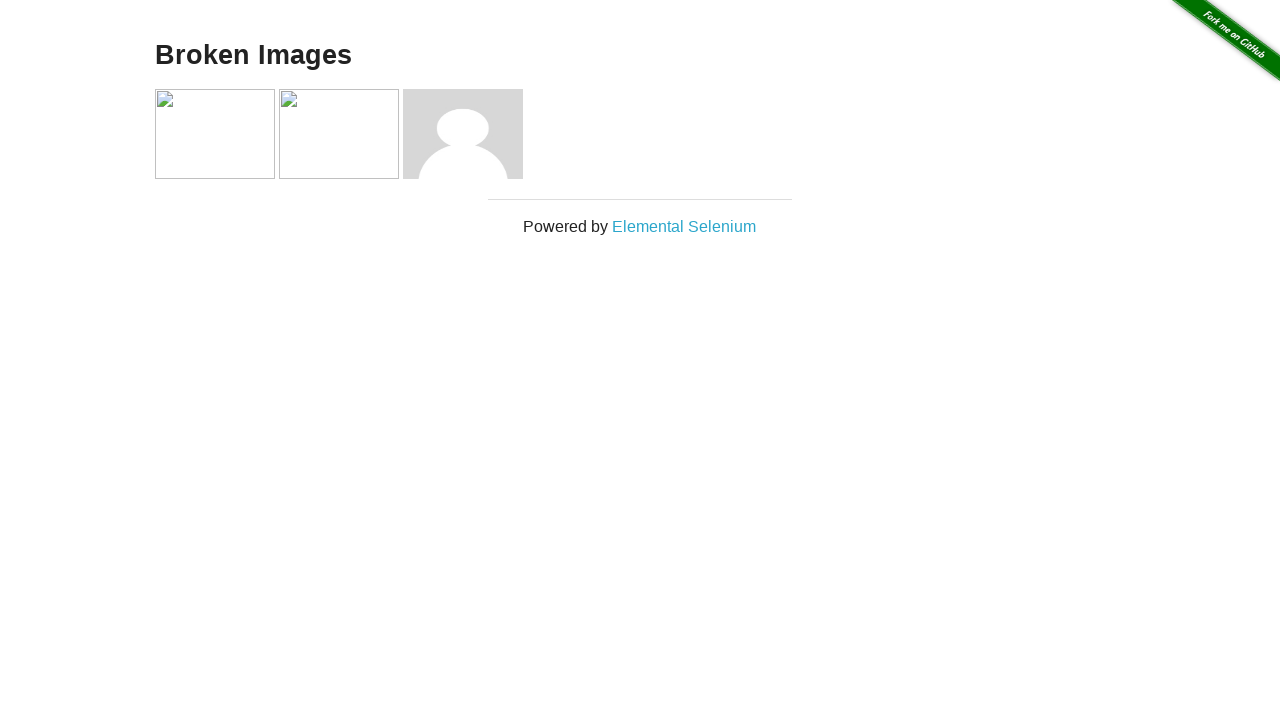

Waited 500ms after loading Broken Images example
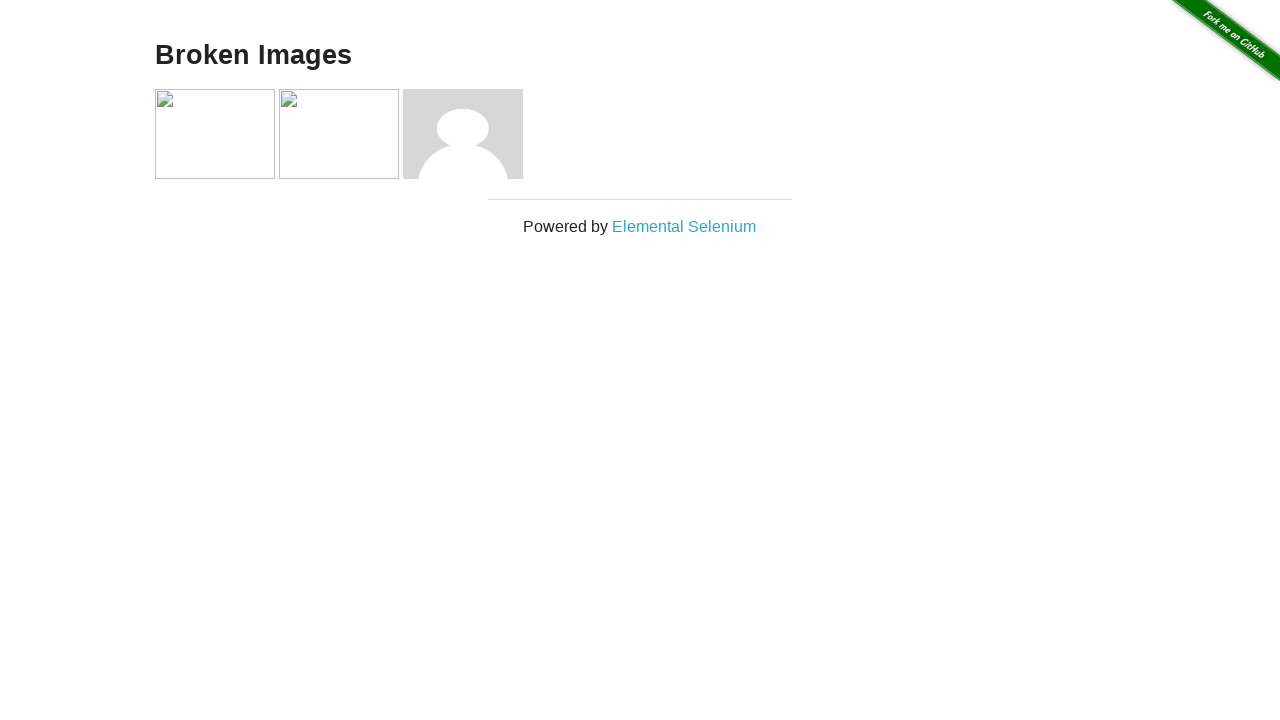

Navigated to example page: Challenging DOM
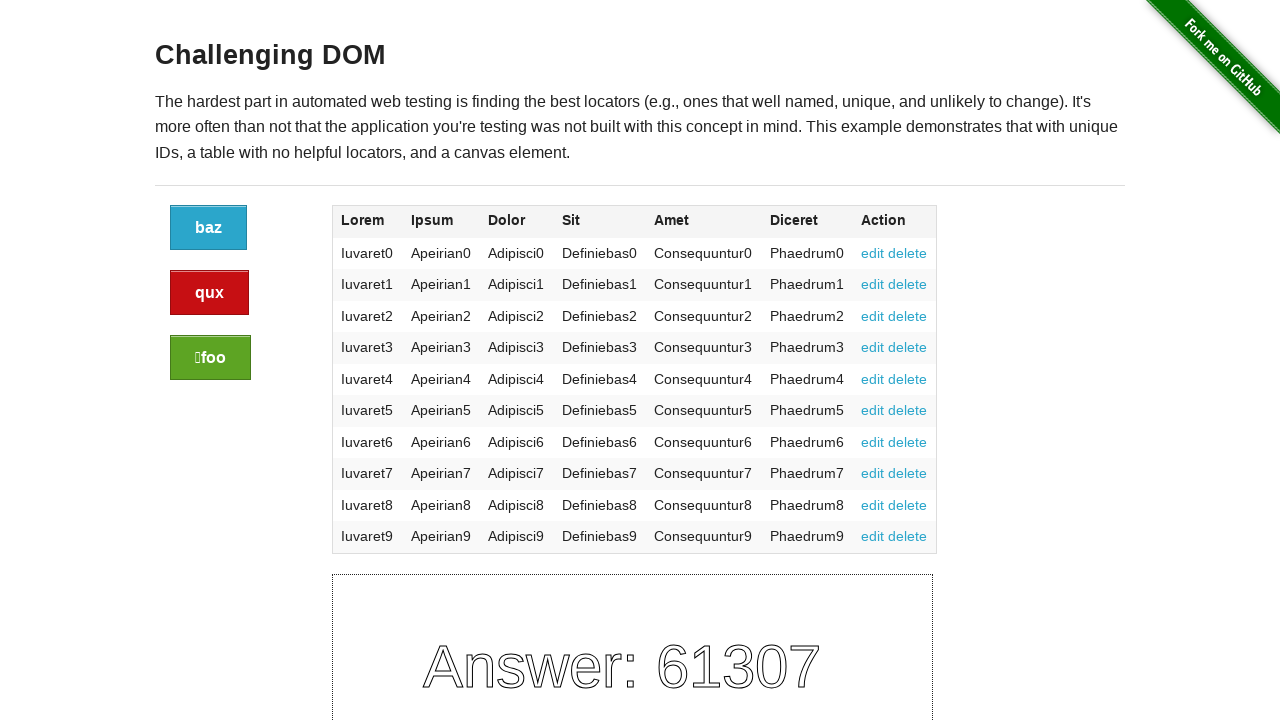

Waited 500ms after loading Challenging DOM example
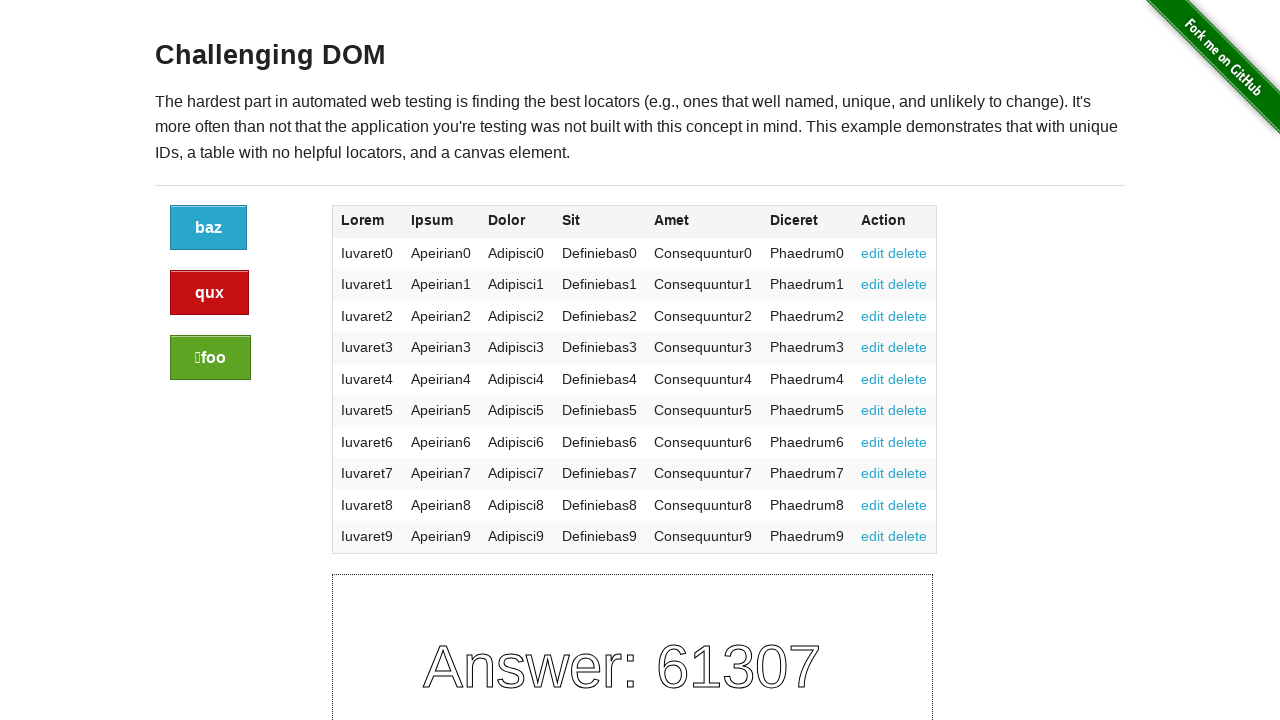

Navigated to example page: Checkboxes
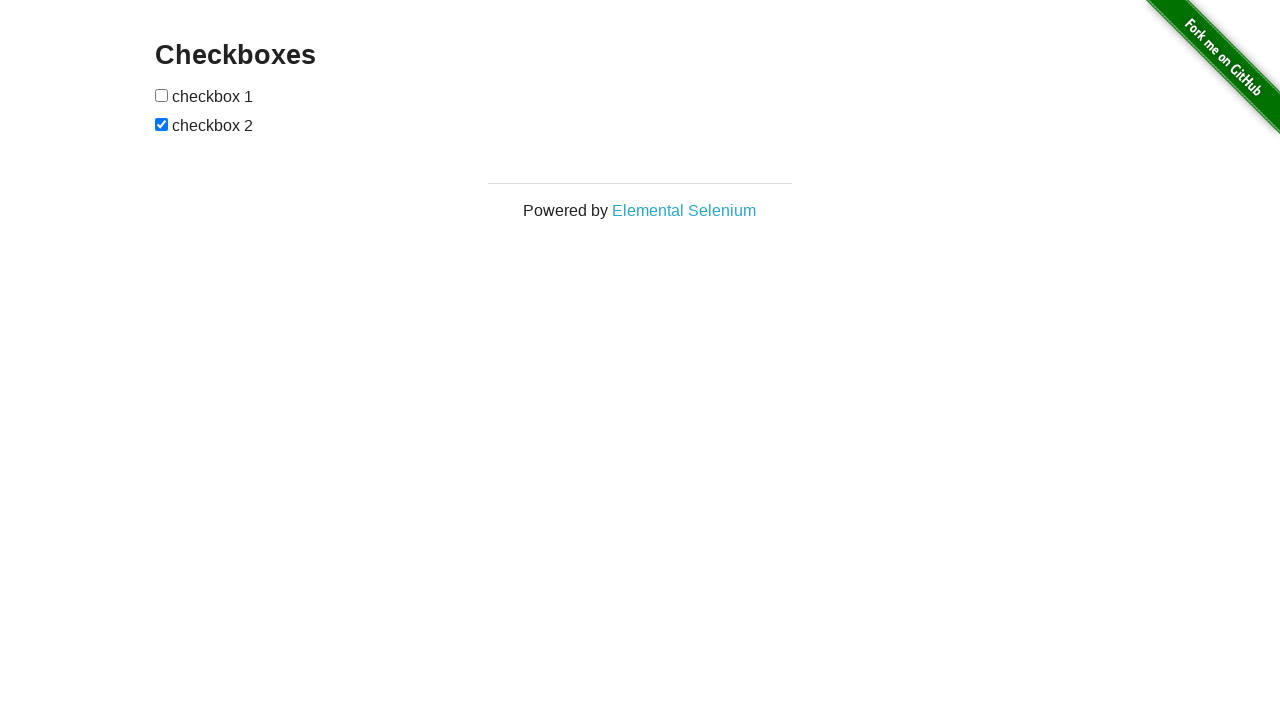

Waited 500ms after loading Checkboxes example
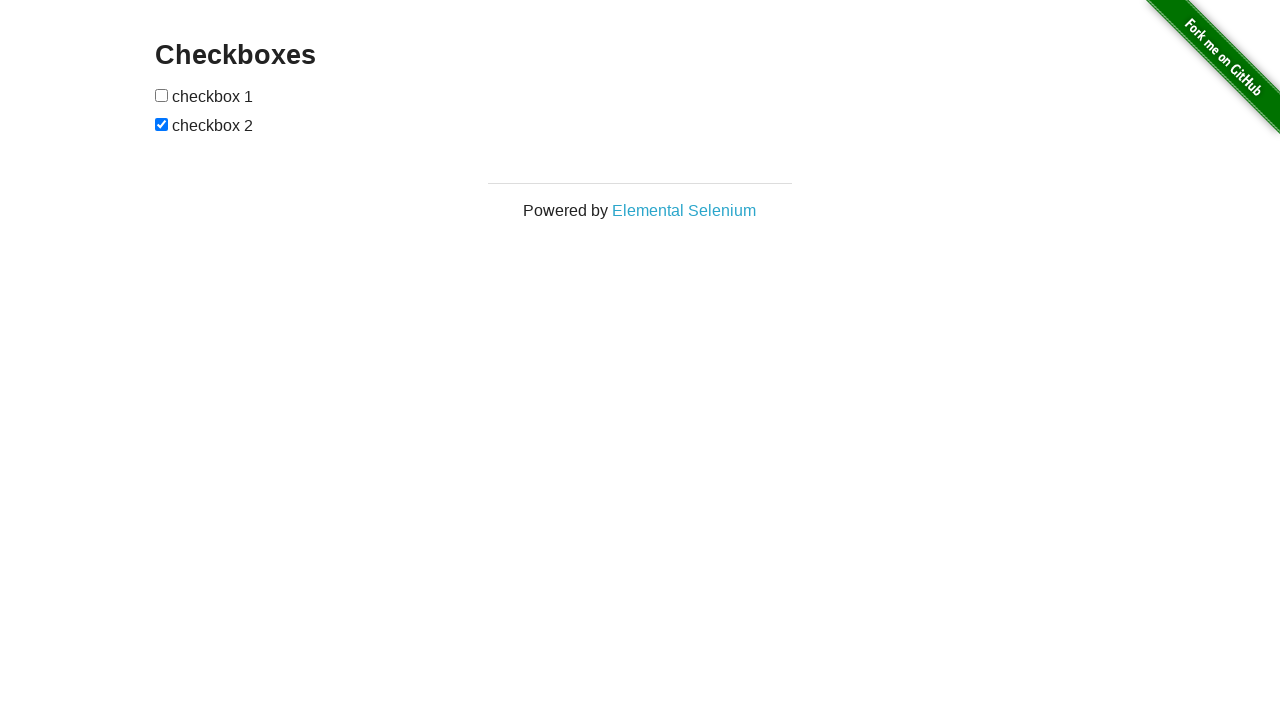

Navigated to example page: Context Menu
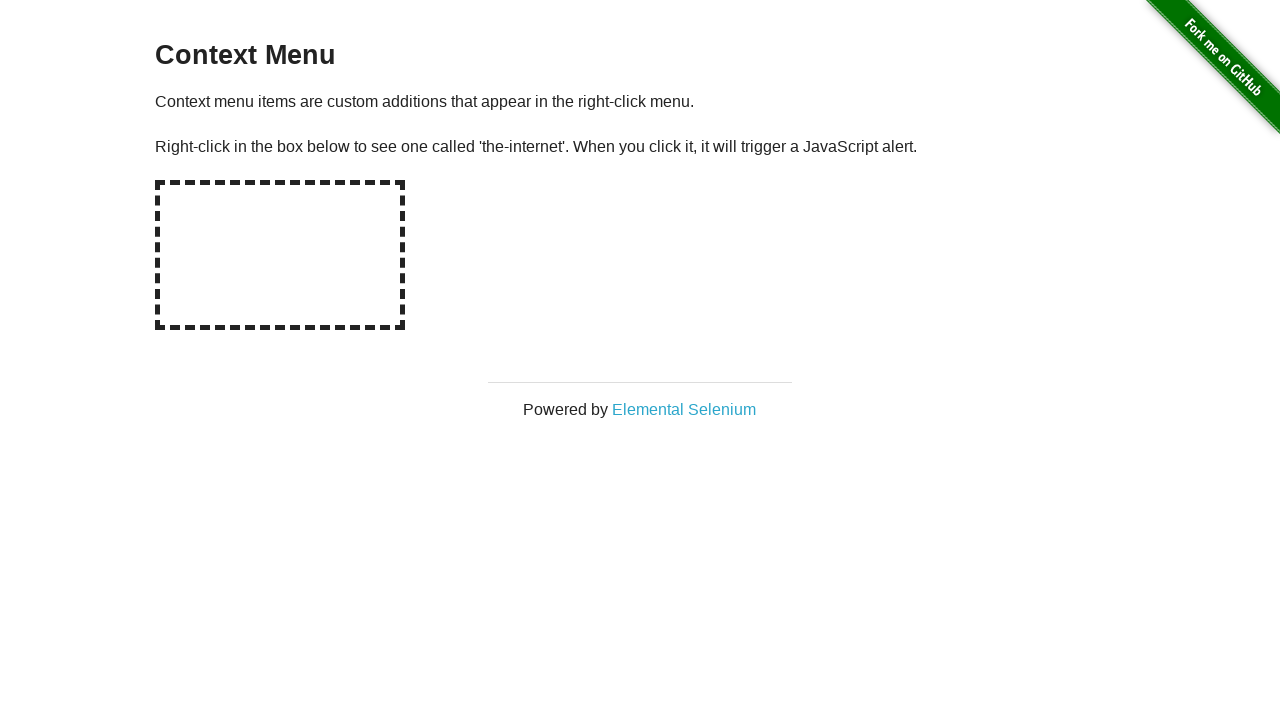

Waited 500ms after loading Context Menu example
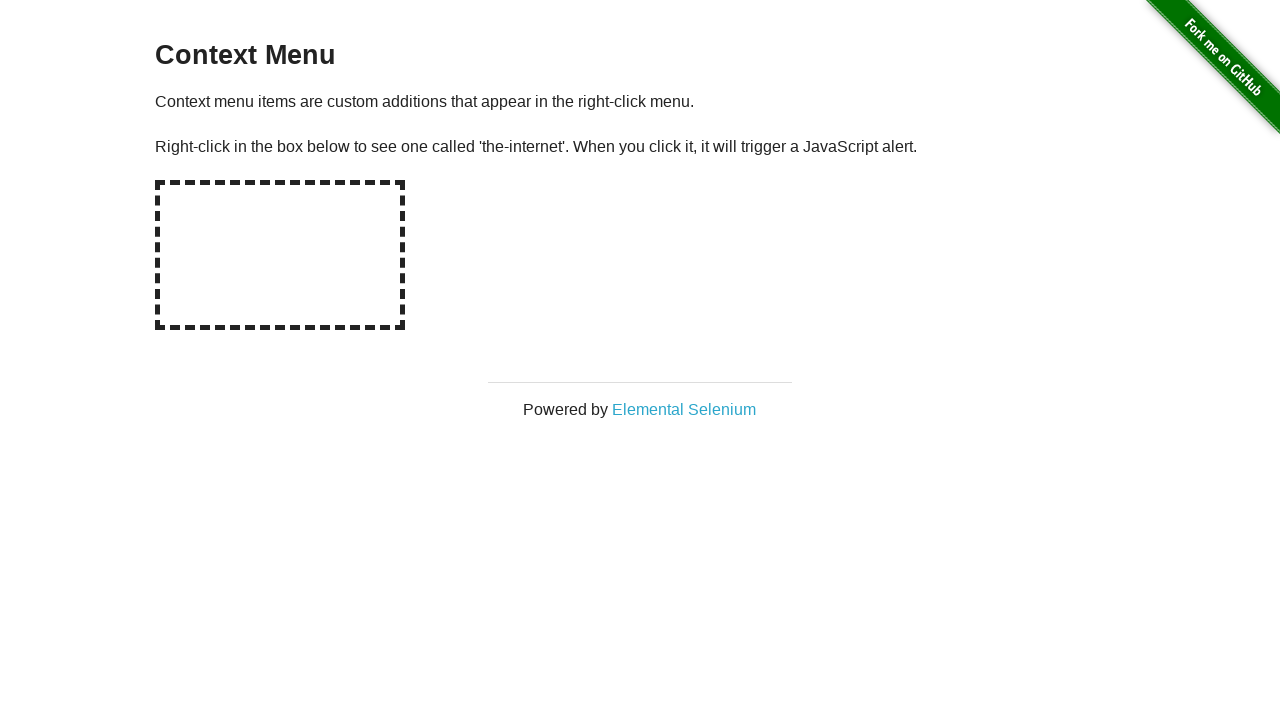

Skipped authentication-required endpoint: Digest Authentication
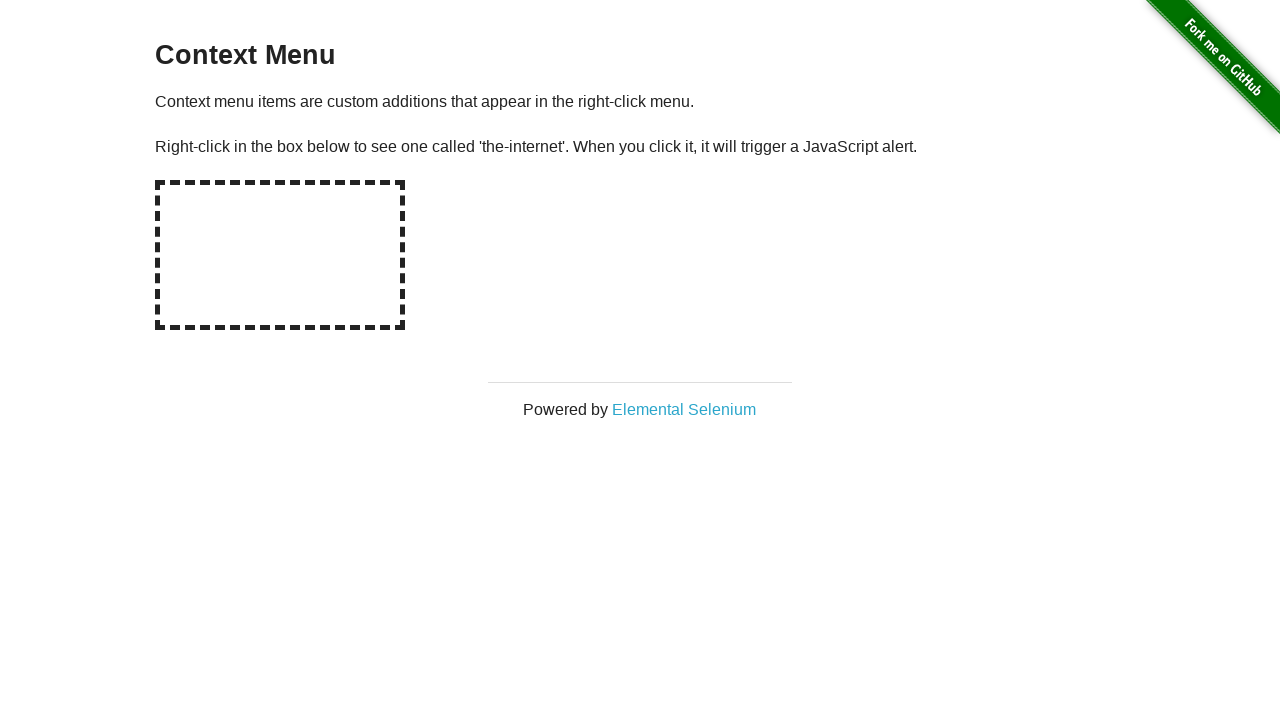

Navigated to example page: Disappearing Elements
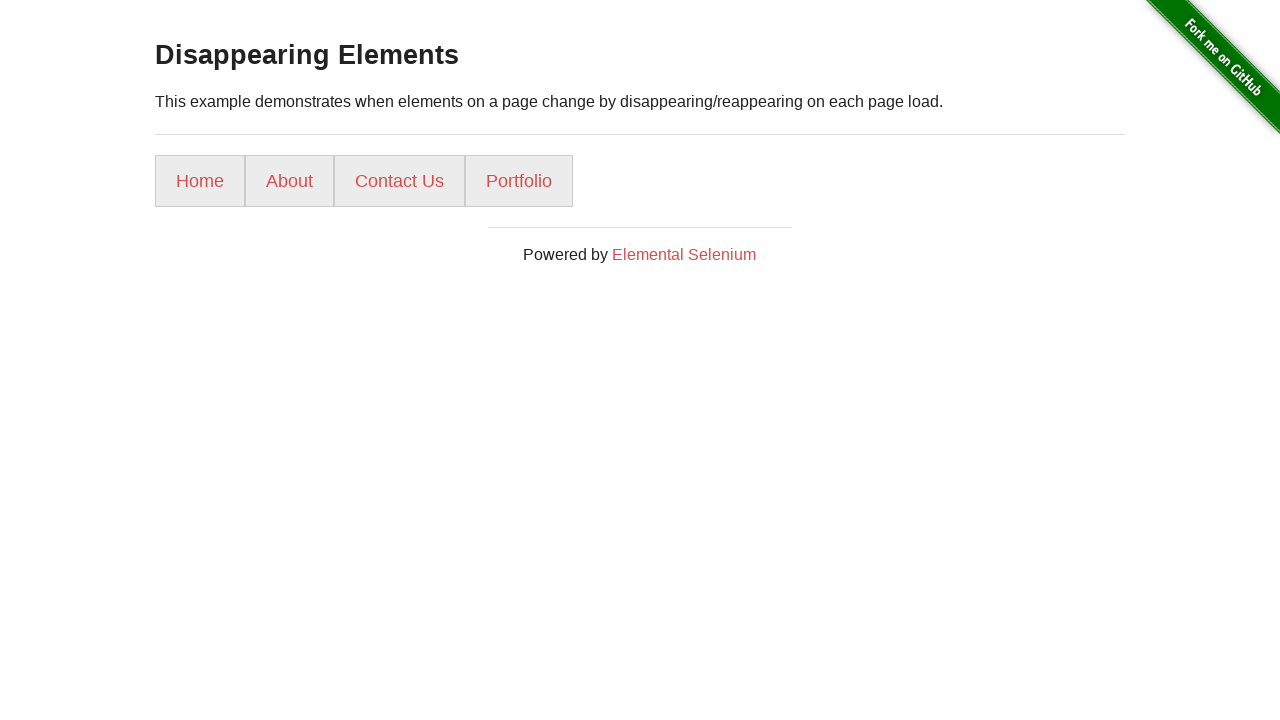

Waited 500ms after loading Disappearing Elements example
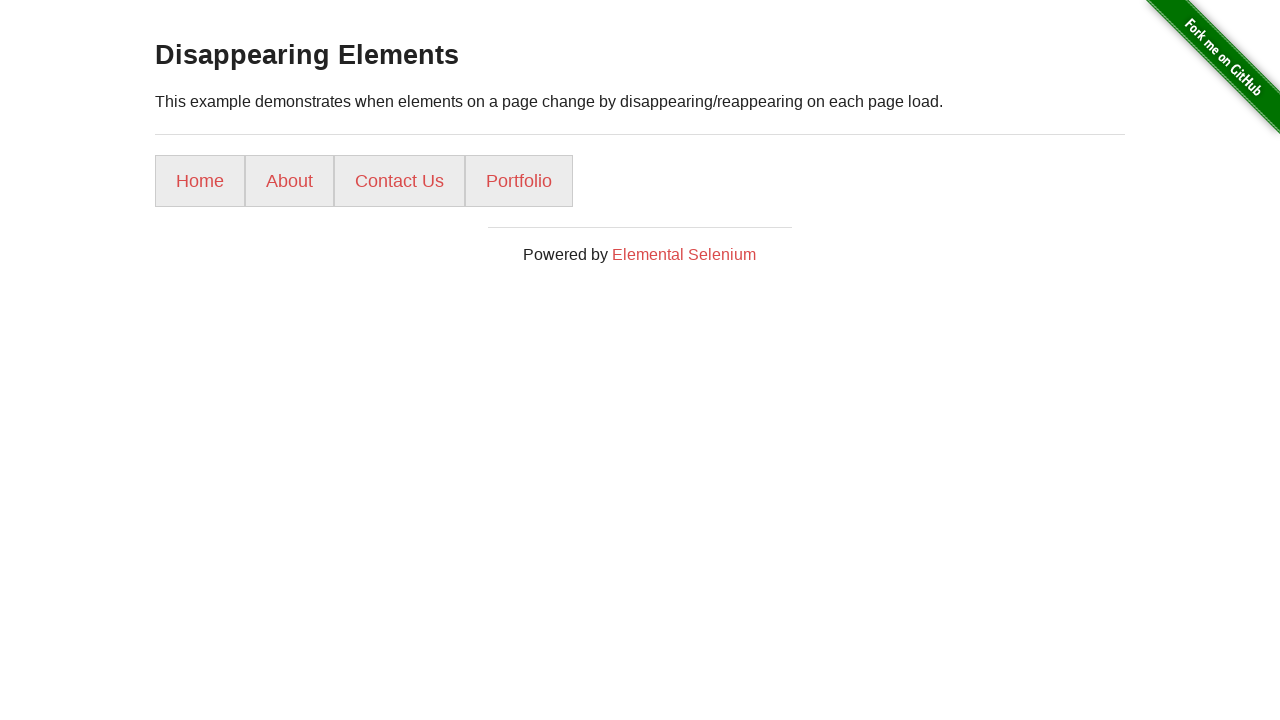

Navigated to example page: Drag and Drop
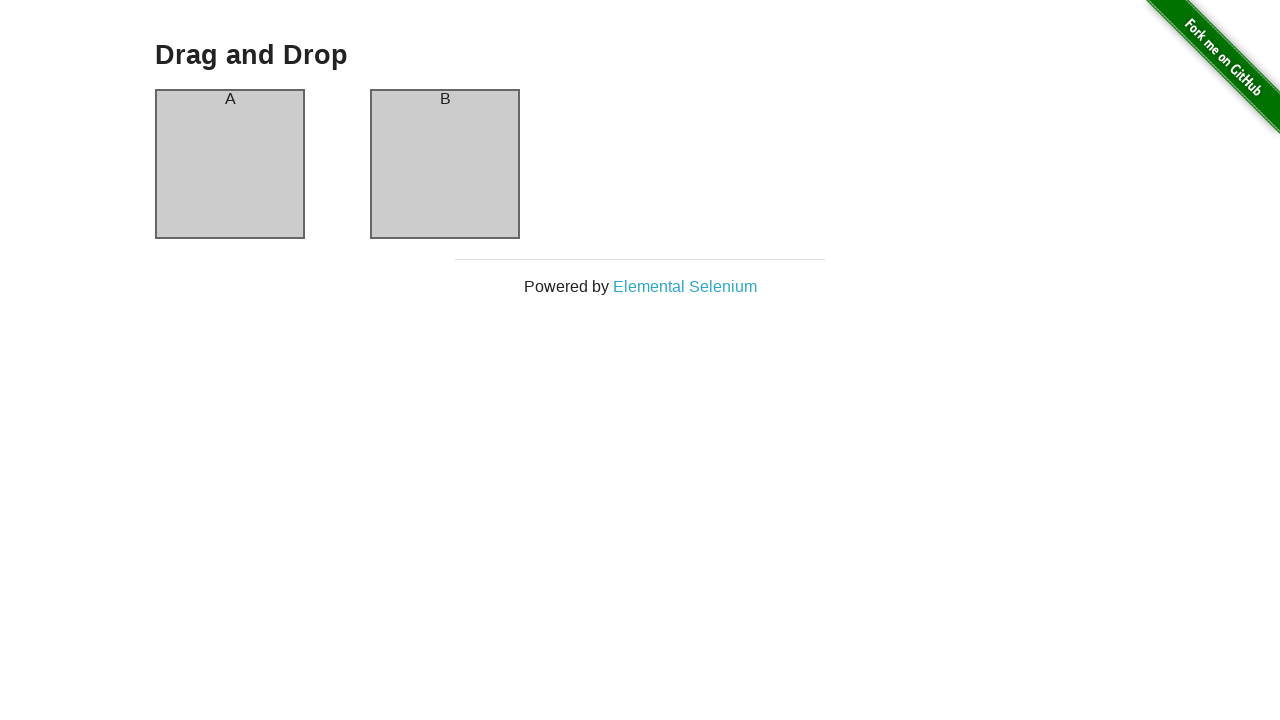

Waited 500ms after loading Drag and Drop example
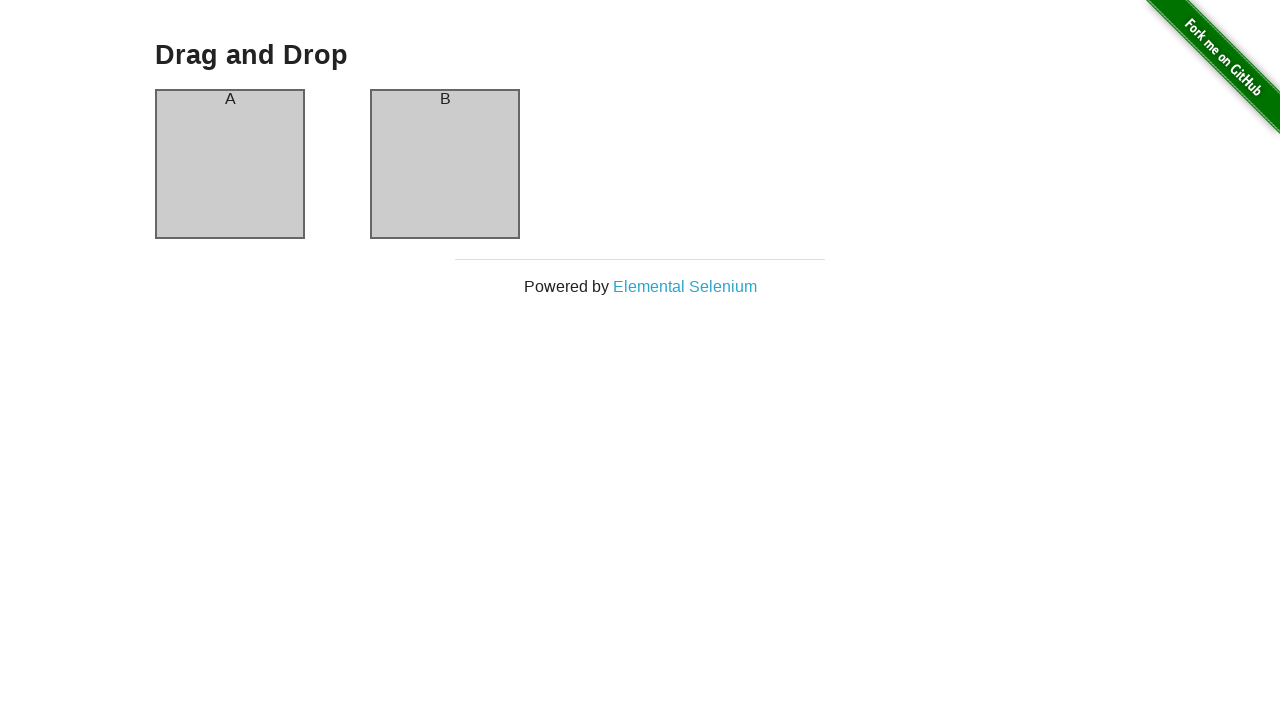

Navigated to example page: Dropdown
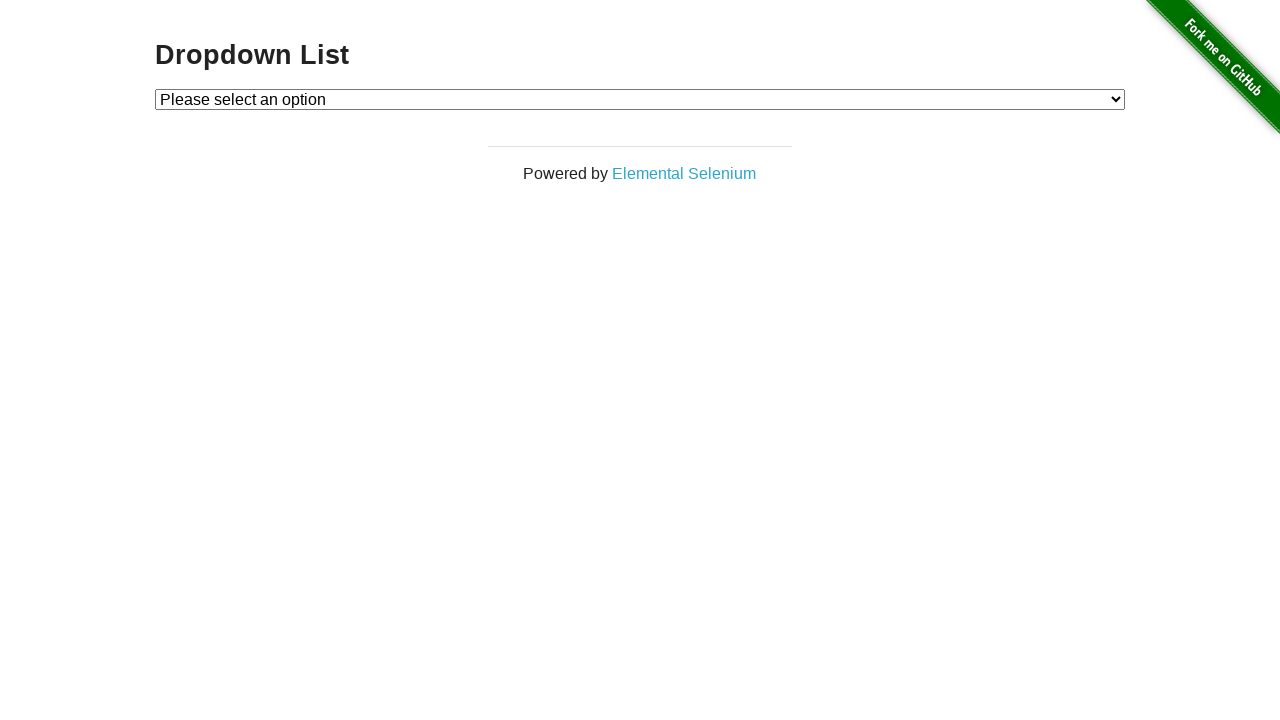

Waited 500ms after loading Dropdown example
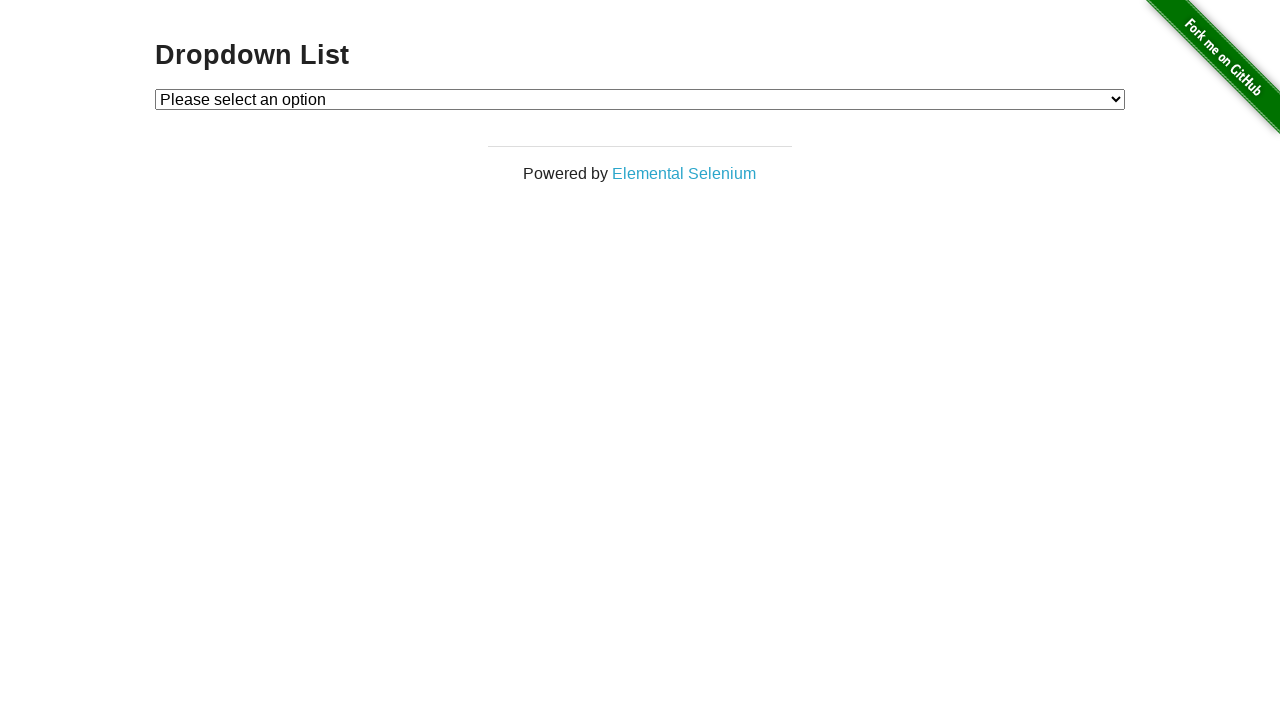

Navigated to example page: Dynamic Content
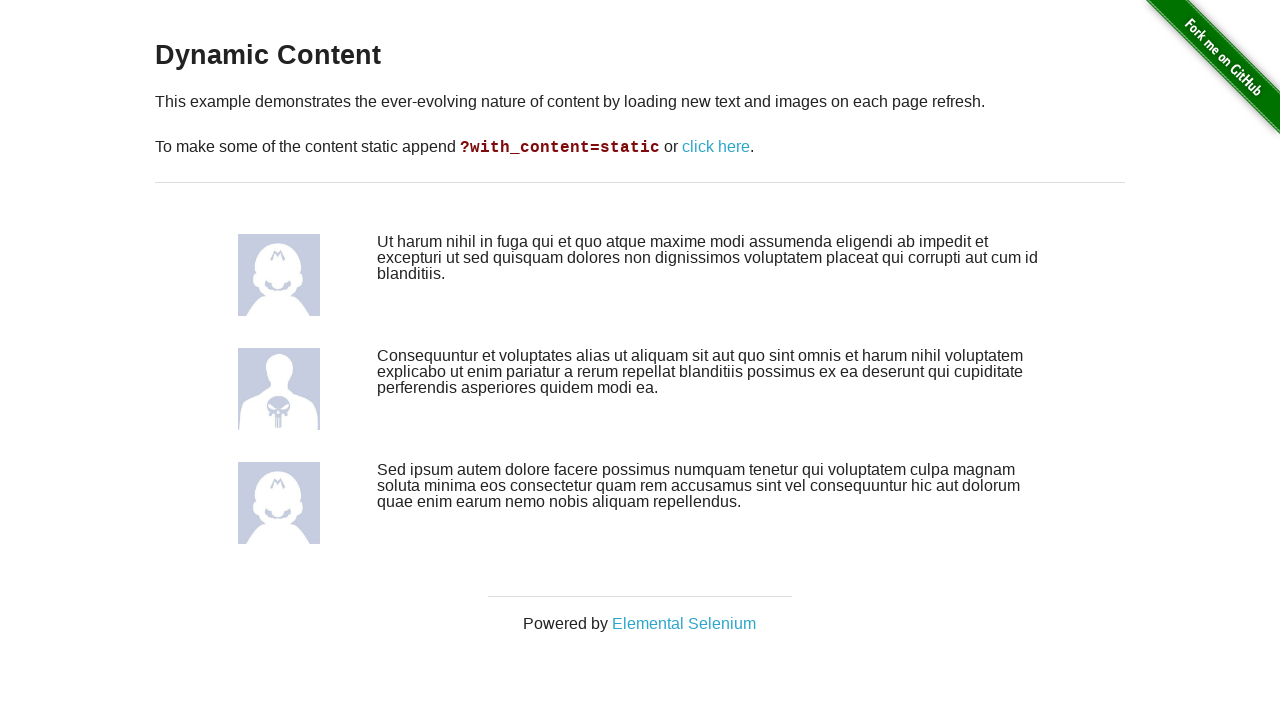

Waited 500ms after loading Dynamic Content example
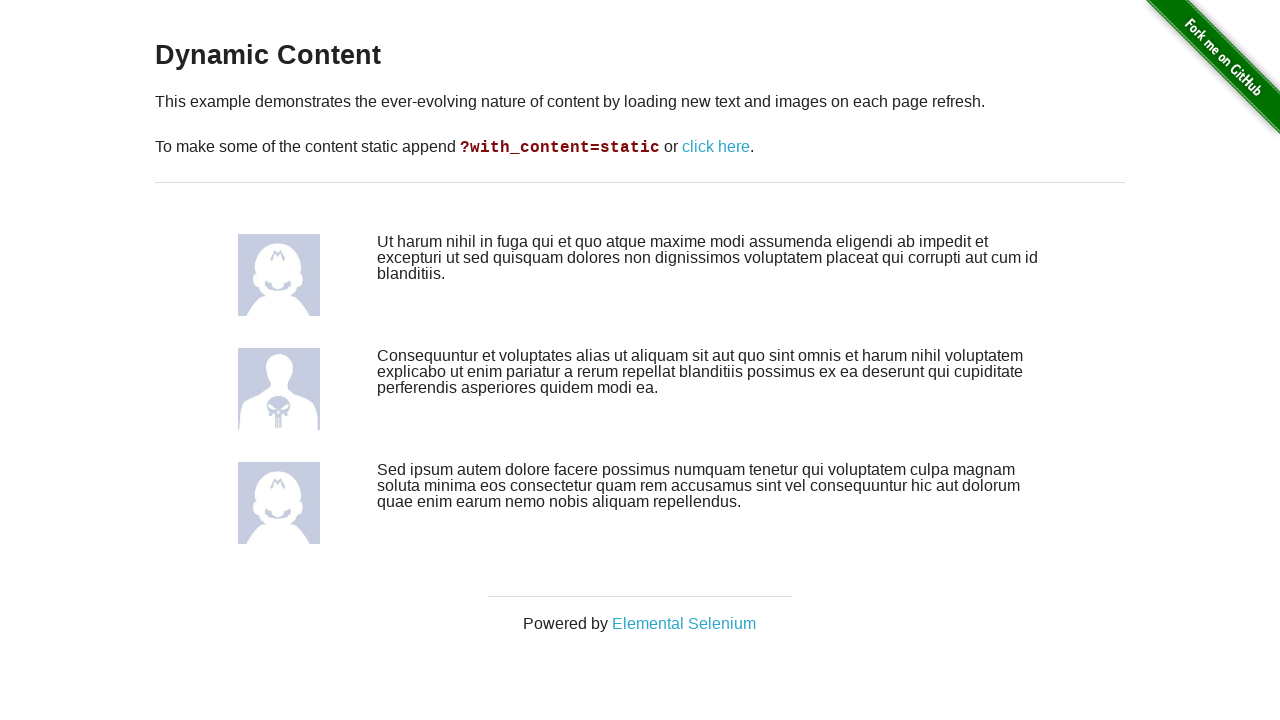

Navigated to example page: Dynamic Controls
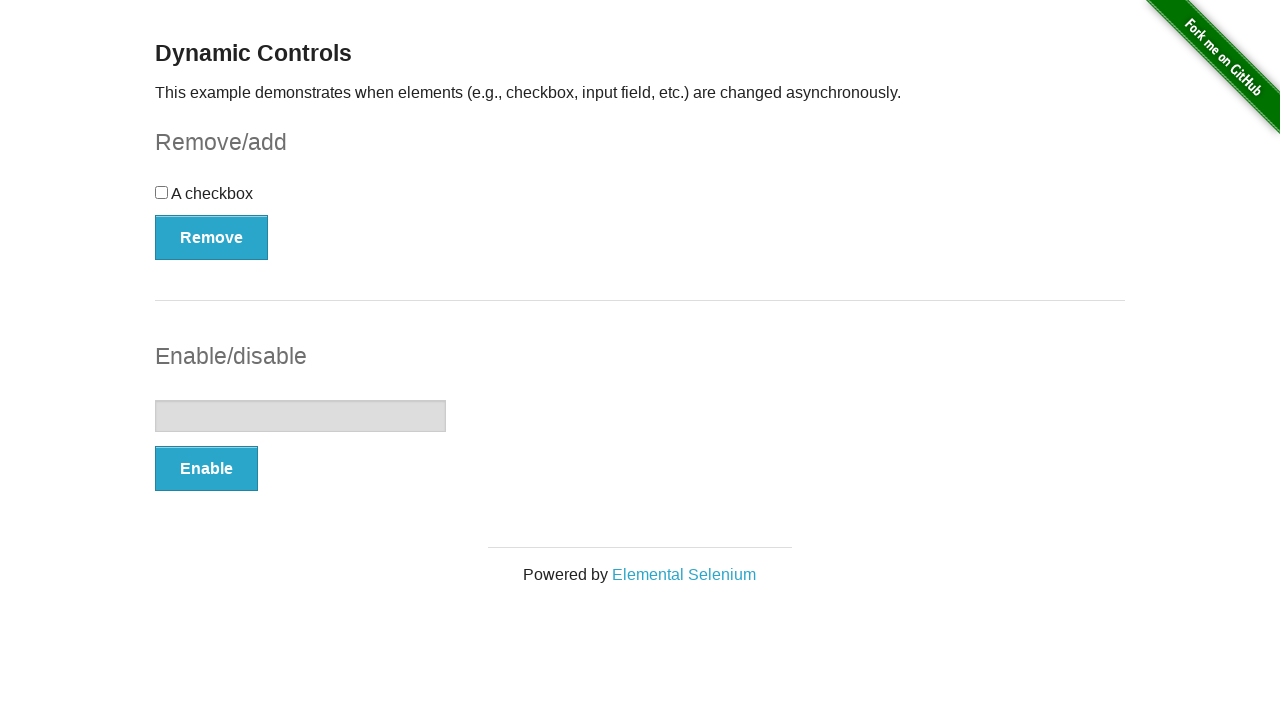

Waited 500ms after loading Dynamic Controls example
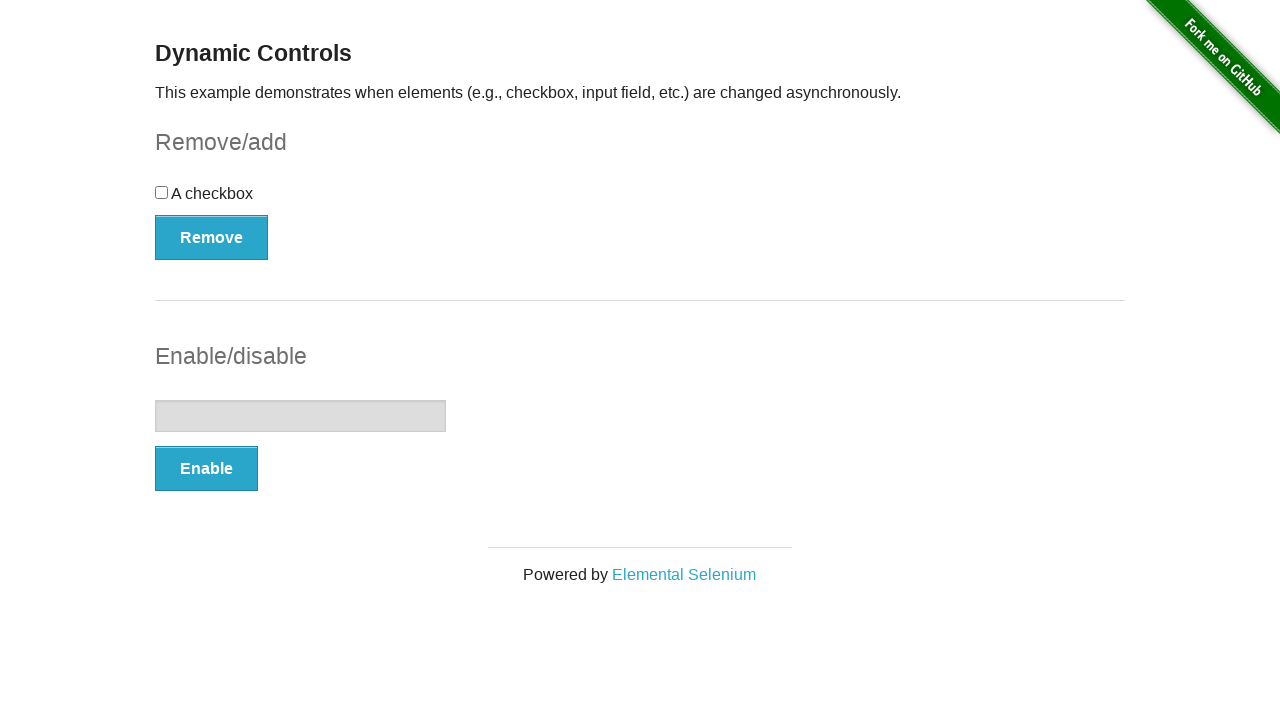

Navigated to example page: Dynamic Loading
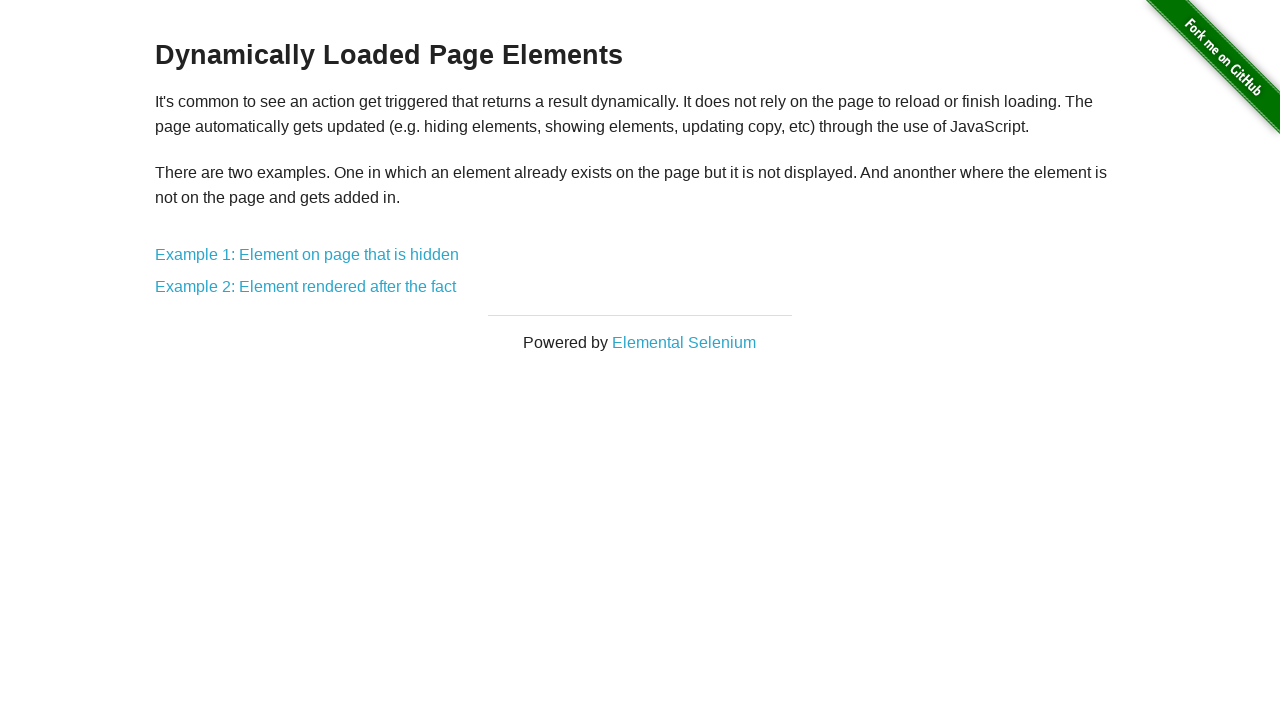

Waited 500ms after loading Dynamic Loading example
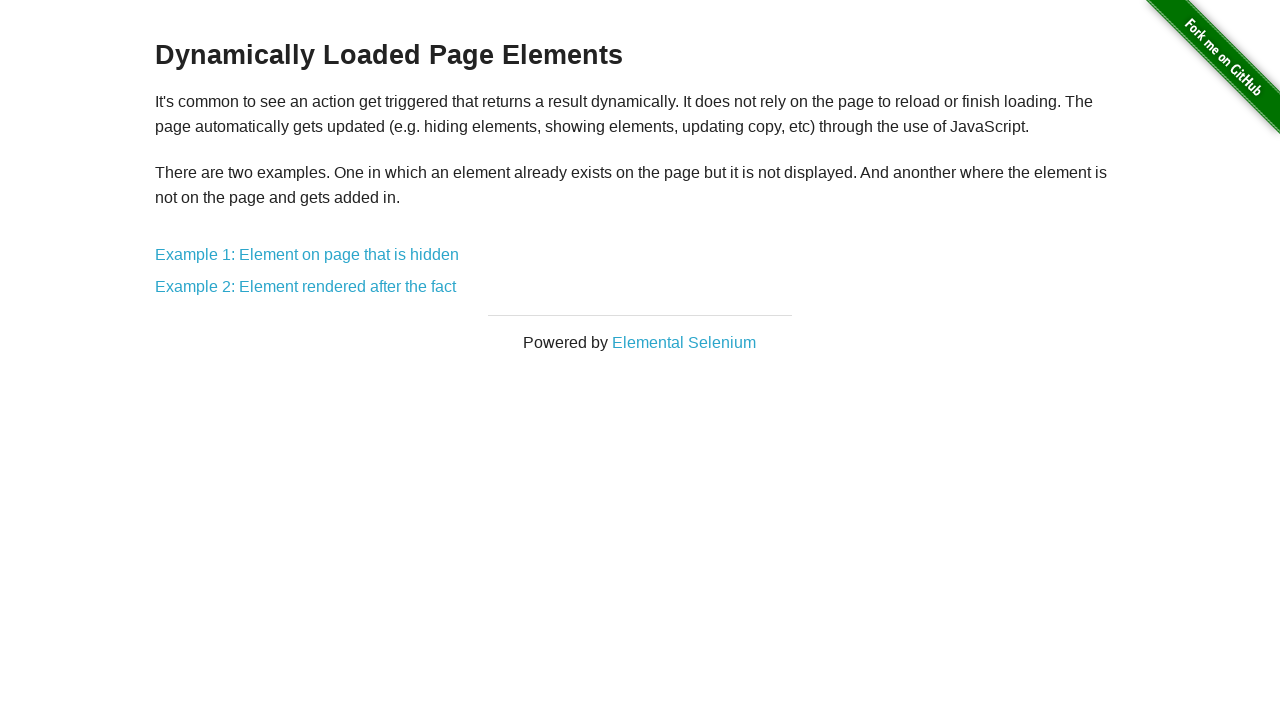

Navigated to example page: Entry Ad
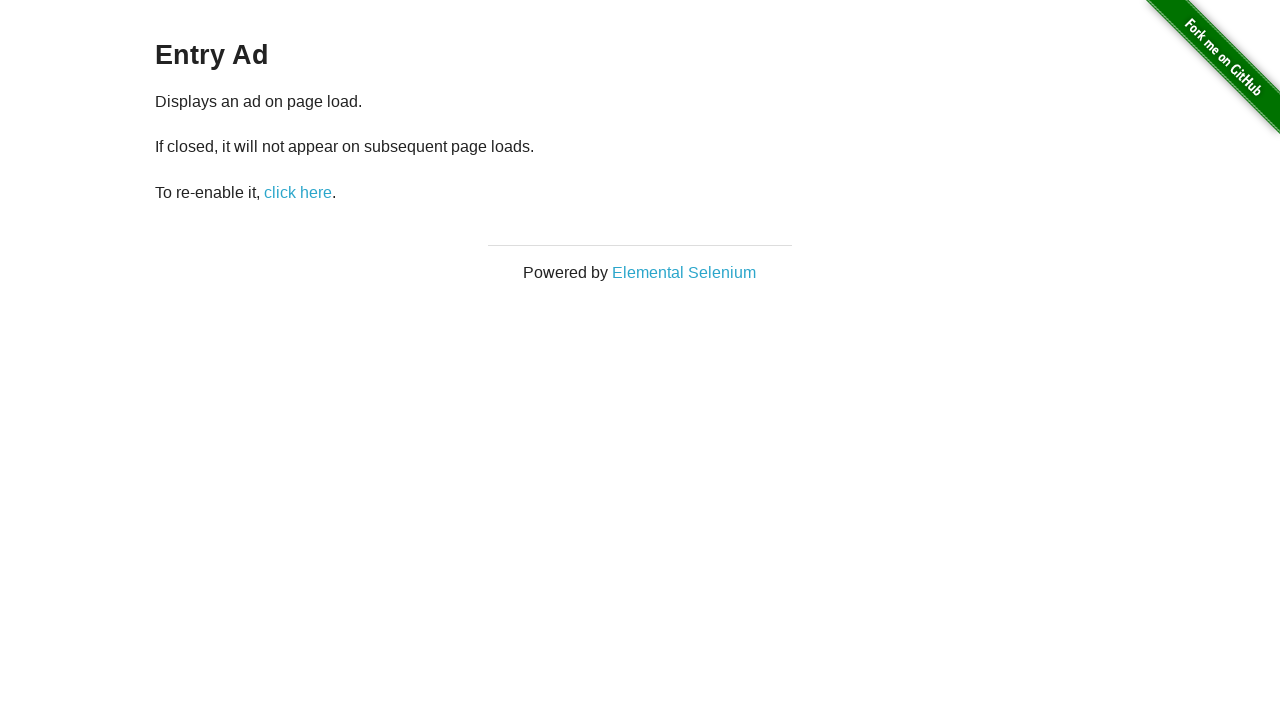

Waited 500ms after loading Entry Ad example
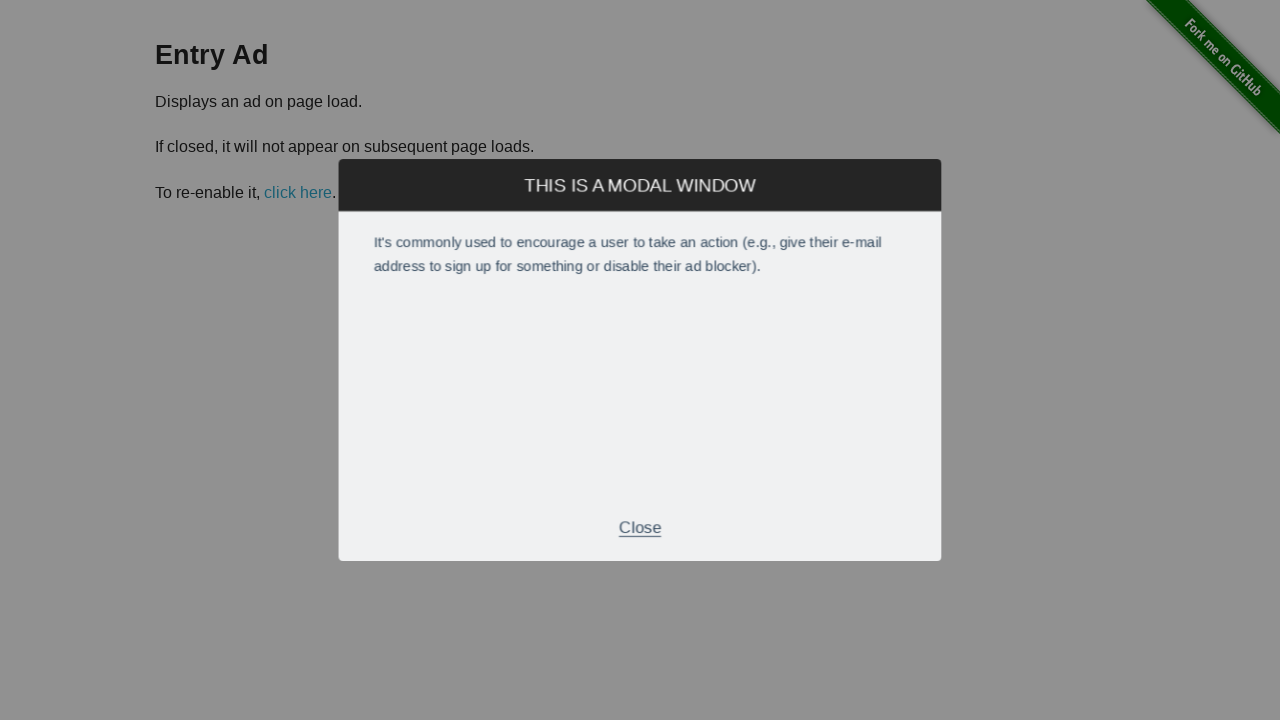

Navigated to example page: Exit Intent
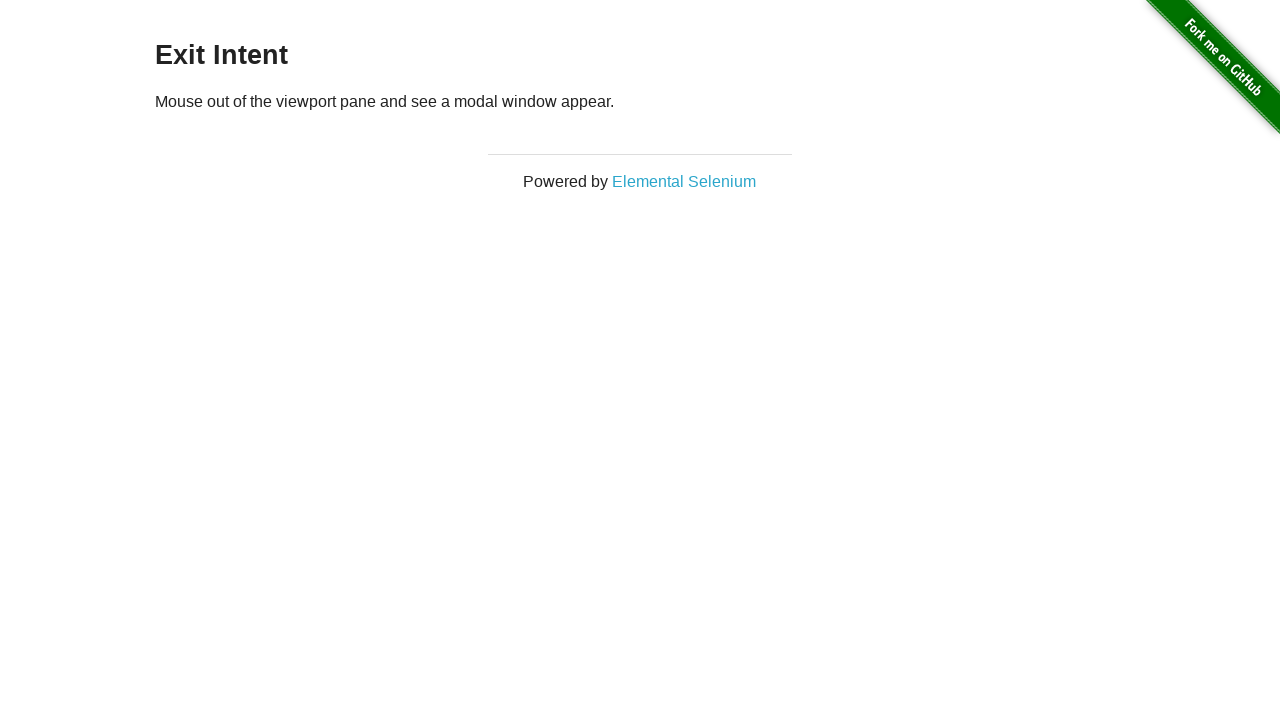

Waited 500ms after loading Exit Intent example
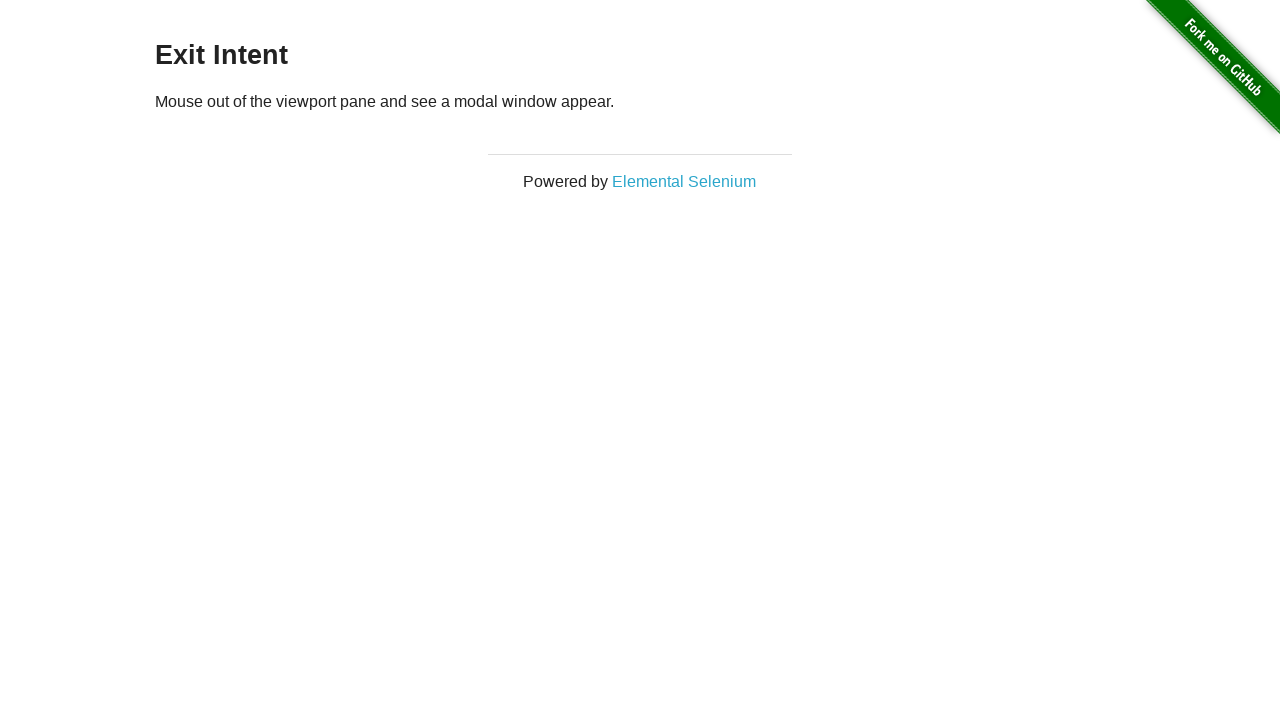

Navigated to example page: File Download
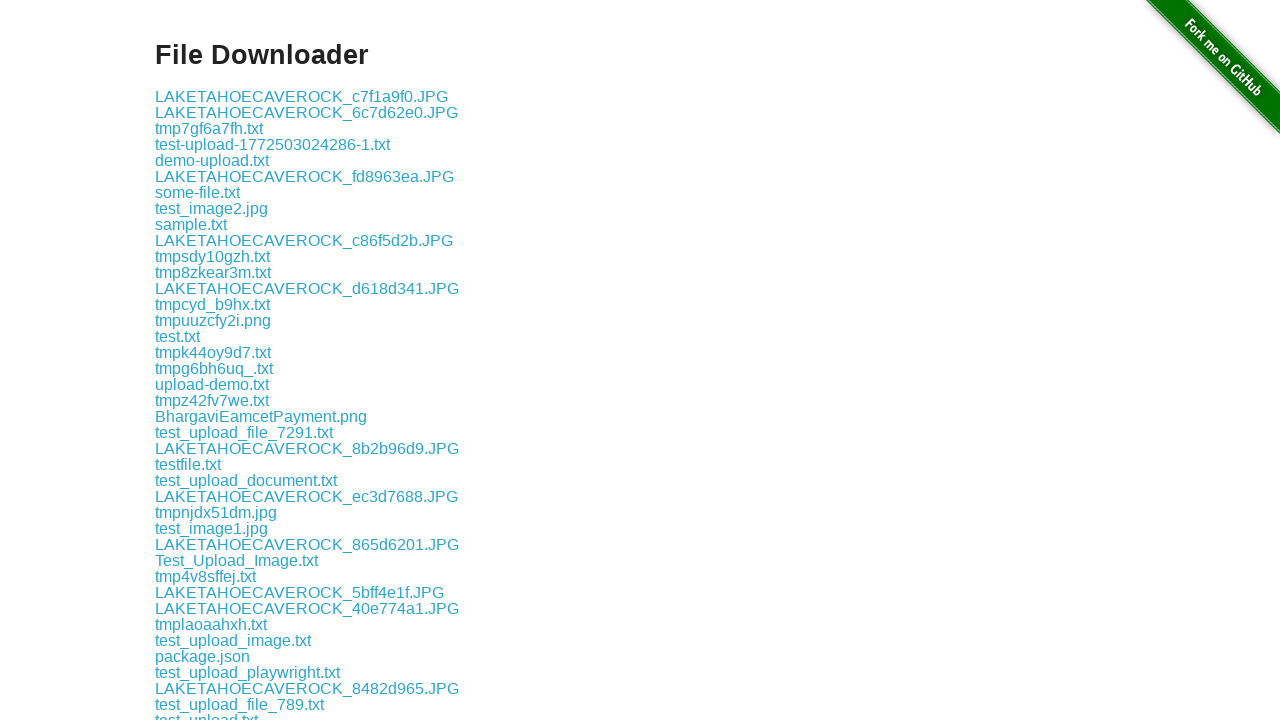

Waited 500ms after loading File Download example
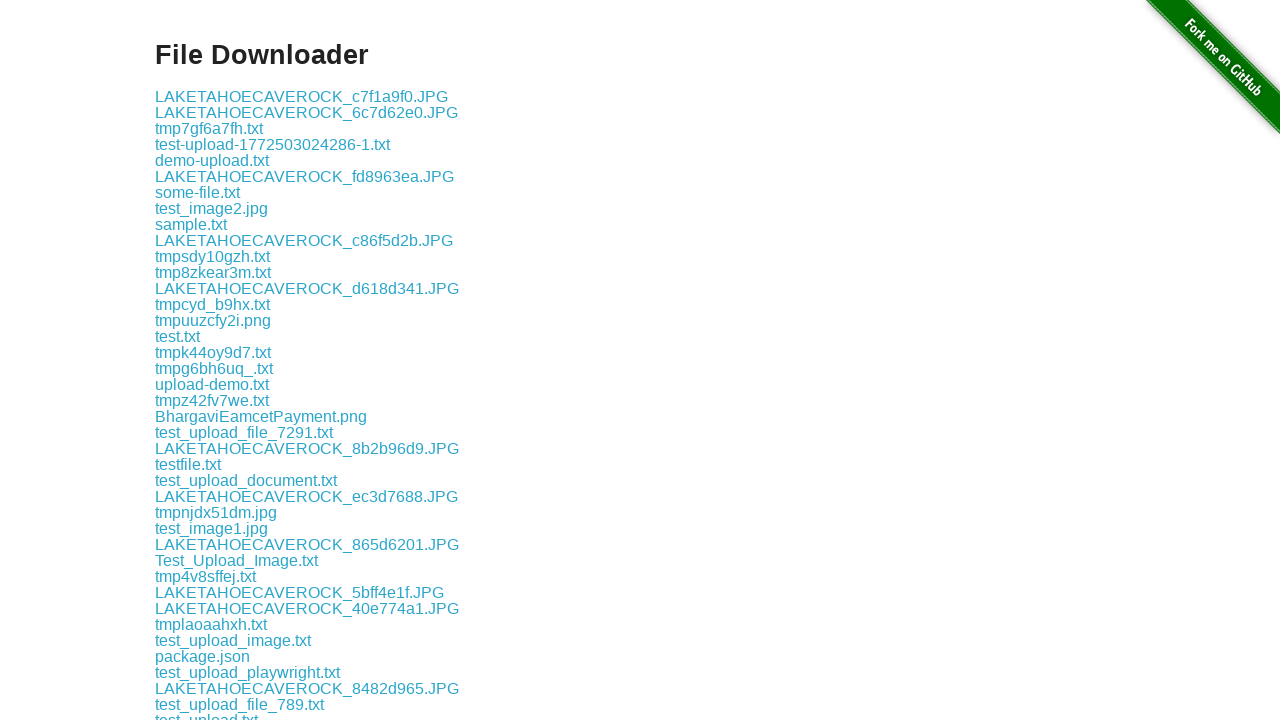

Navigated to example page: File Upload
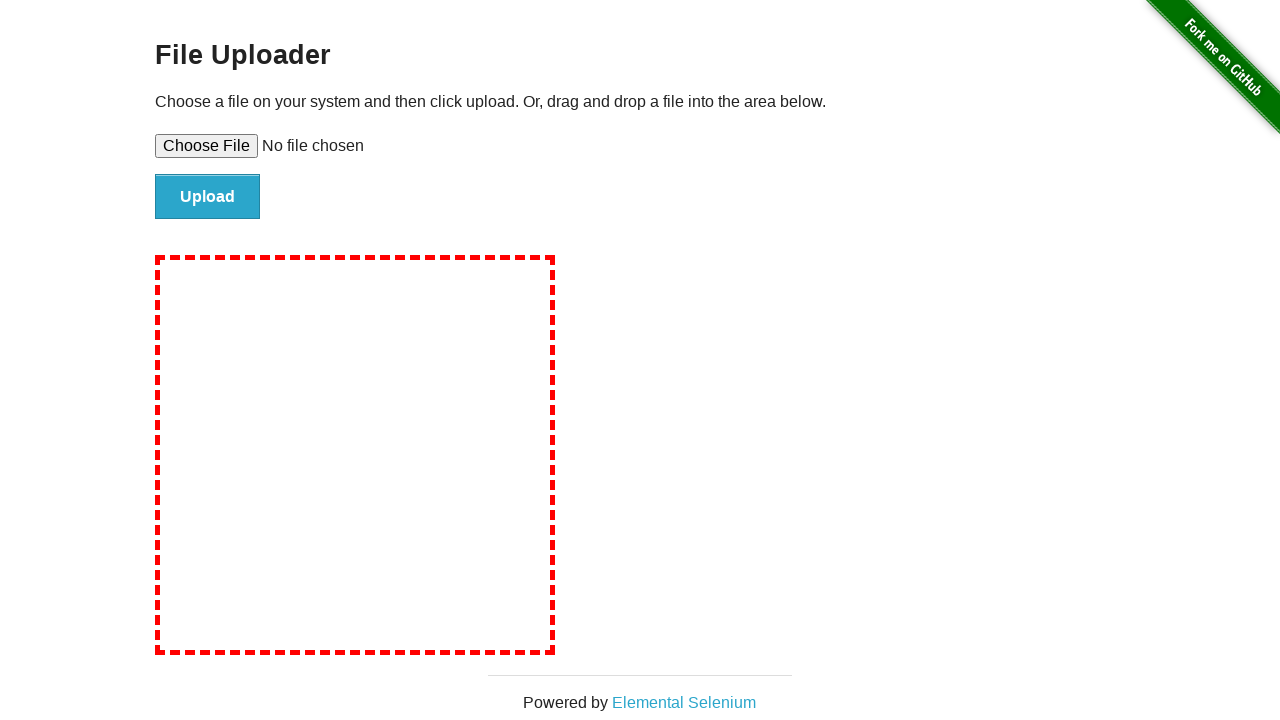

Waited 500ms after loading File Upload example
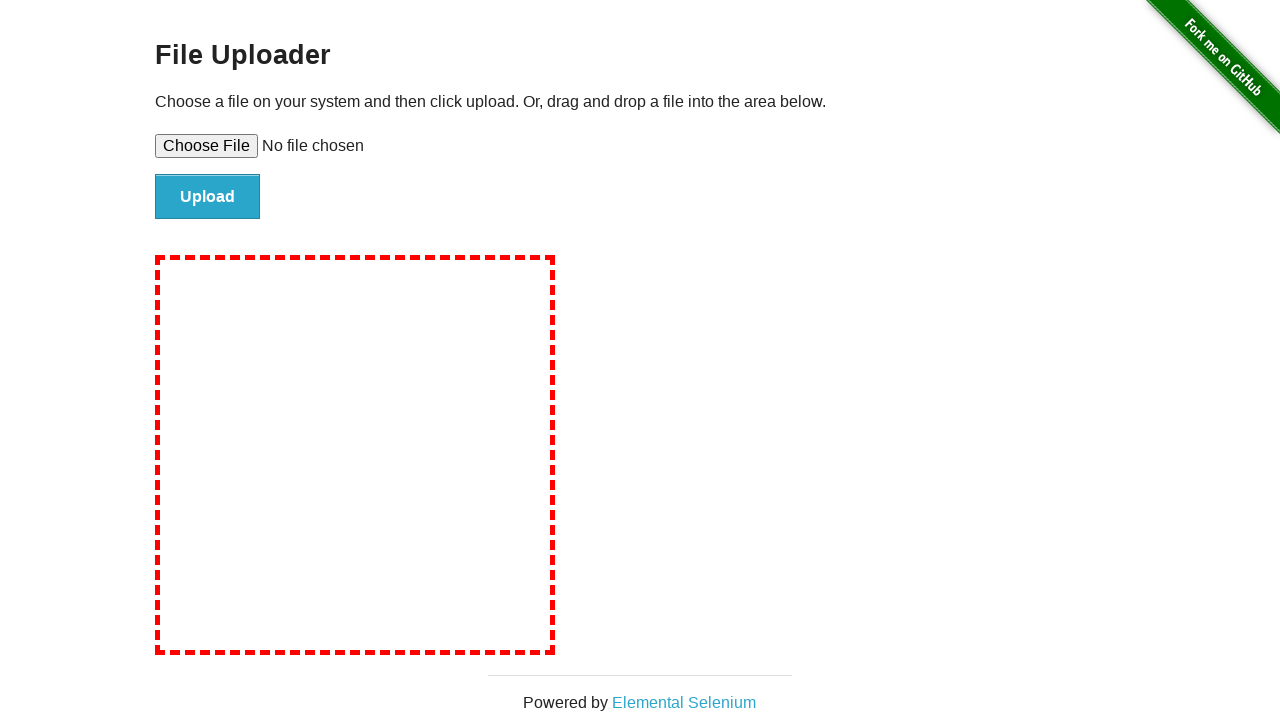

Navigated to example page: Floating Menu
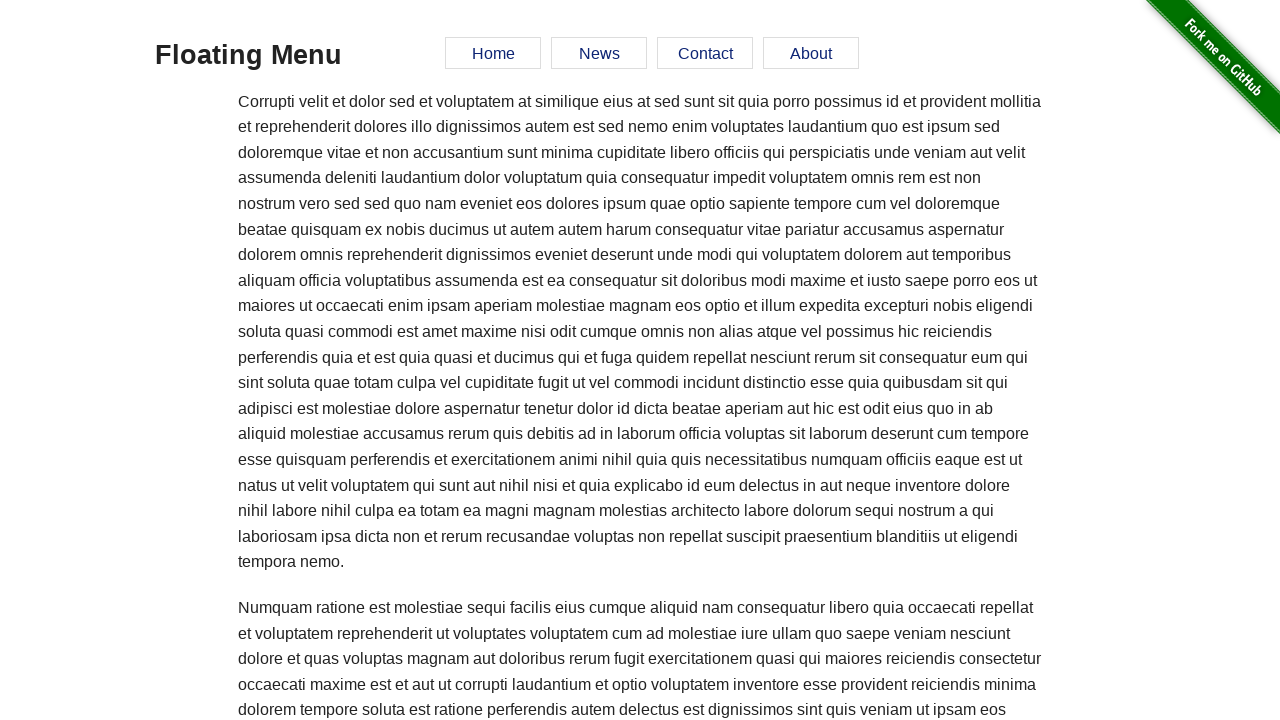

Waited 500ms after loading Floating Menu example
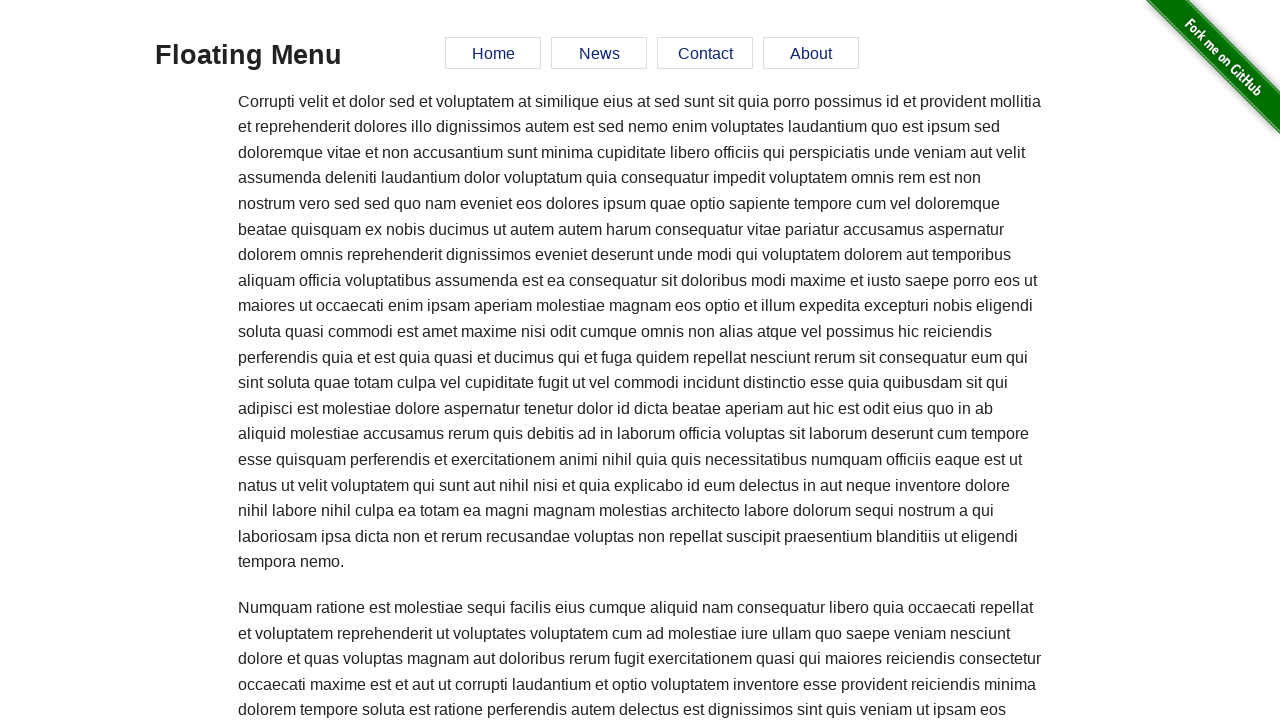

Navigated to example page: Forgot Password
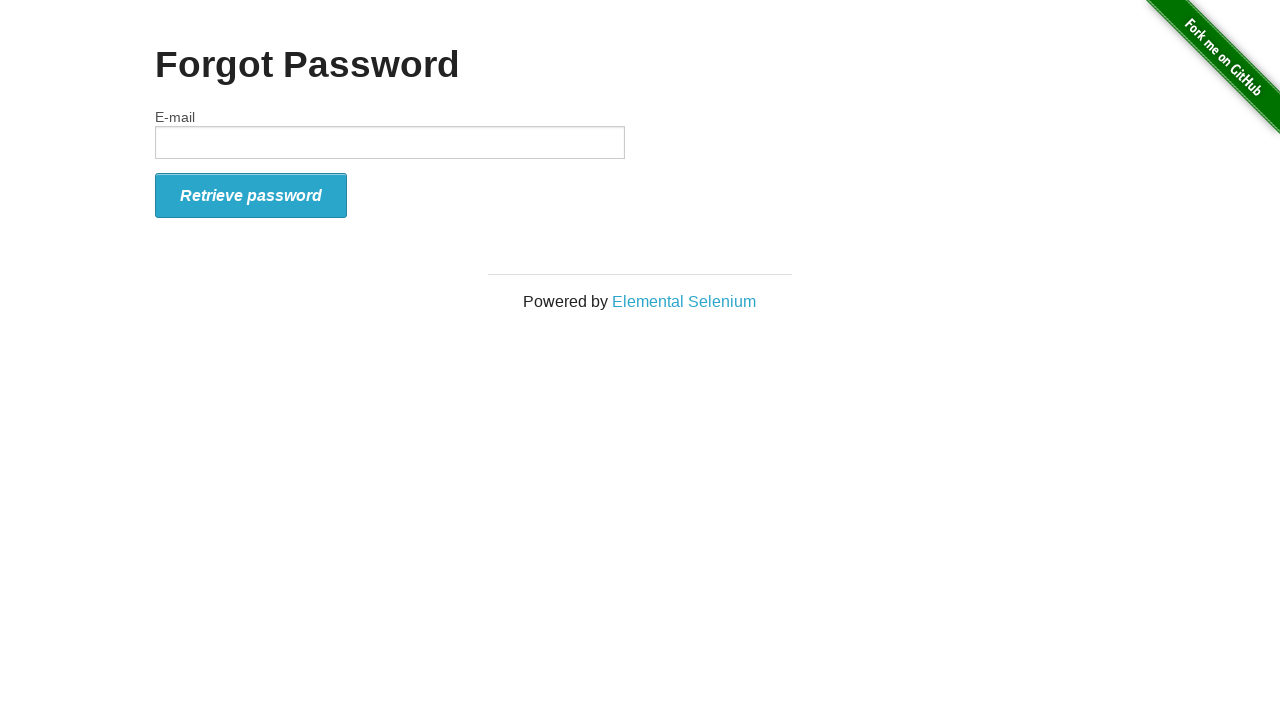

Waited 500ms after loading Forgot Password example
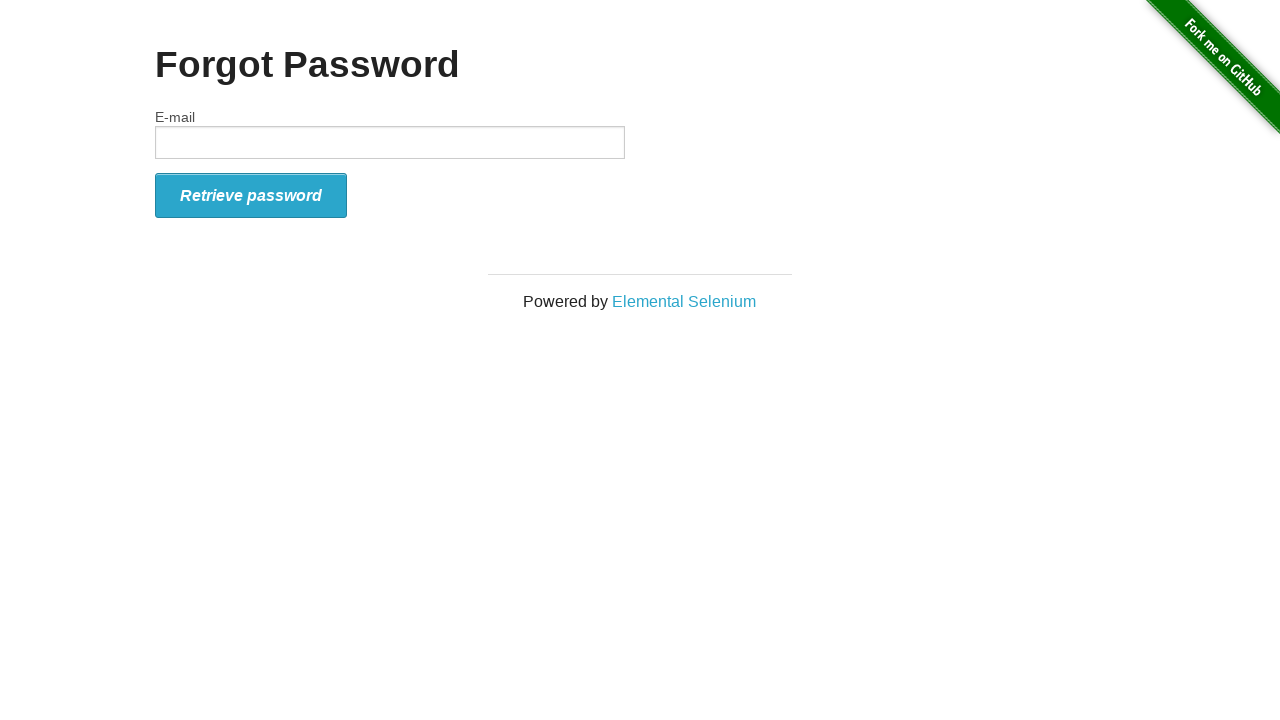

Navigated to example page: Form Authentication
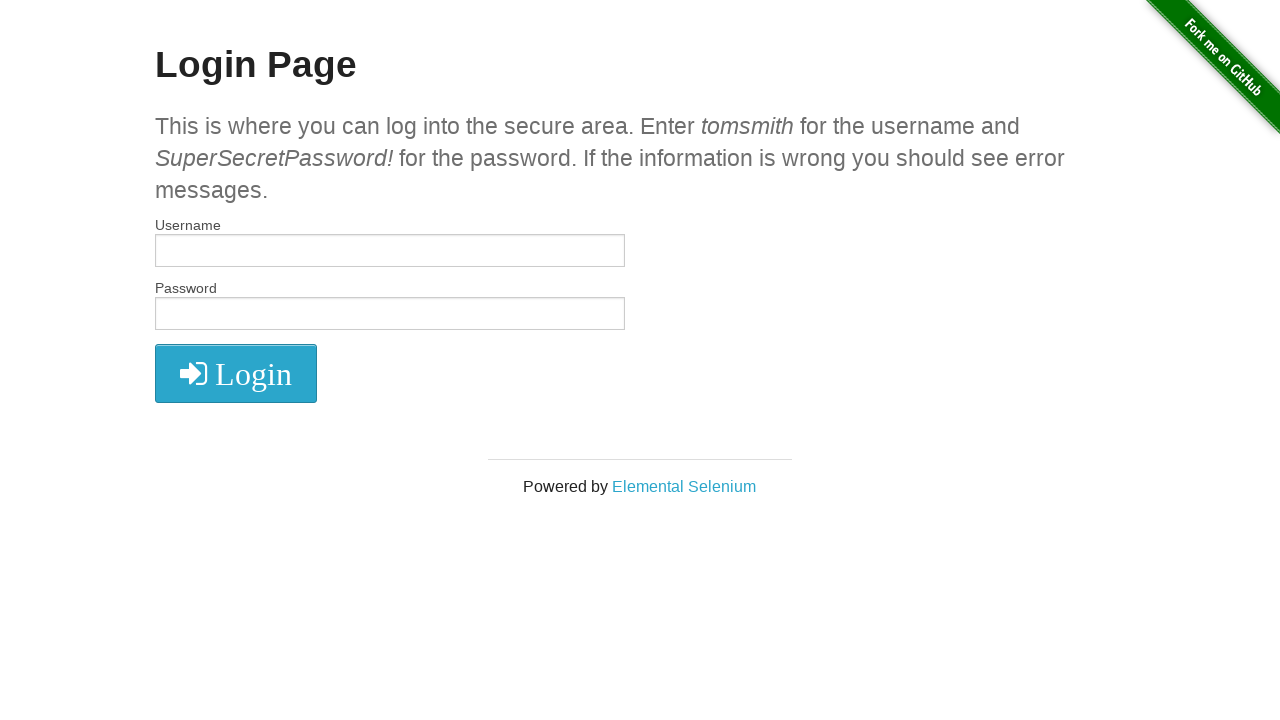

Waited 500ms after loading Form Authentication example
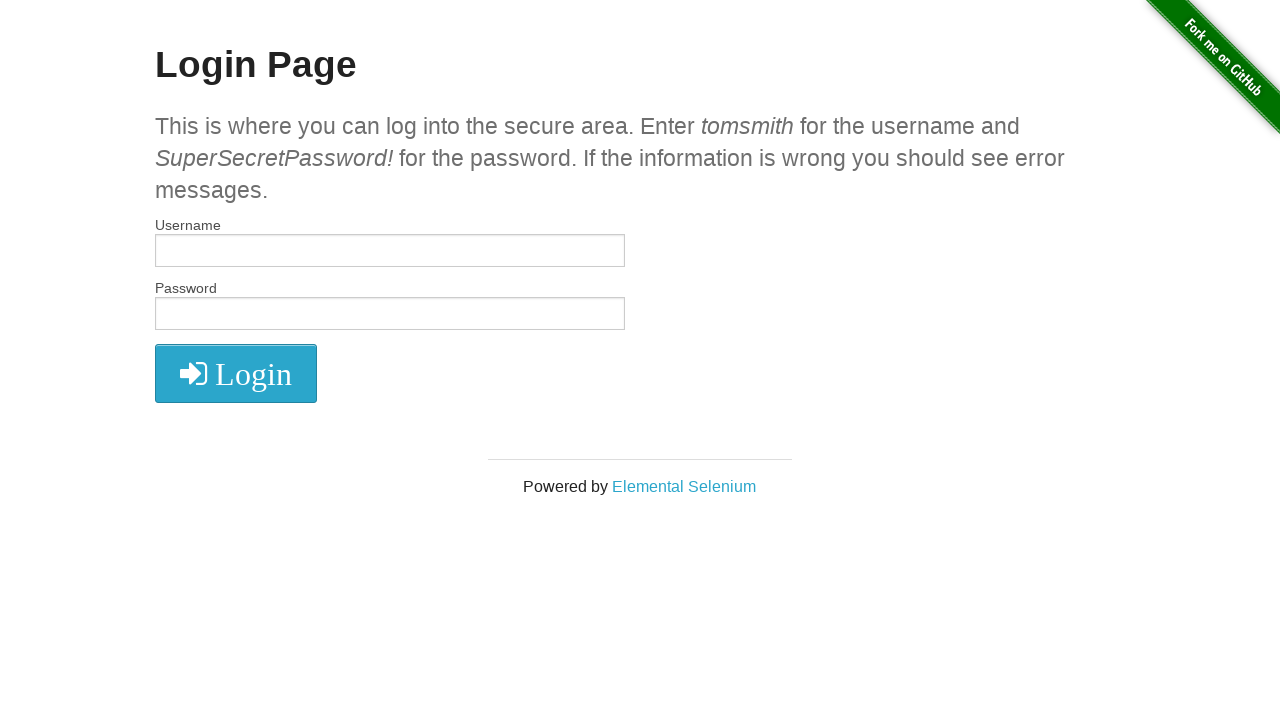

Navigated to example page: Frames
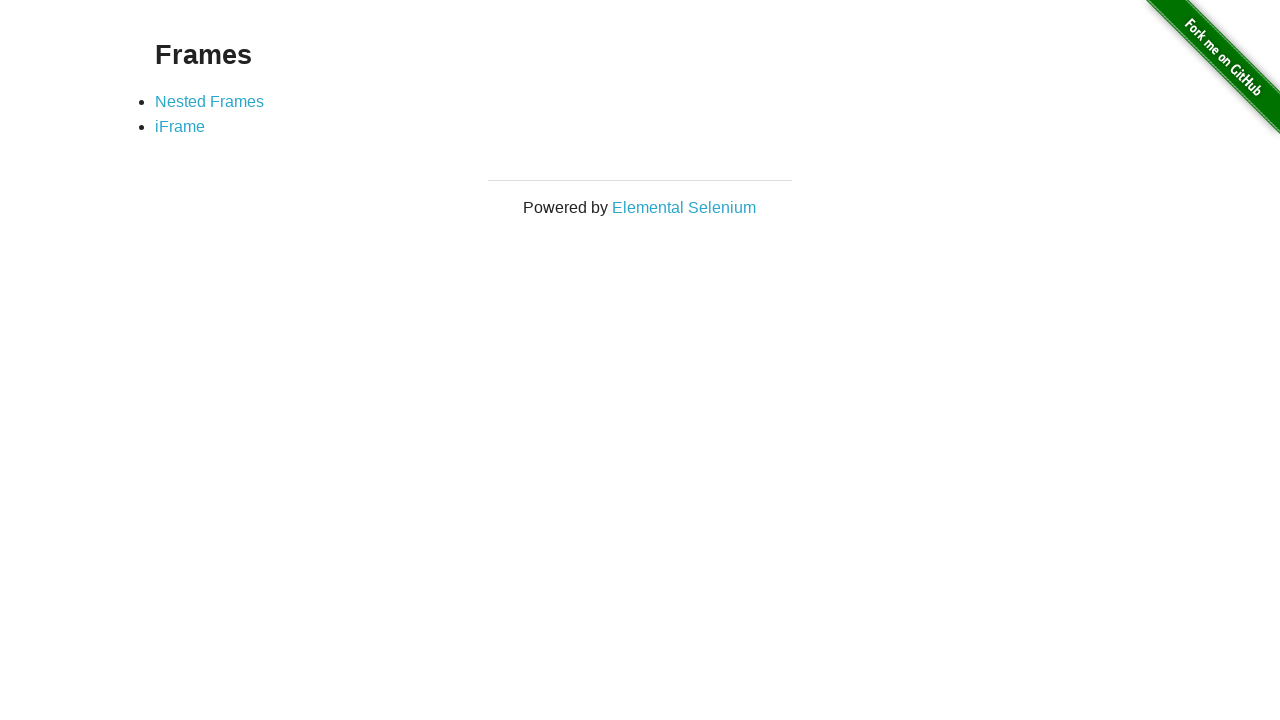

Waited 500ms after loading Frames example
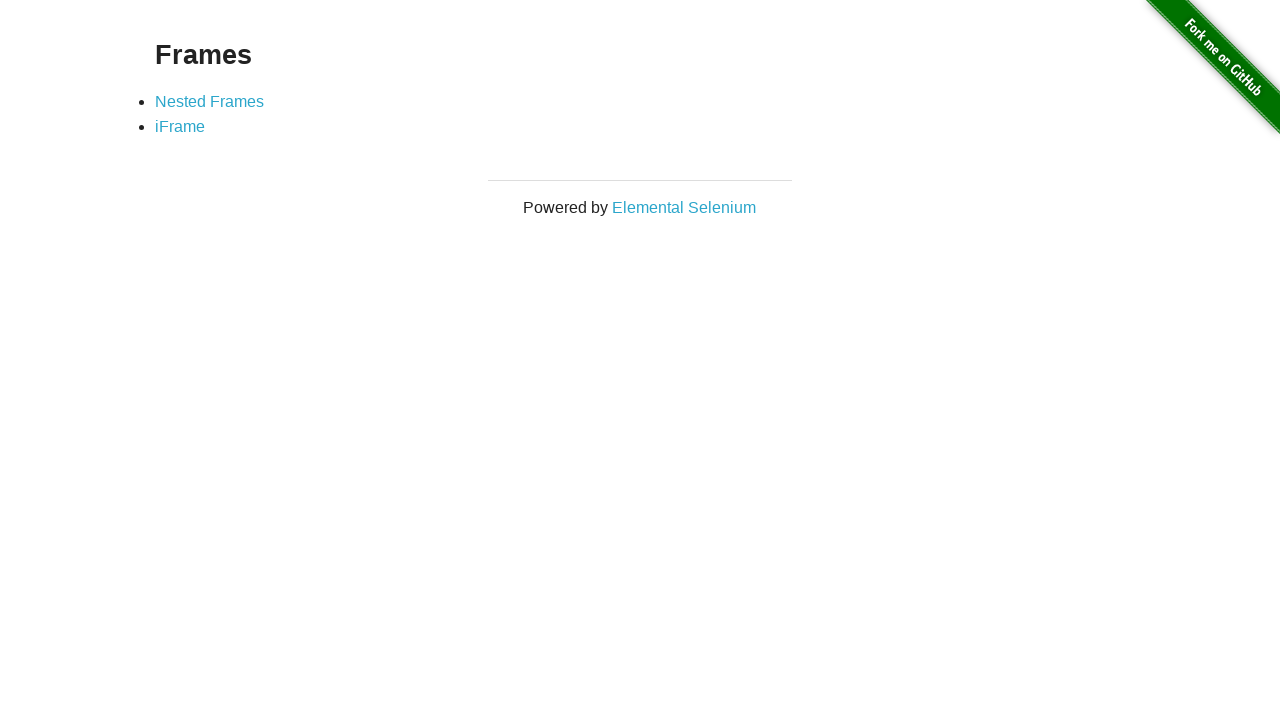

Navigated to example page: Geolocation
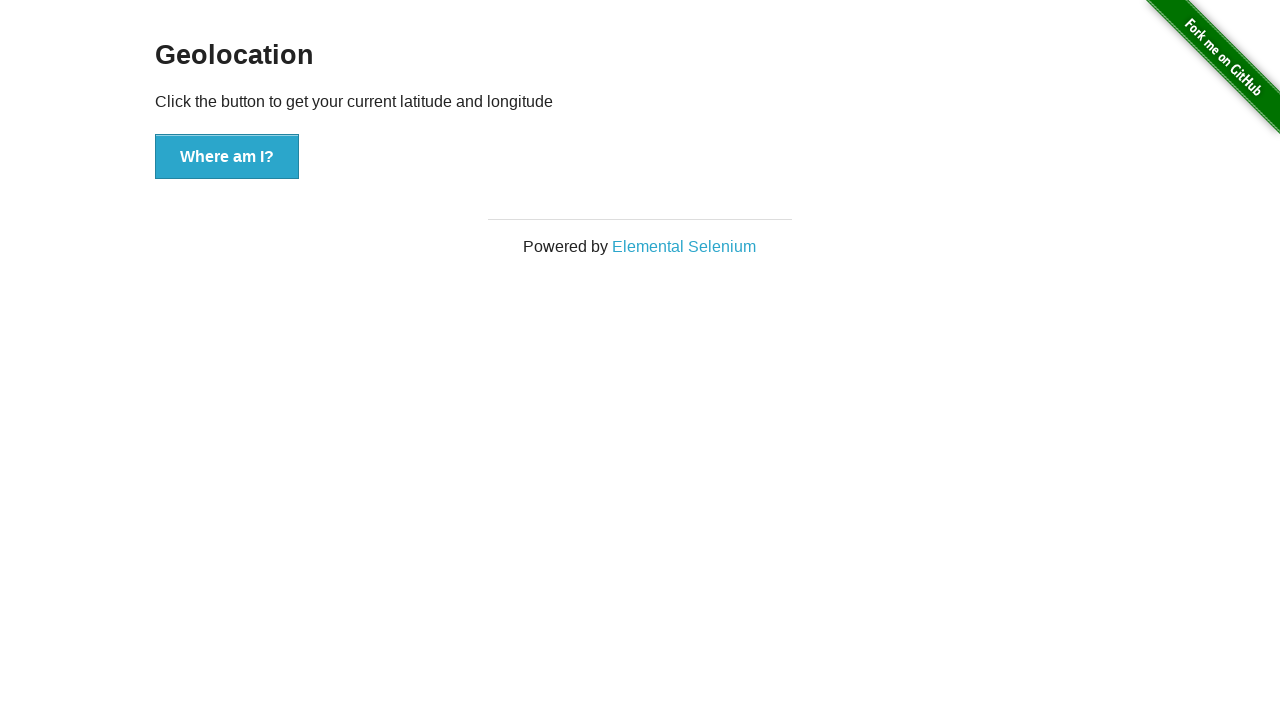

Waited 500ms after loading Geolocation example
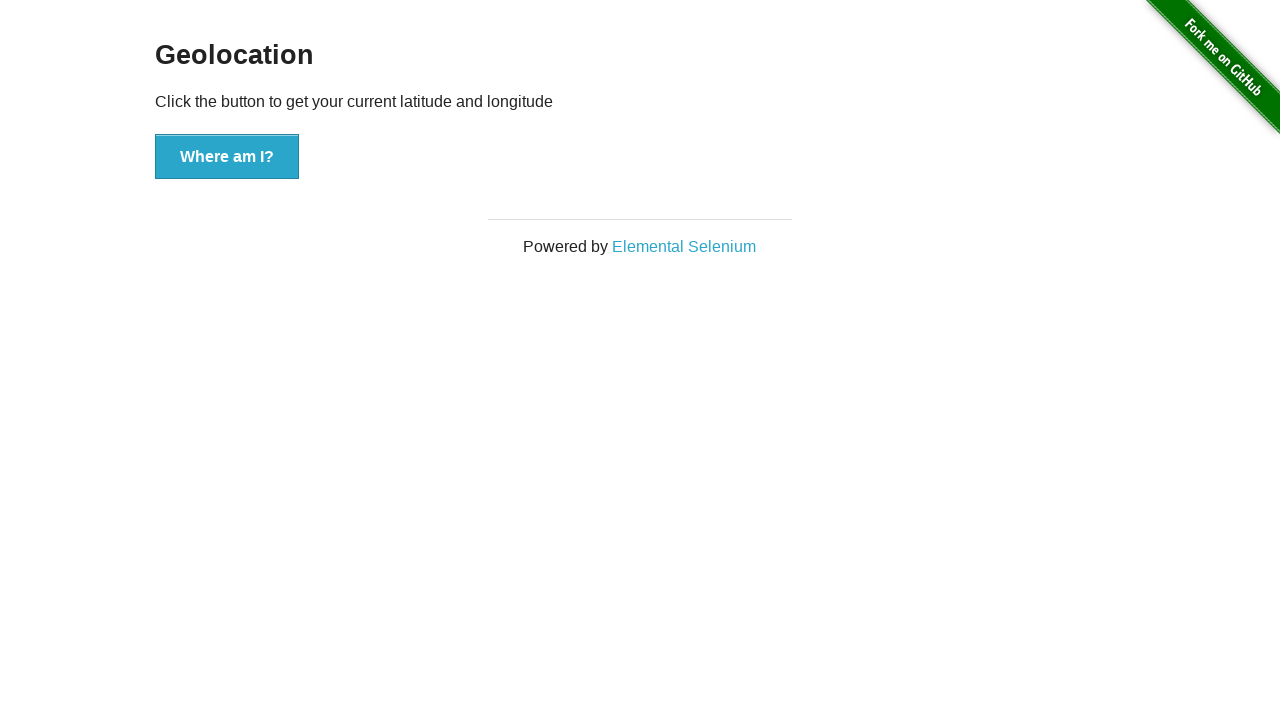

Navigated to example page: Horizontal Slider
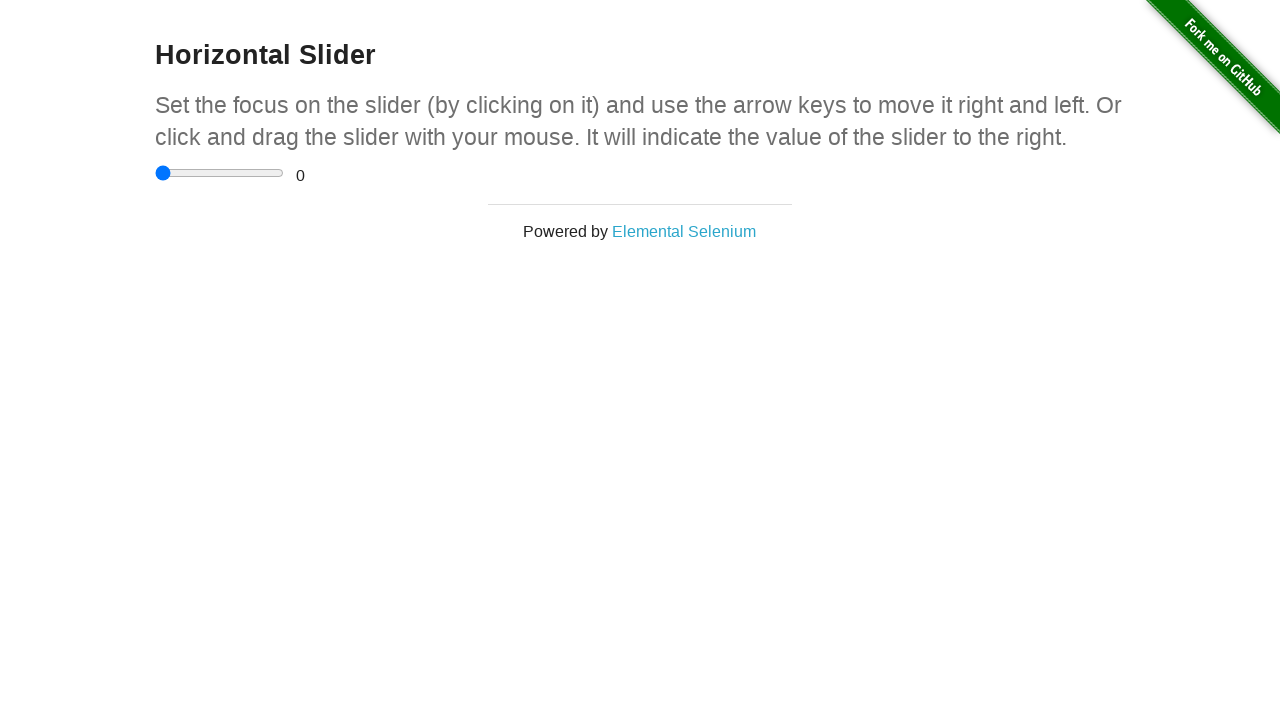

Waited 500ms after loading Horizontal Slider example
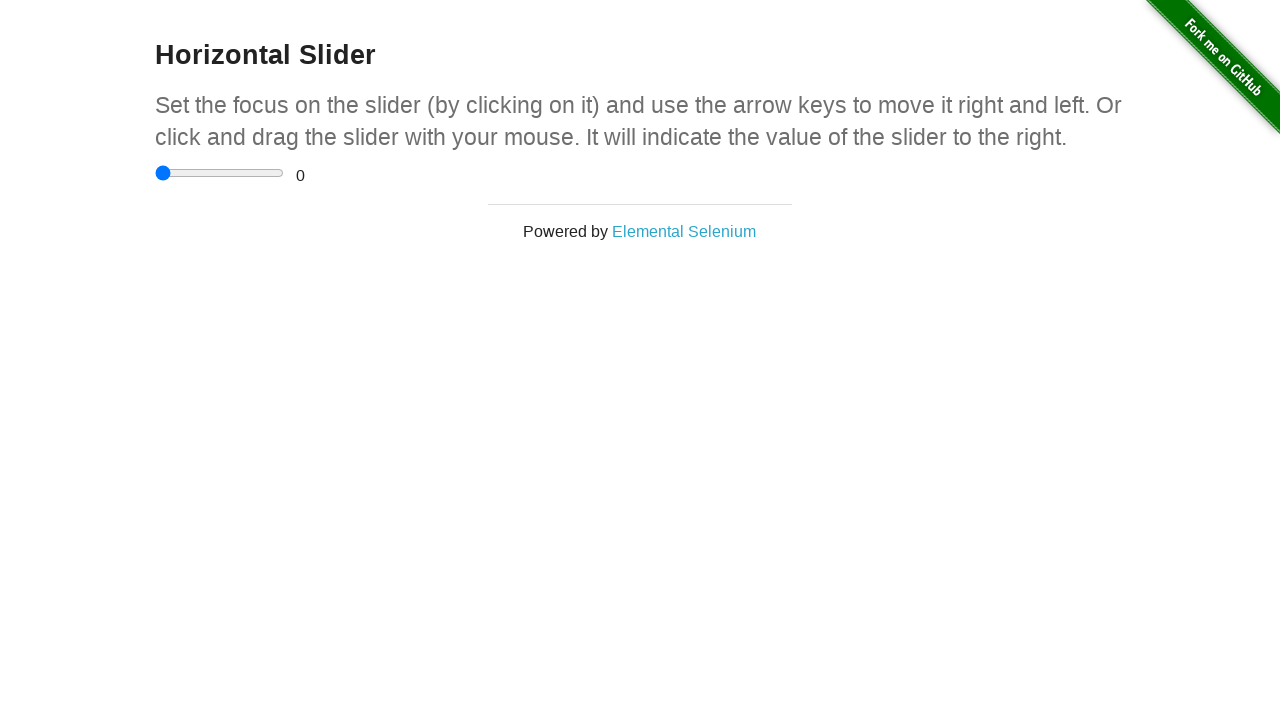

Navigated to example page: Hovers
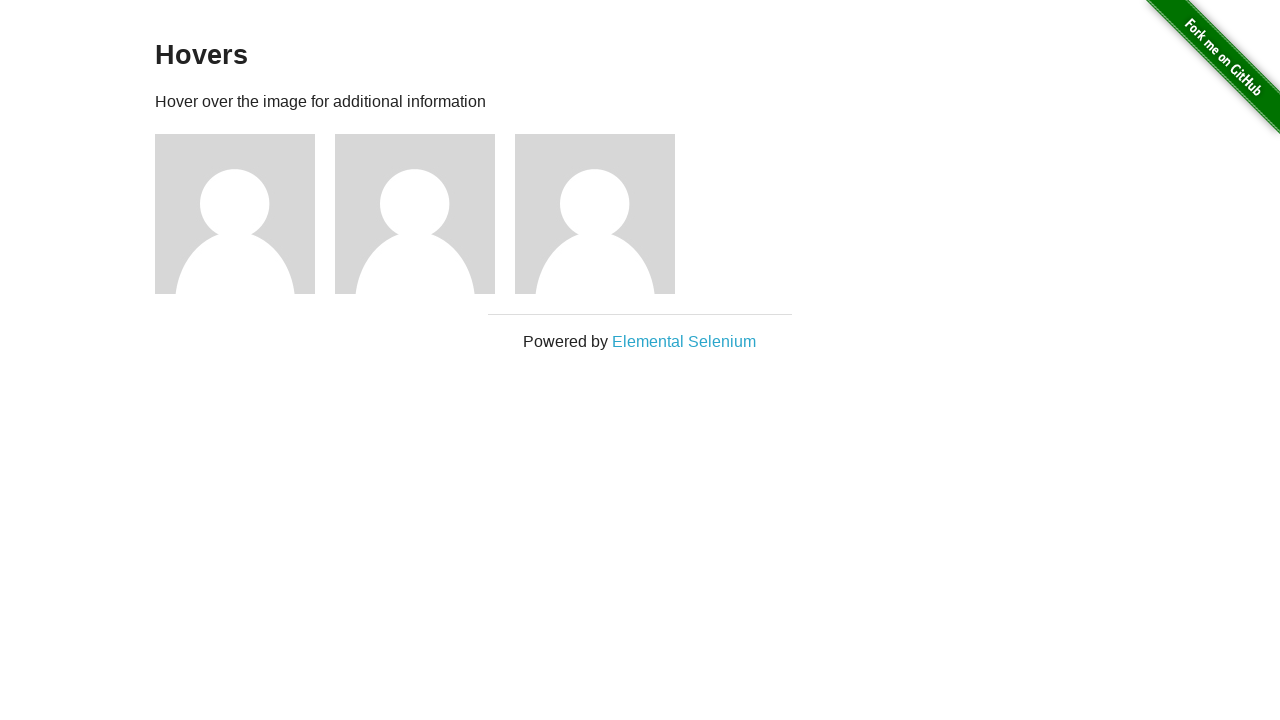

Waited 500ms after loading Hovers example
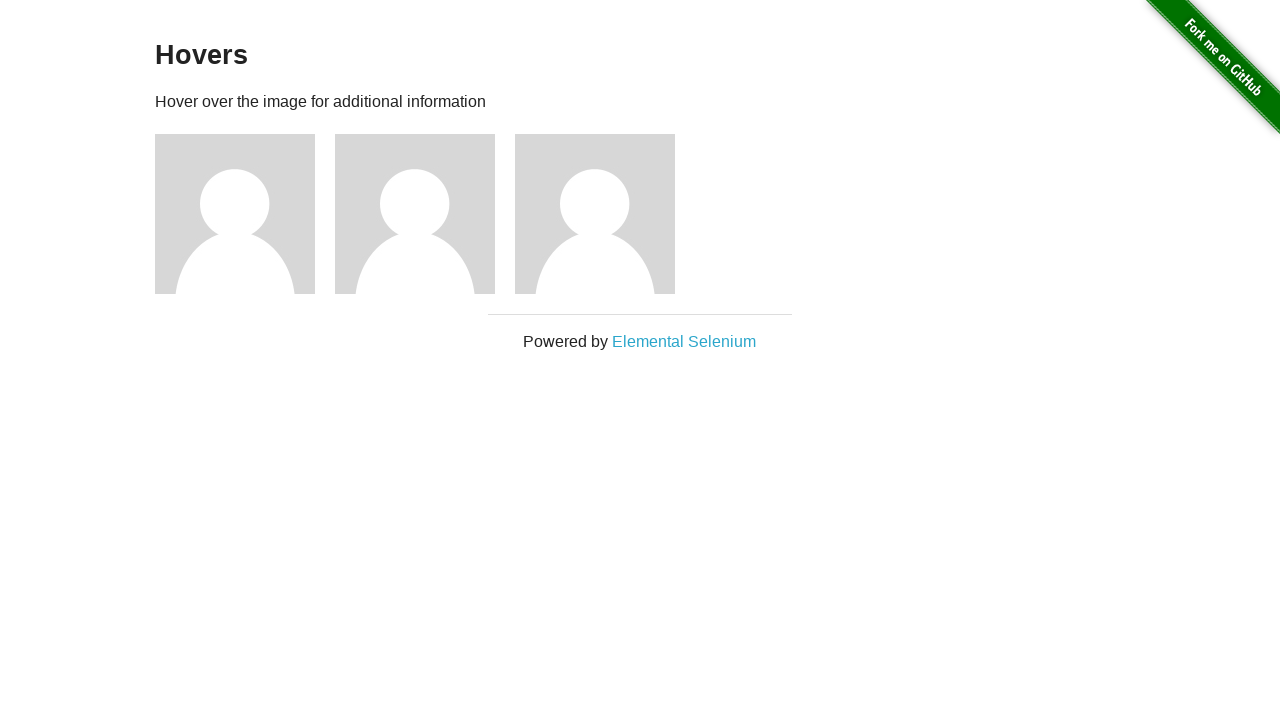

Navigated to example page: Infinite Scroll
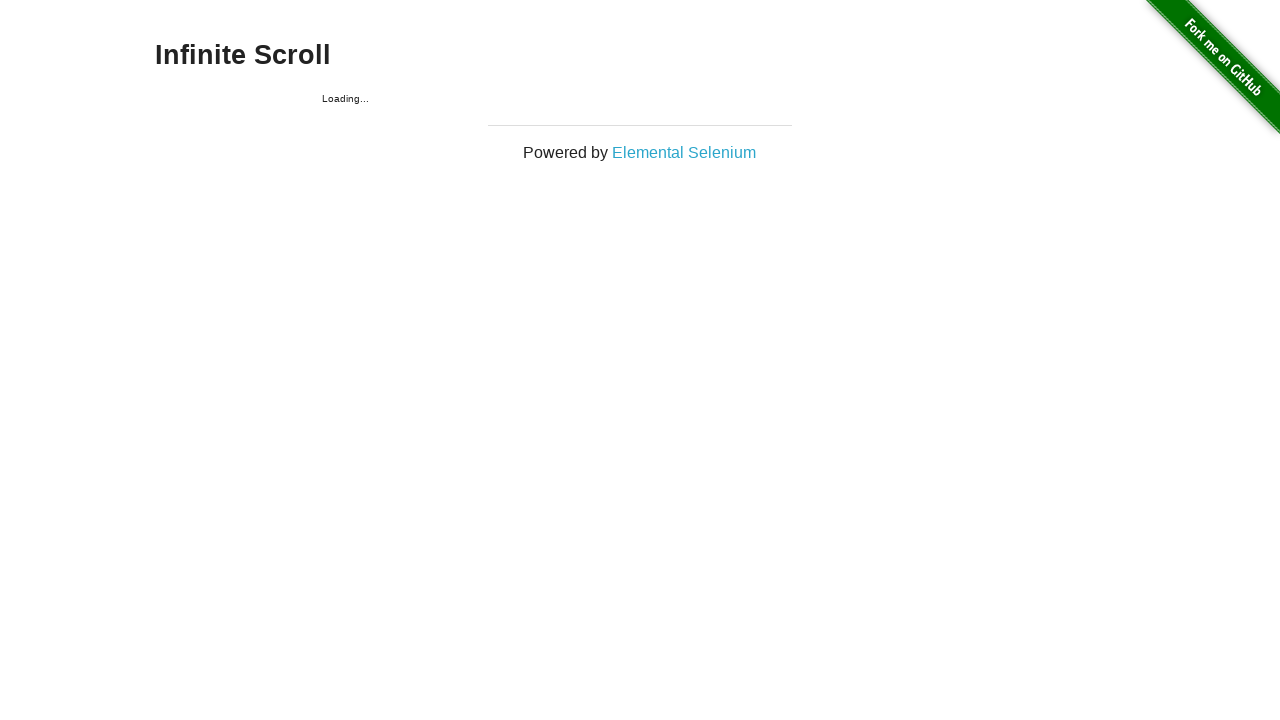

Waited 500ms after loading Infinite Scroll example
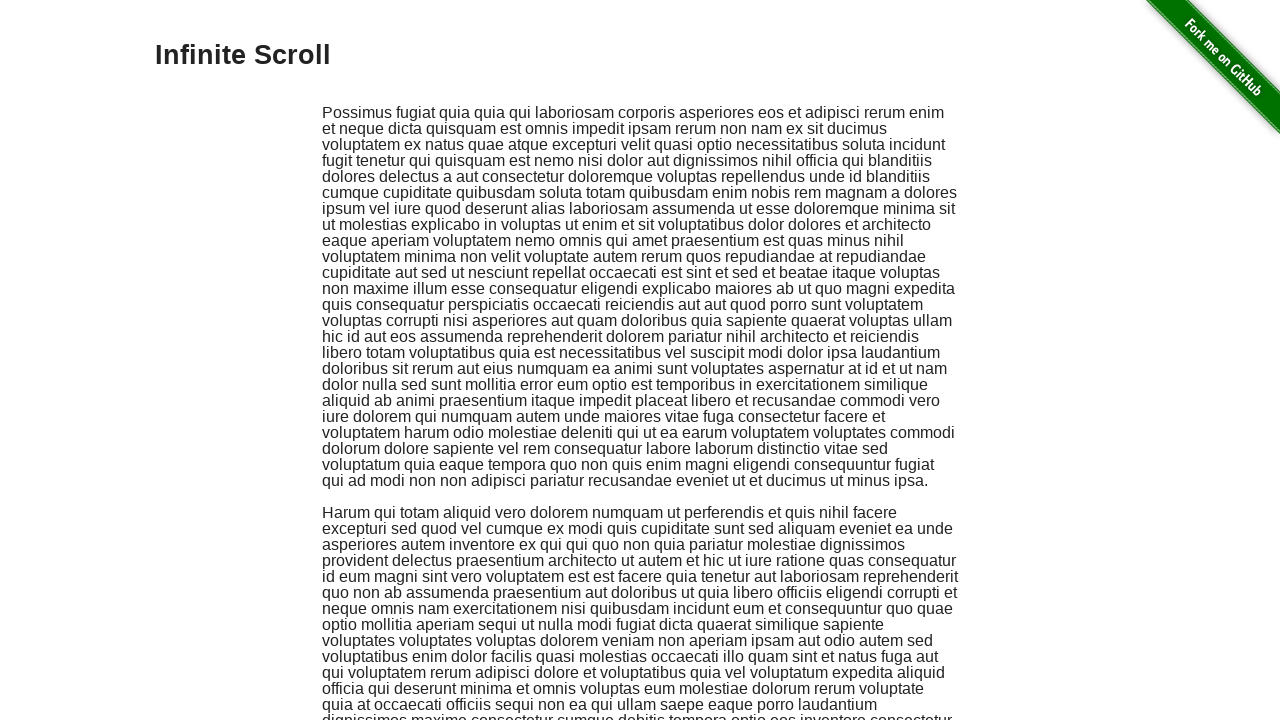

Navigated to example page: Inputs
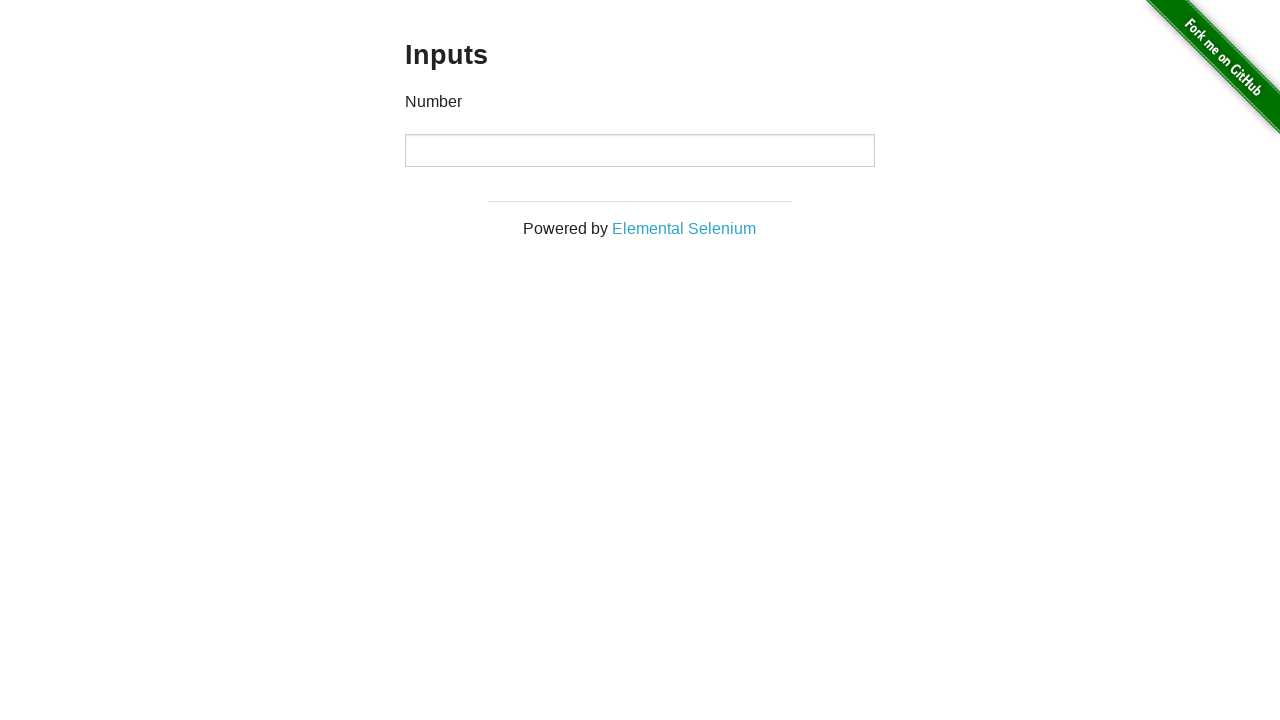

Waited 500ms after loading Inputs example
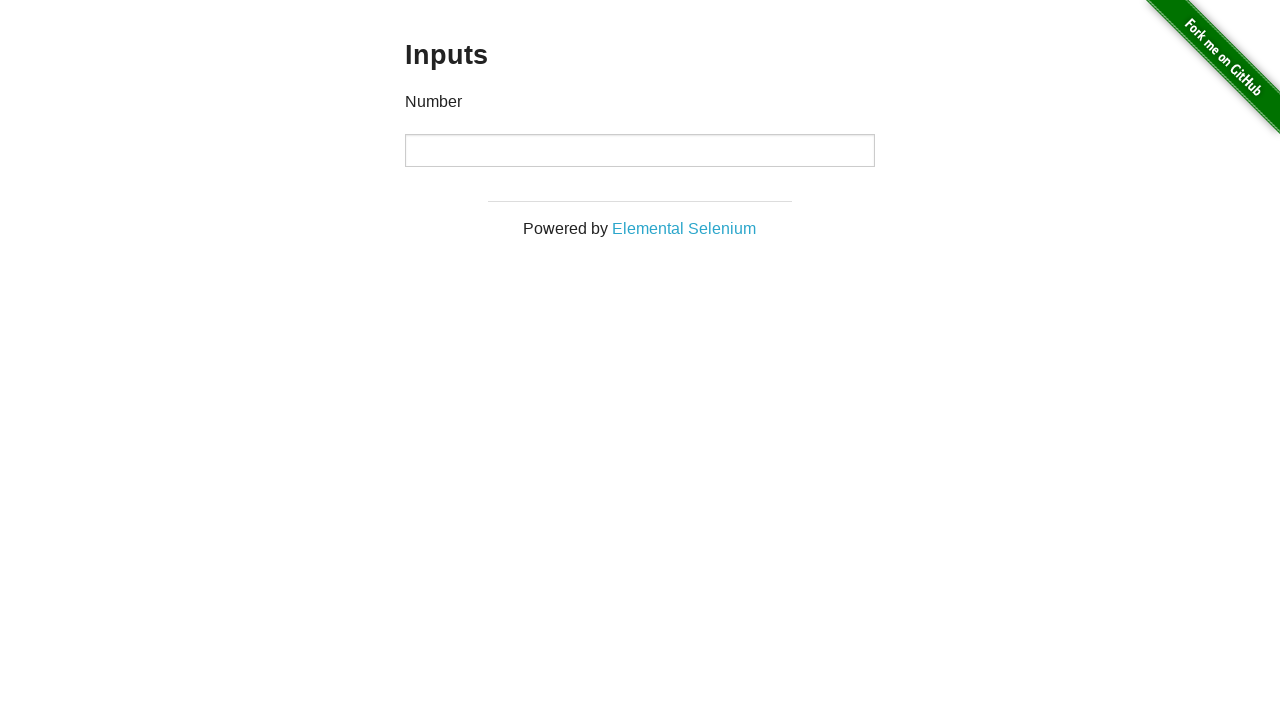

Navigated to example page: JQuery UI Menus
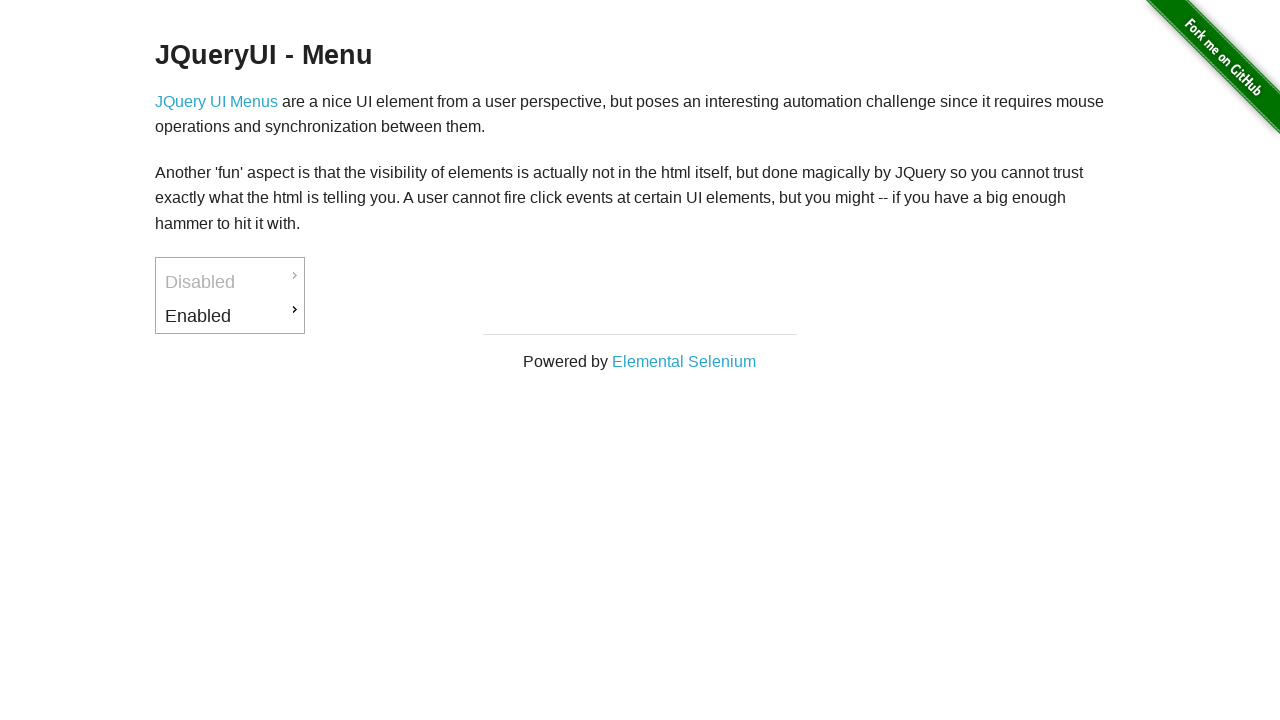

Waited 500ms after loading JQuery UI Menus example
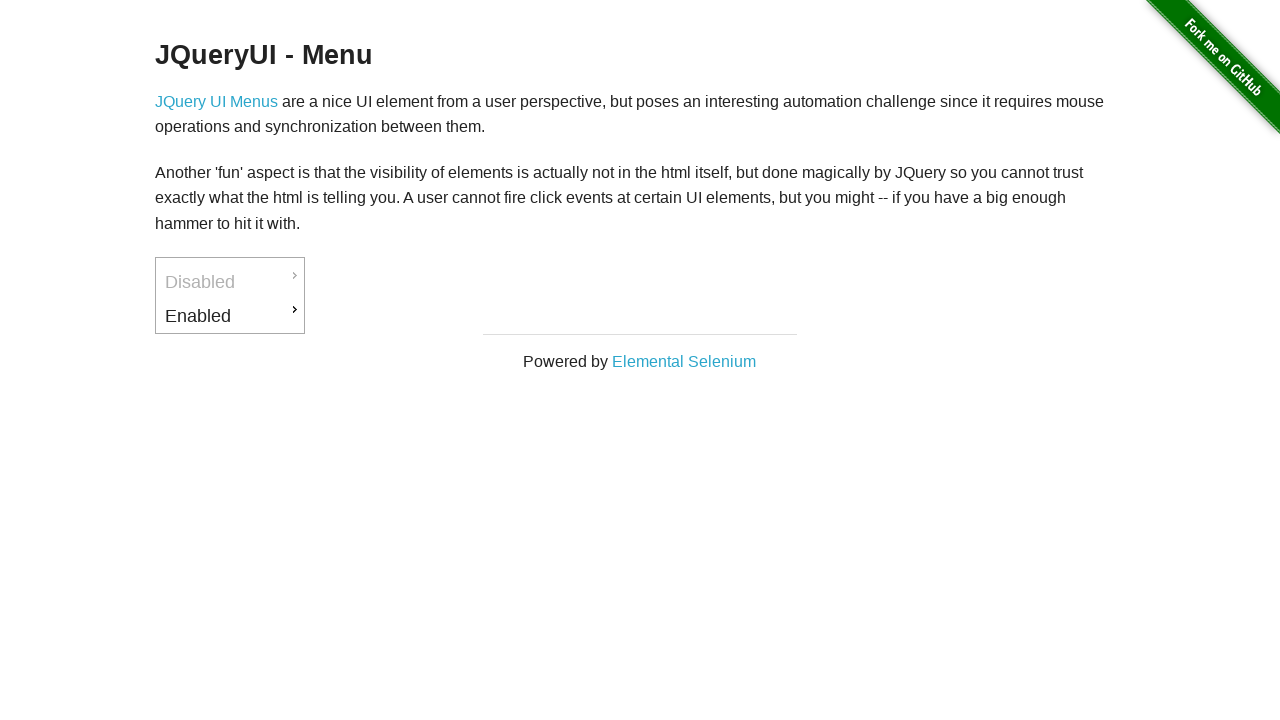

Navigated to example page: JavaScript Alerts
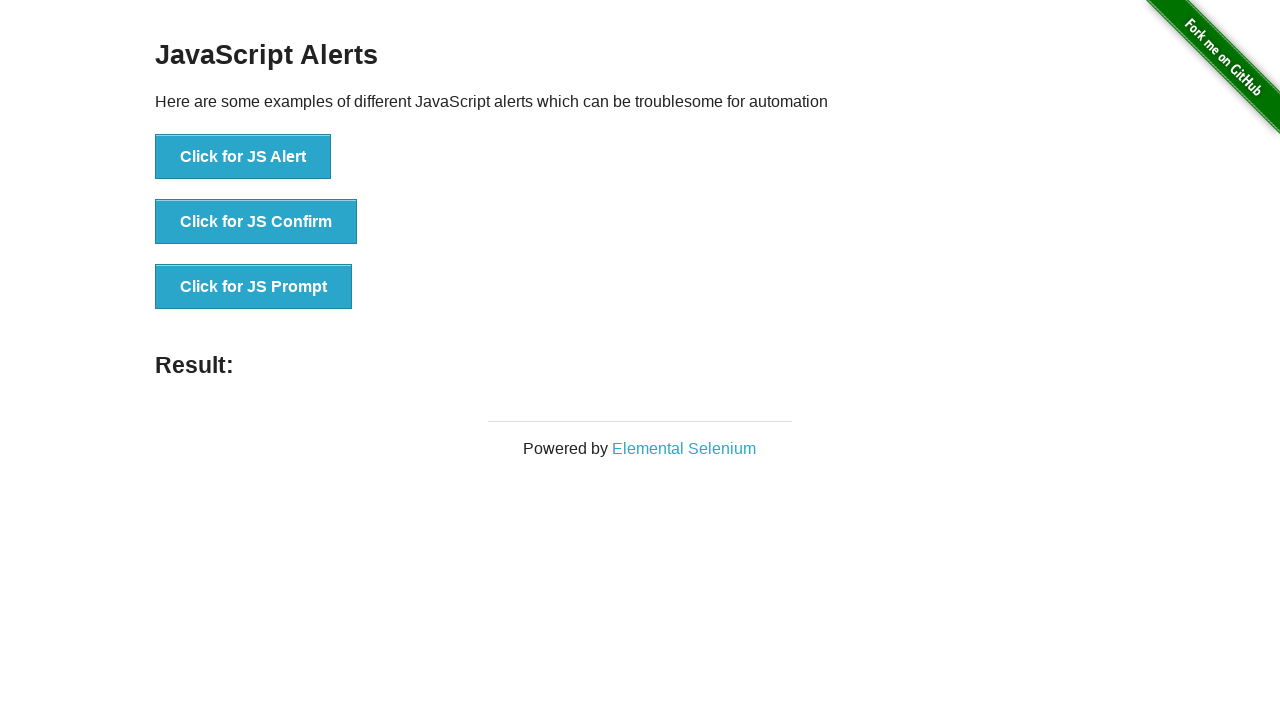

Waited 500ms after loading JavaScript Alerts example
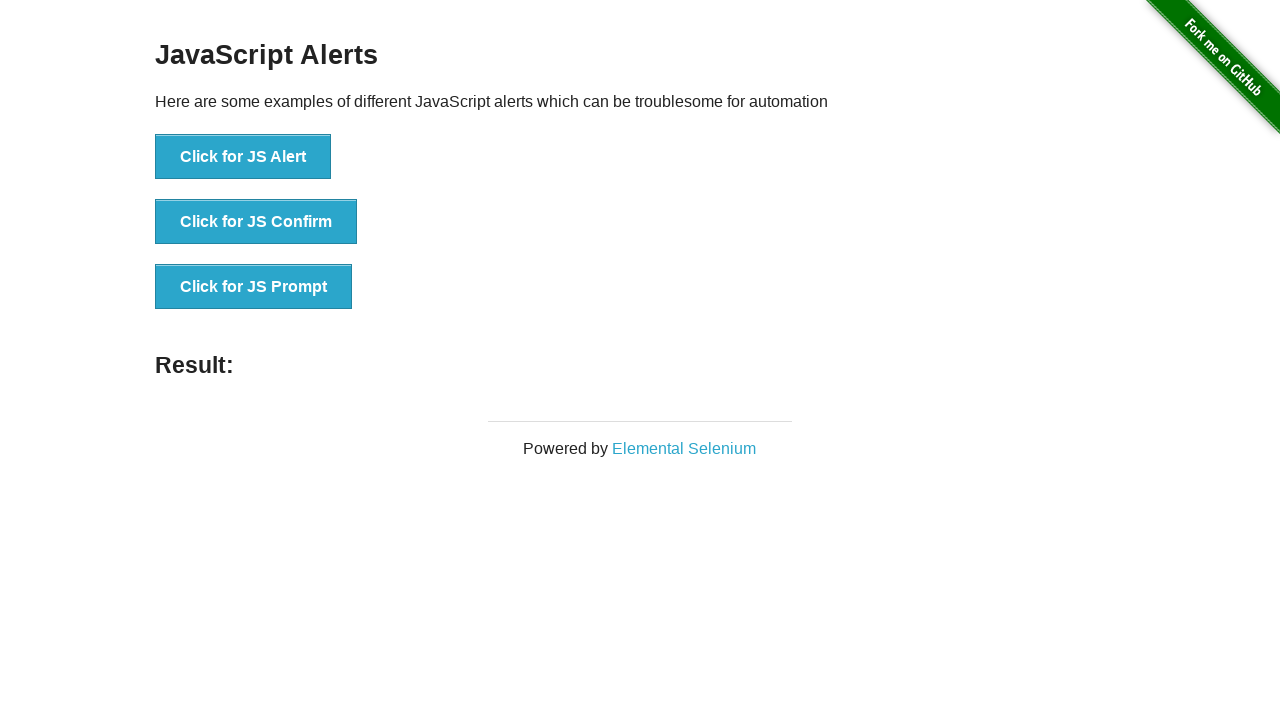

Navigated to example page: JavaScript onload event error
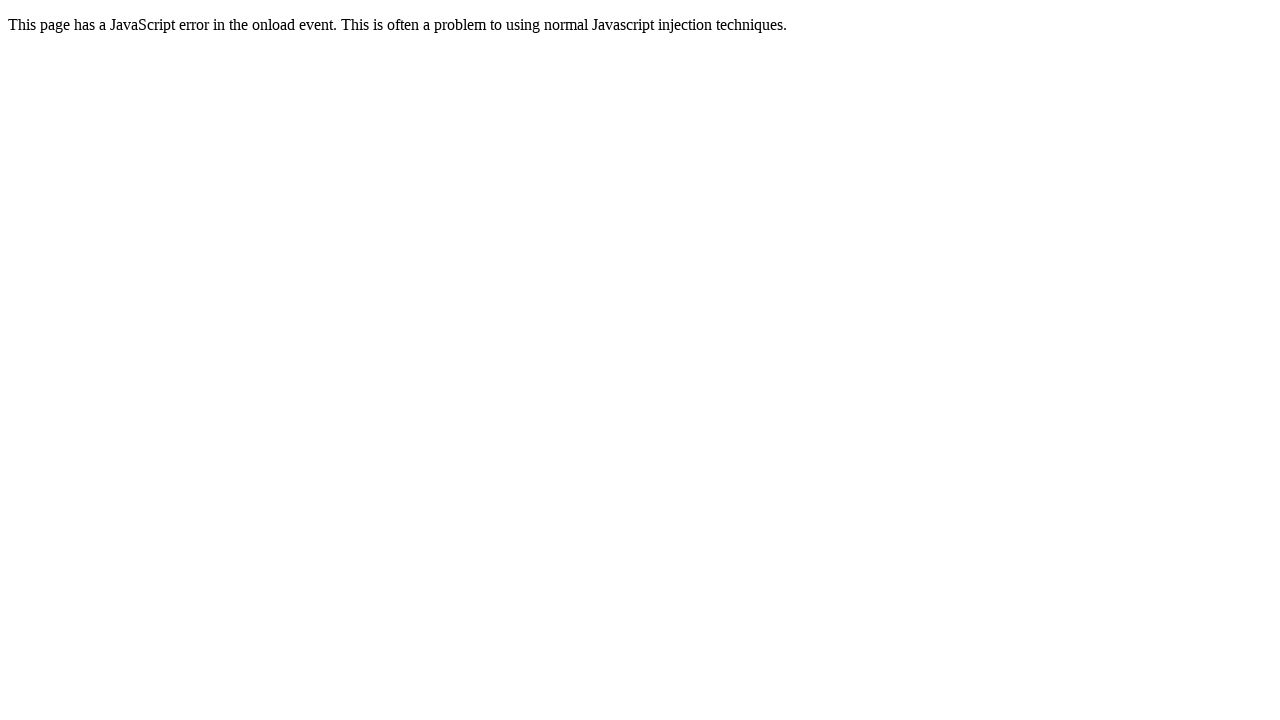

Waited 500ms after loading JavaScript onload event error example
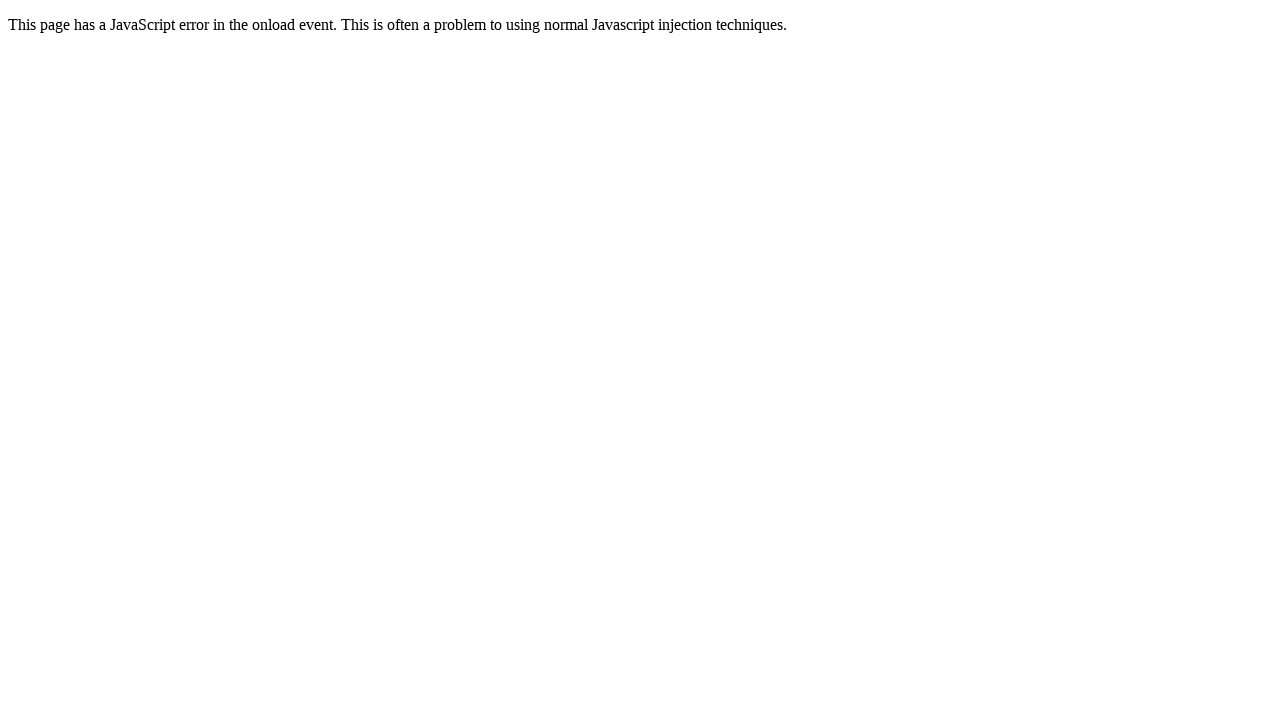

Navigated to example page: Key Presses
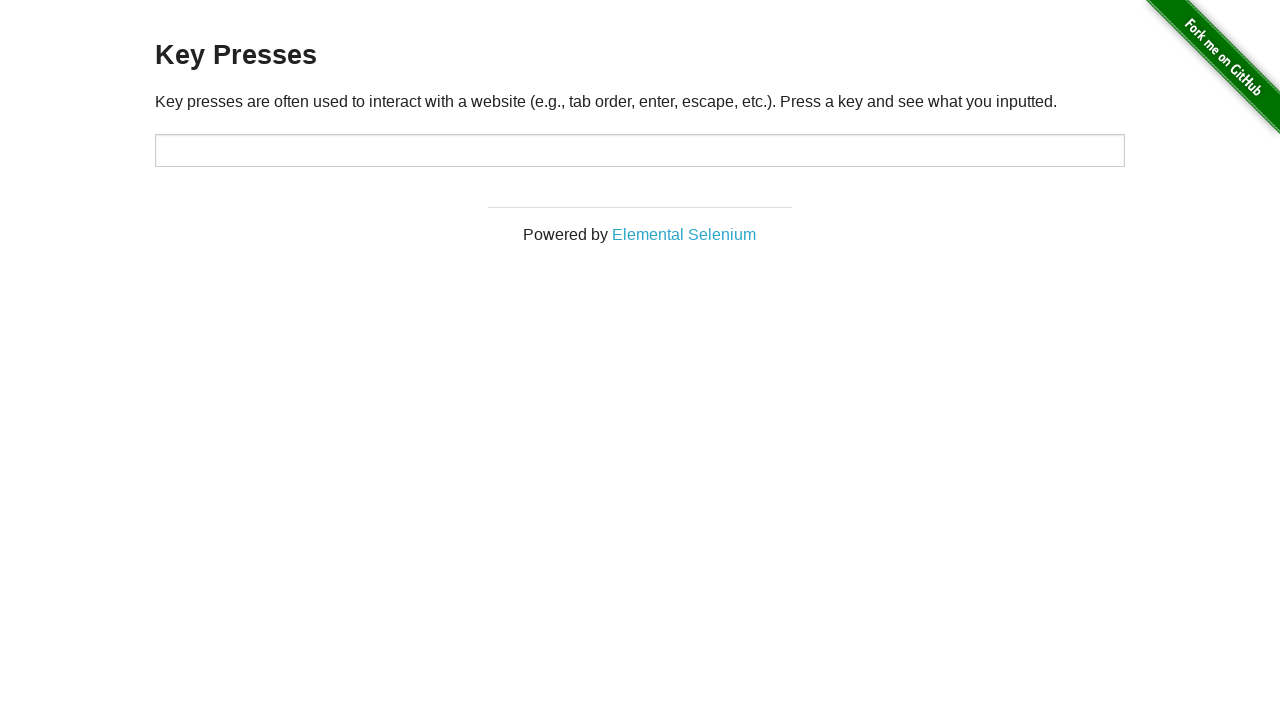

Waited 500ms after loading Key Presses example
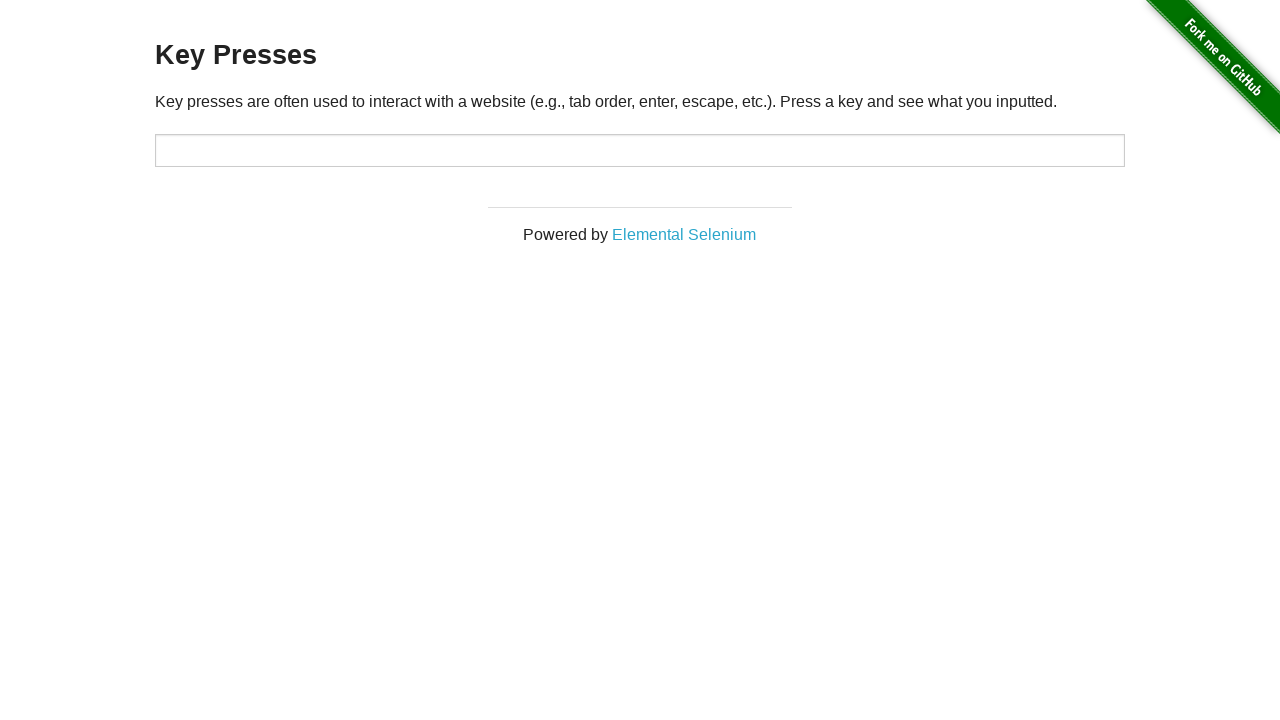

Navigated to example page: Large & Deep DOM
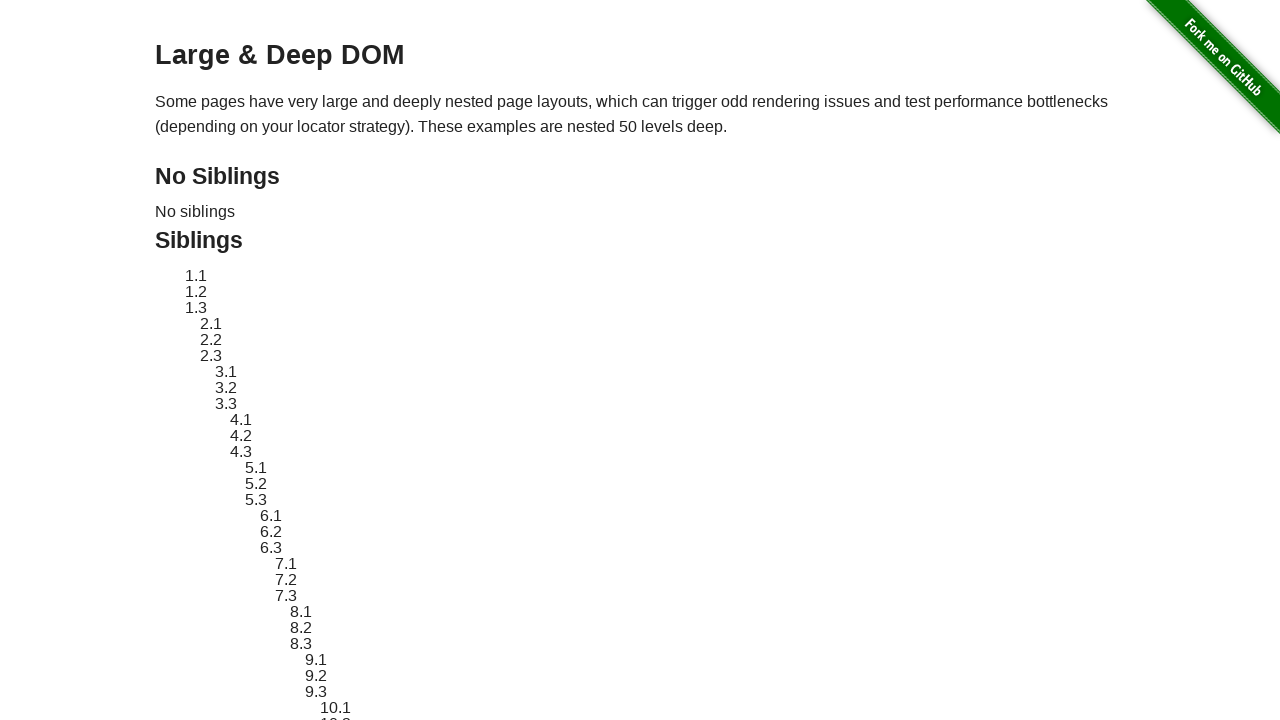

Waited 500ms after loading Large & Deep DOM example
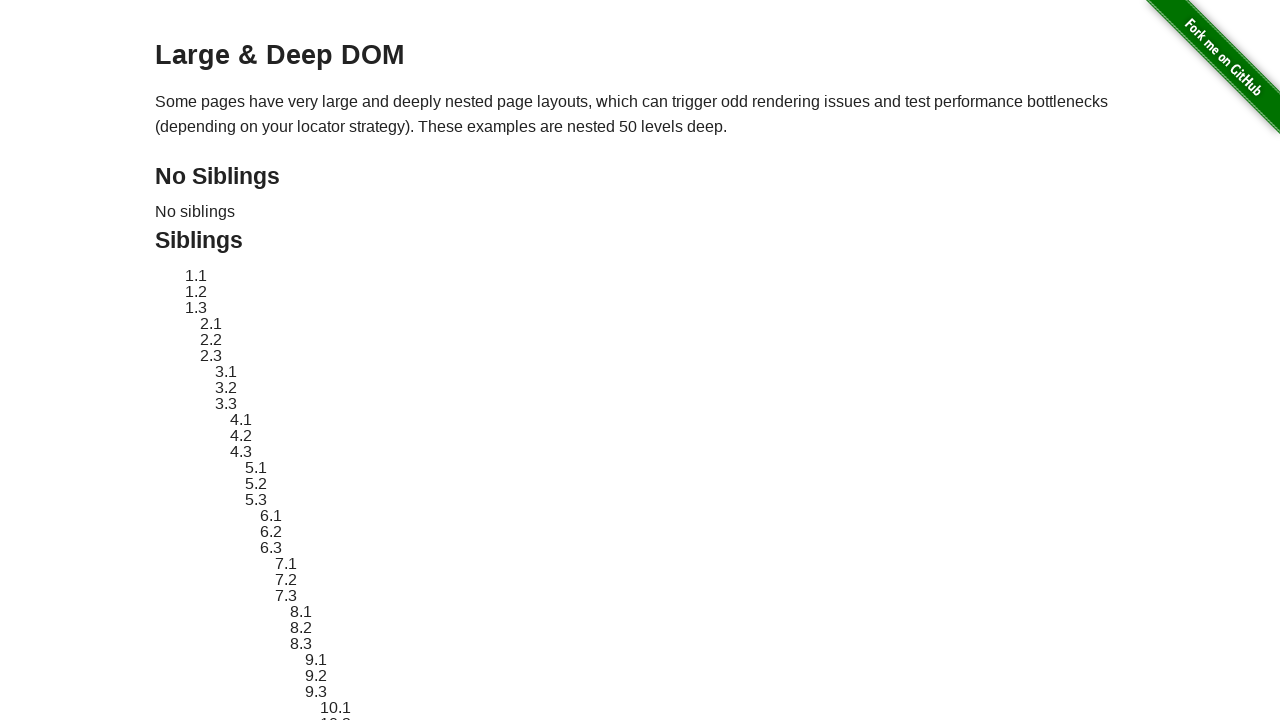

Navigated to example page: Multiple Windows
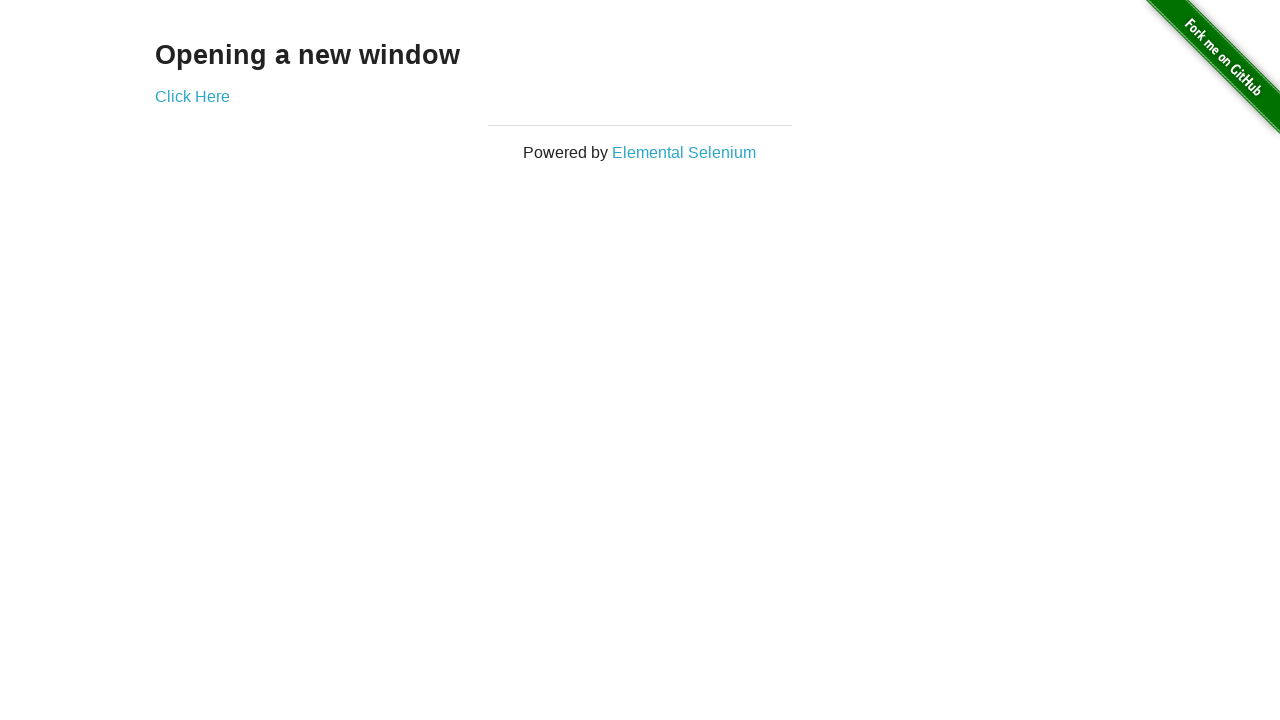

Waited 500ms after loading Multiple Windows example
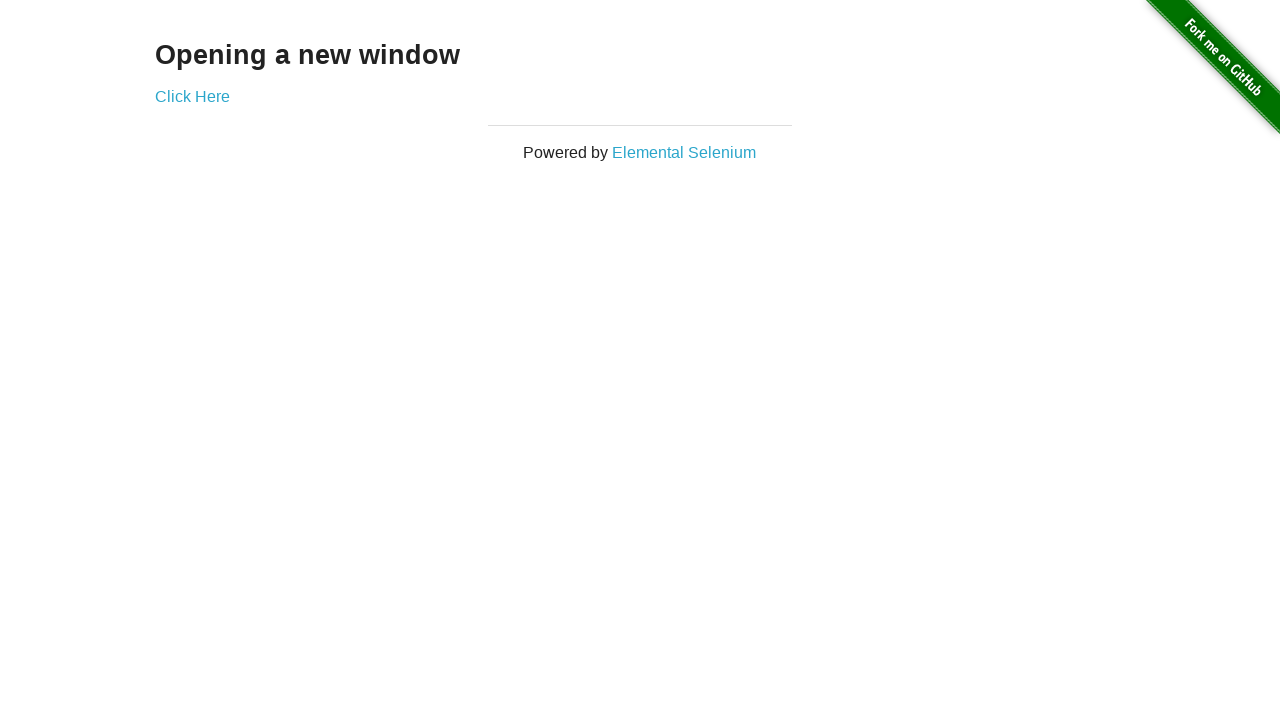

Navigated to example page: Nested Frames
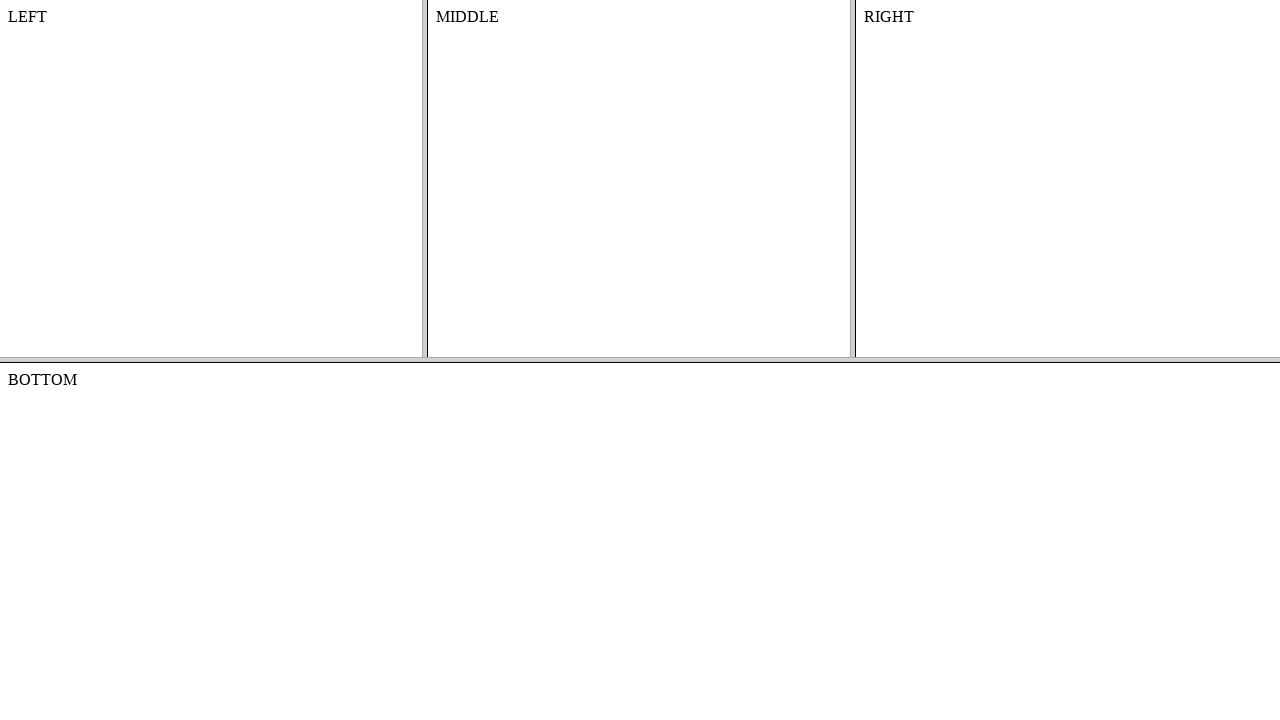

Waited 500ms after loading Nested Frames example
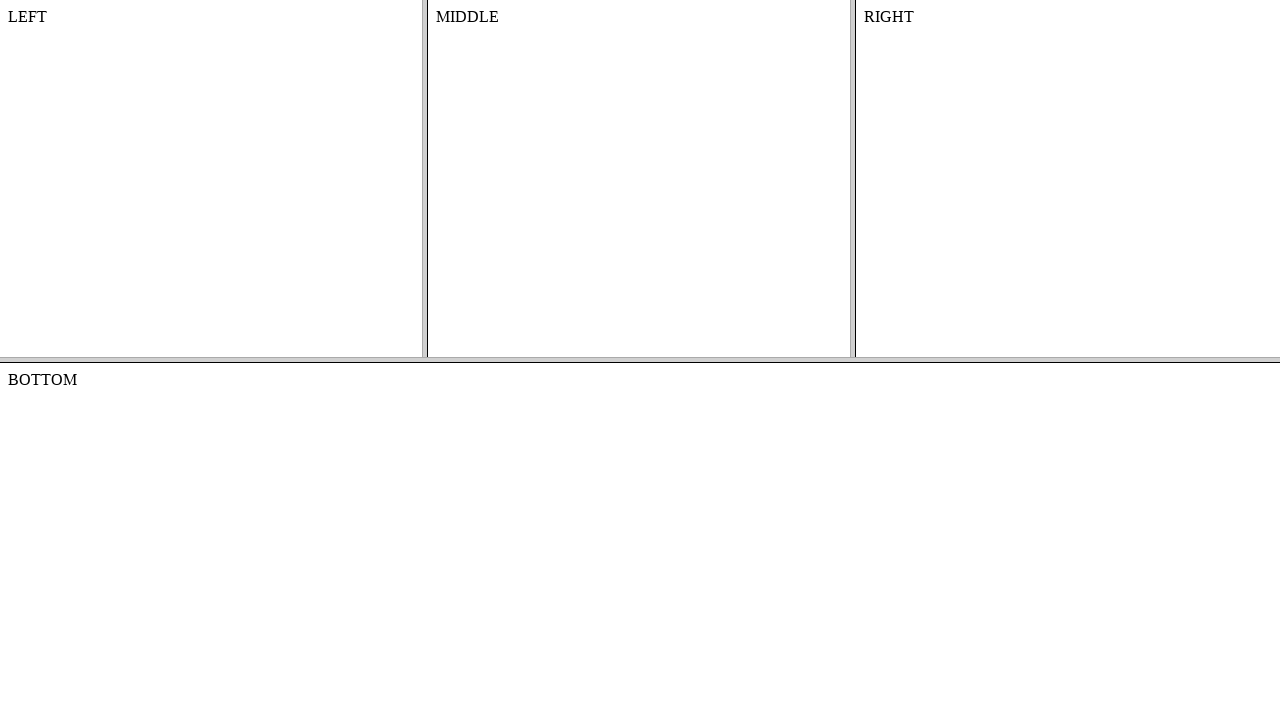

Navigated to example page: Notification Messages
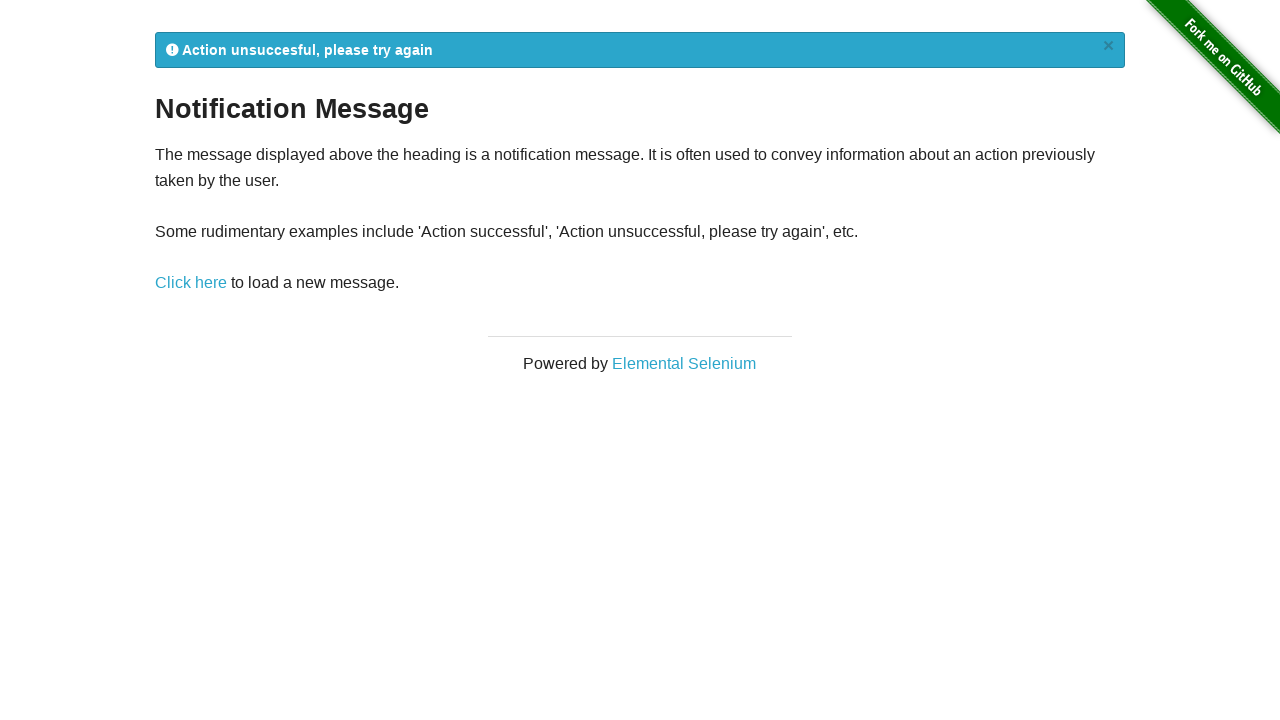

Waited 500ms after loading Notification Messages example
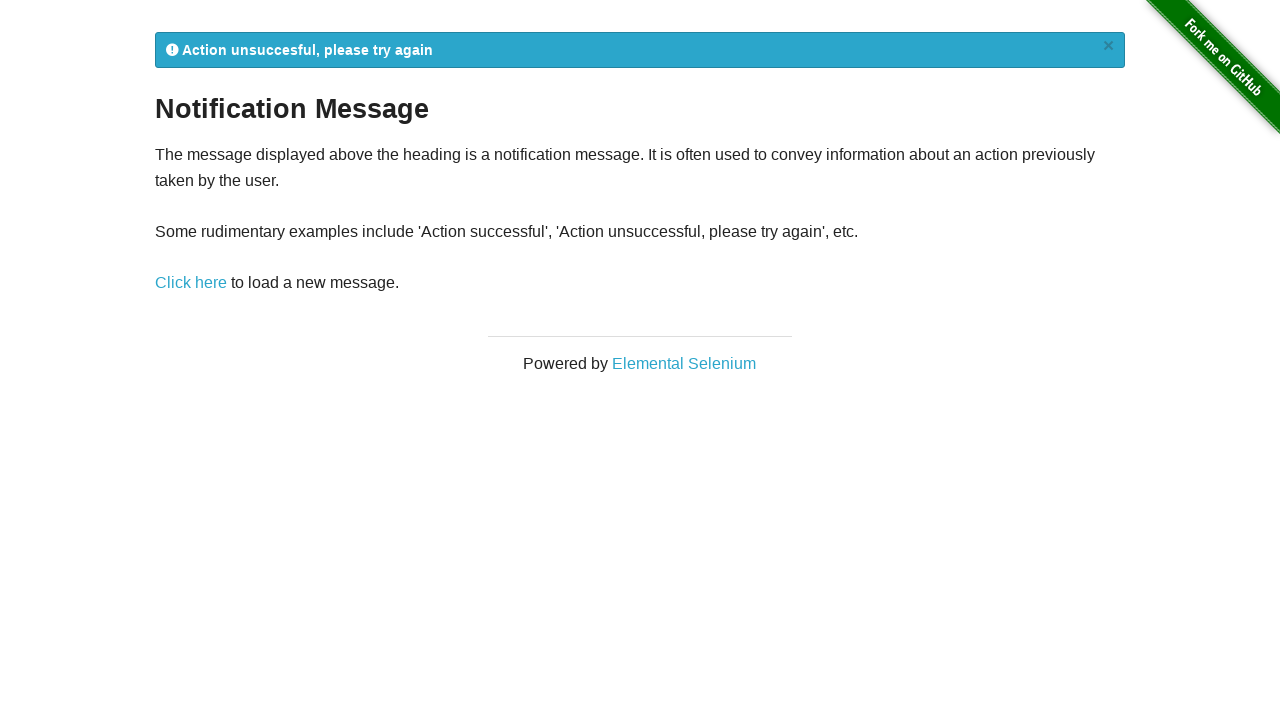

Navigated to example page: Redirect Link
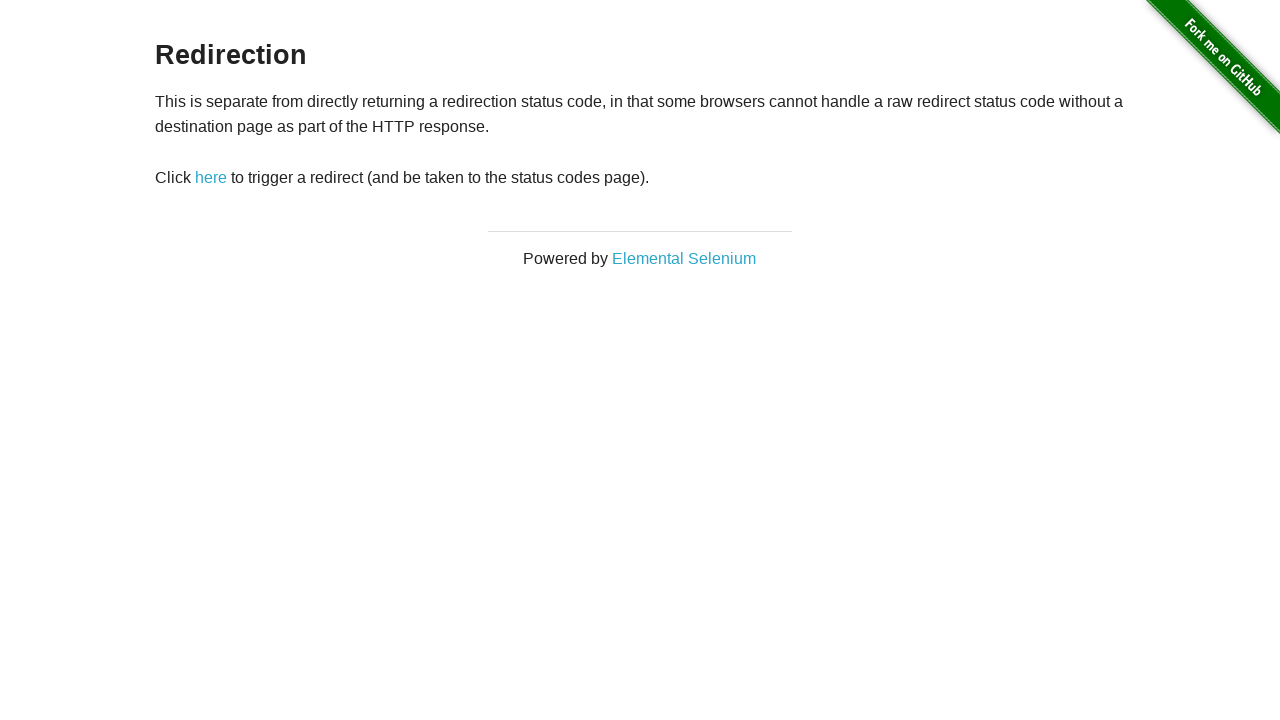

Waited 500ms after loading Redirect Link example
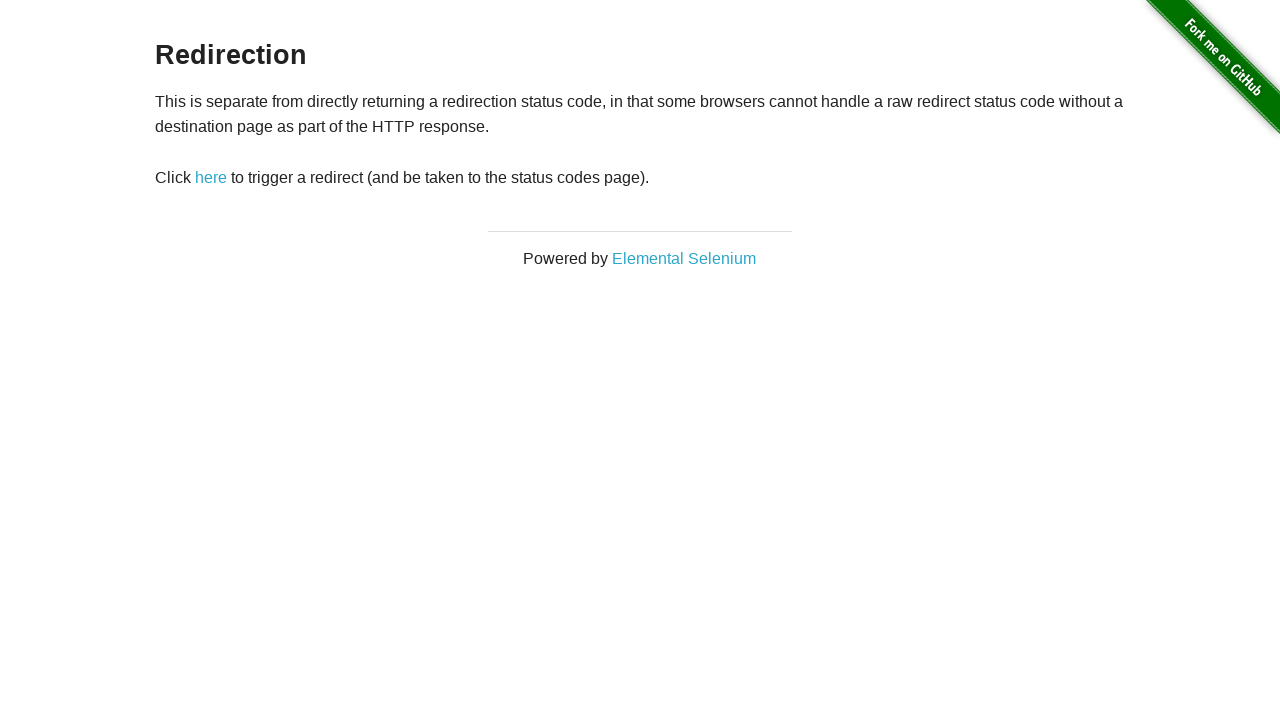

Skipped authentication-required endpoint: Secure File Download
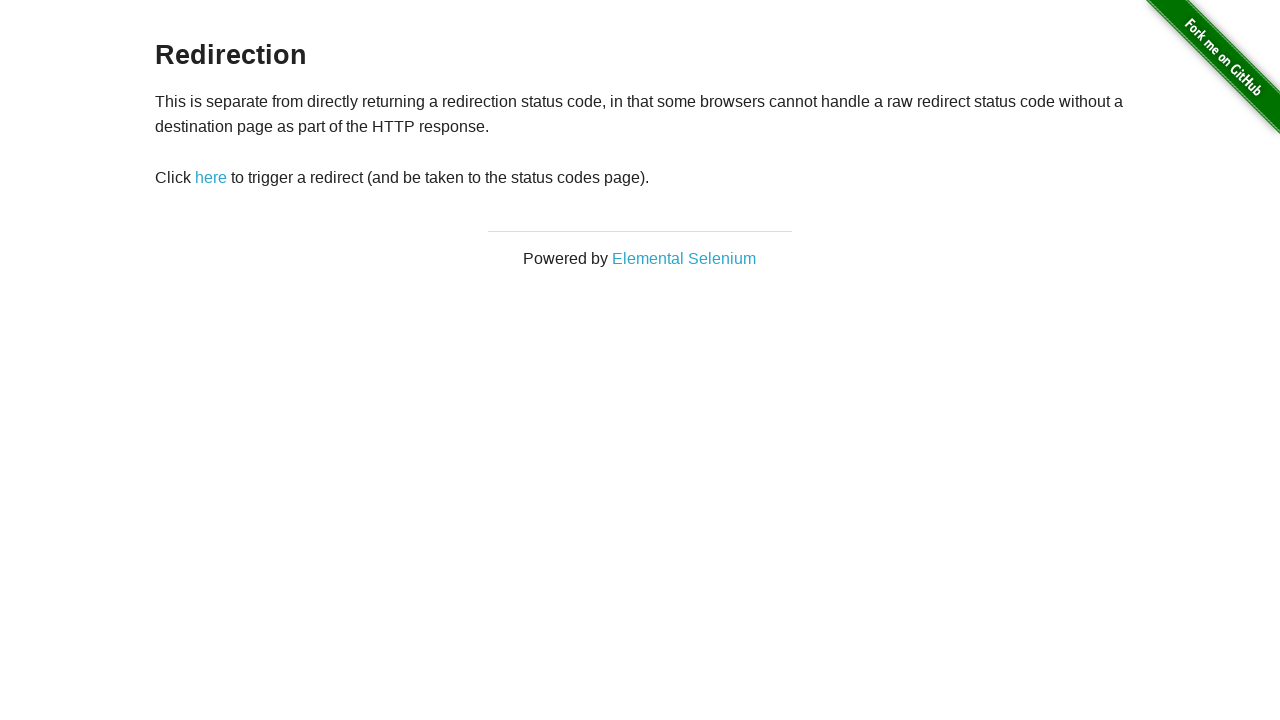

Navigated to example page: Shadow DOM
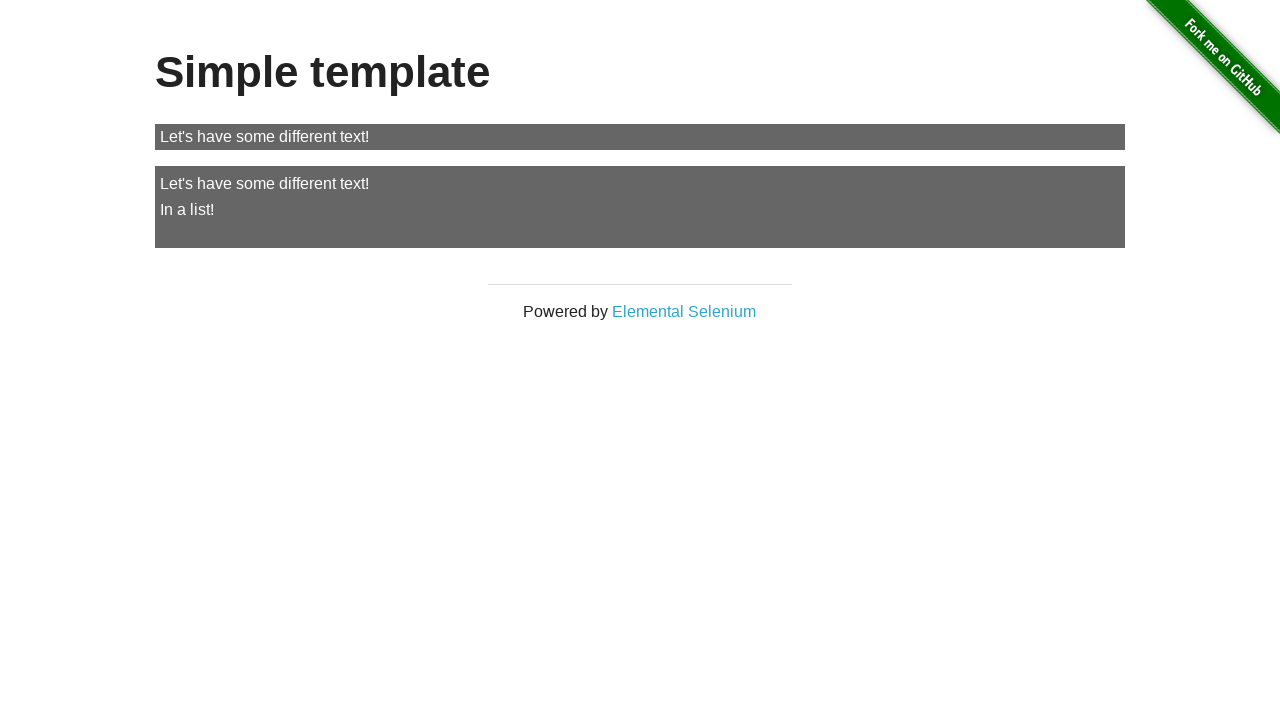

Waited 500ms after loading Shadow DOM example
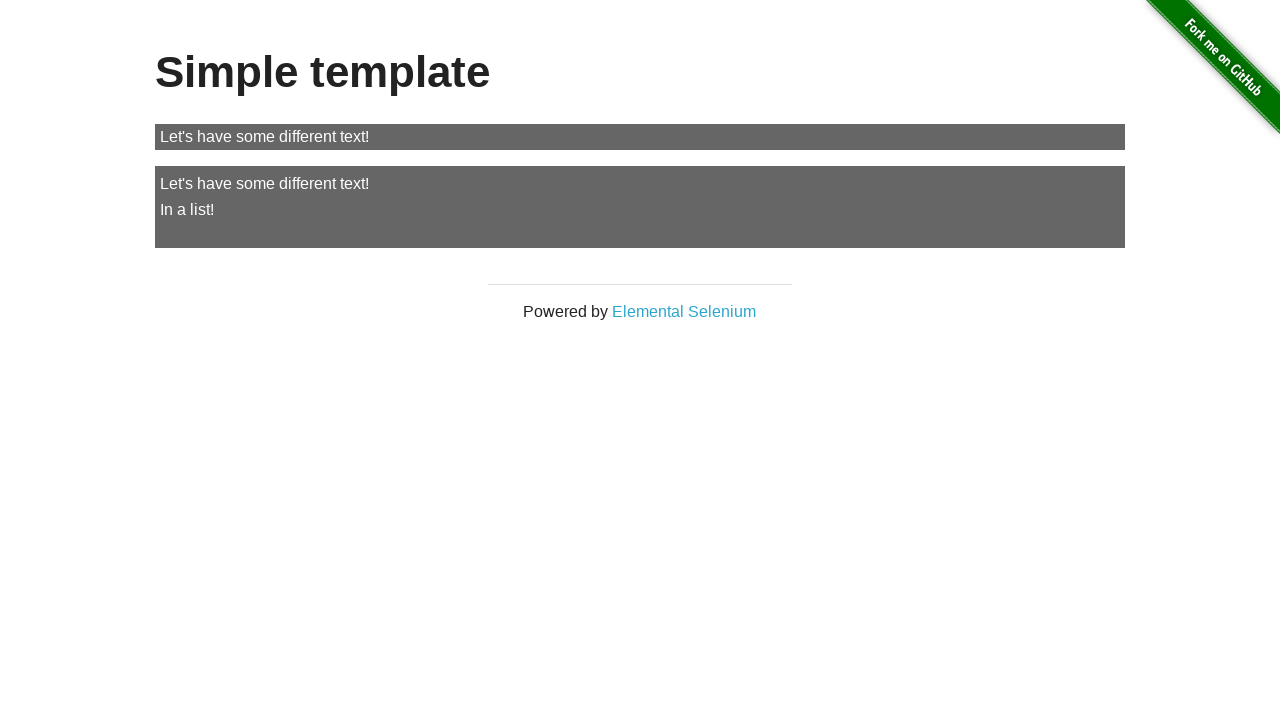

Navigated to example page: Shifting Content
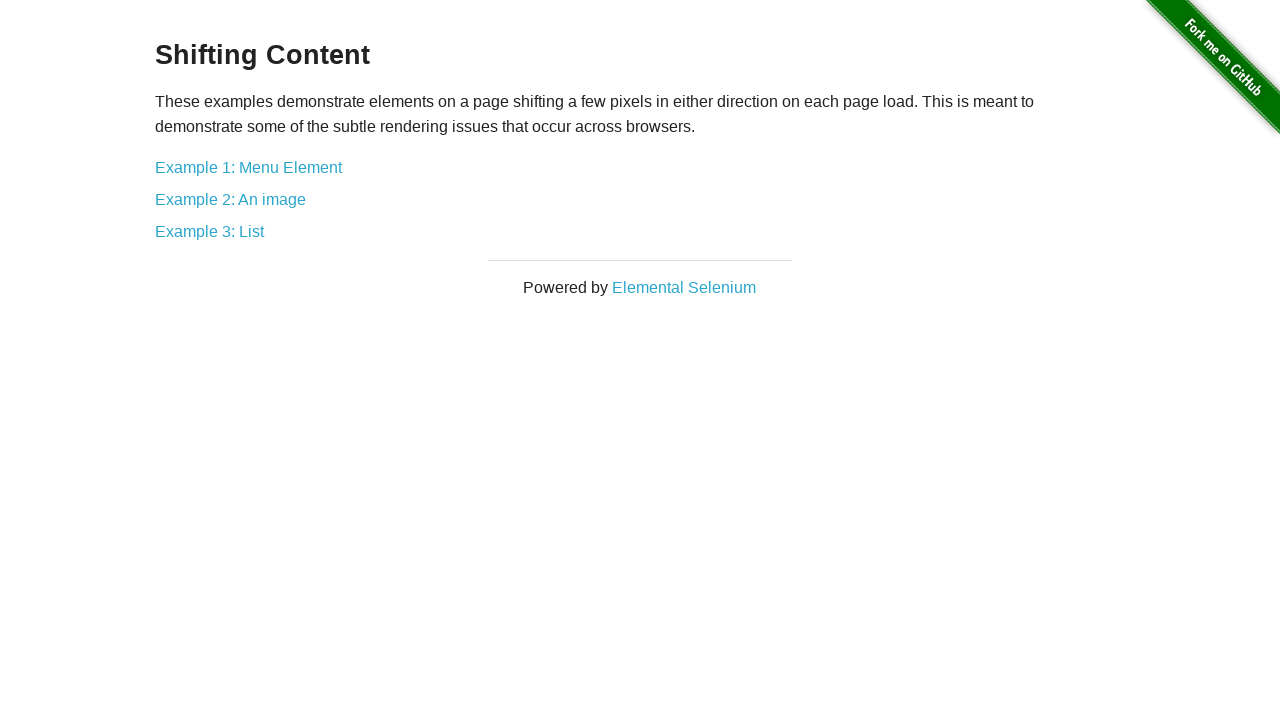

Waited 500ms after loading Shifting Content example
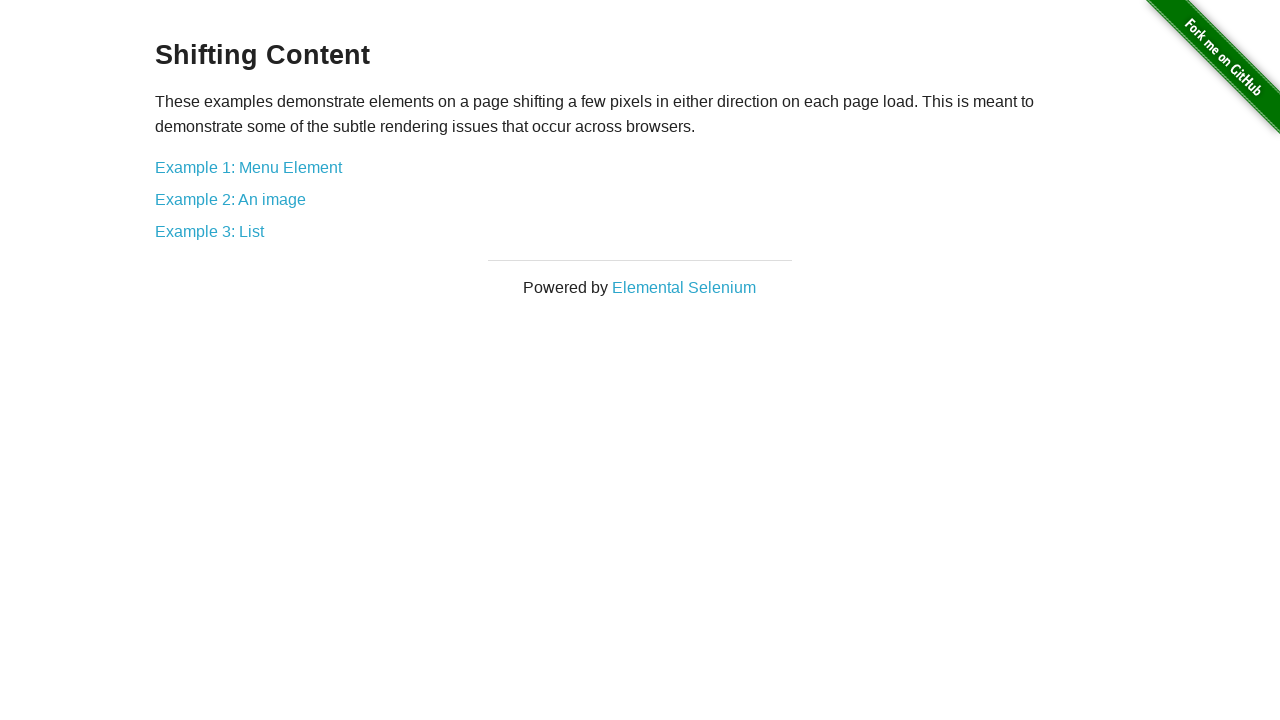

Navigated to example page: Slow Resources
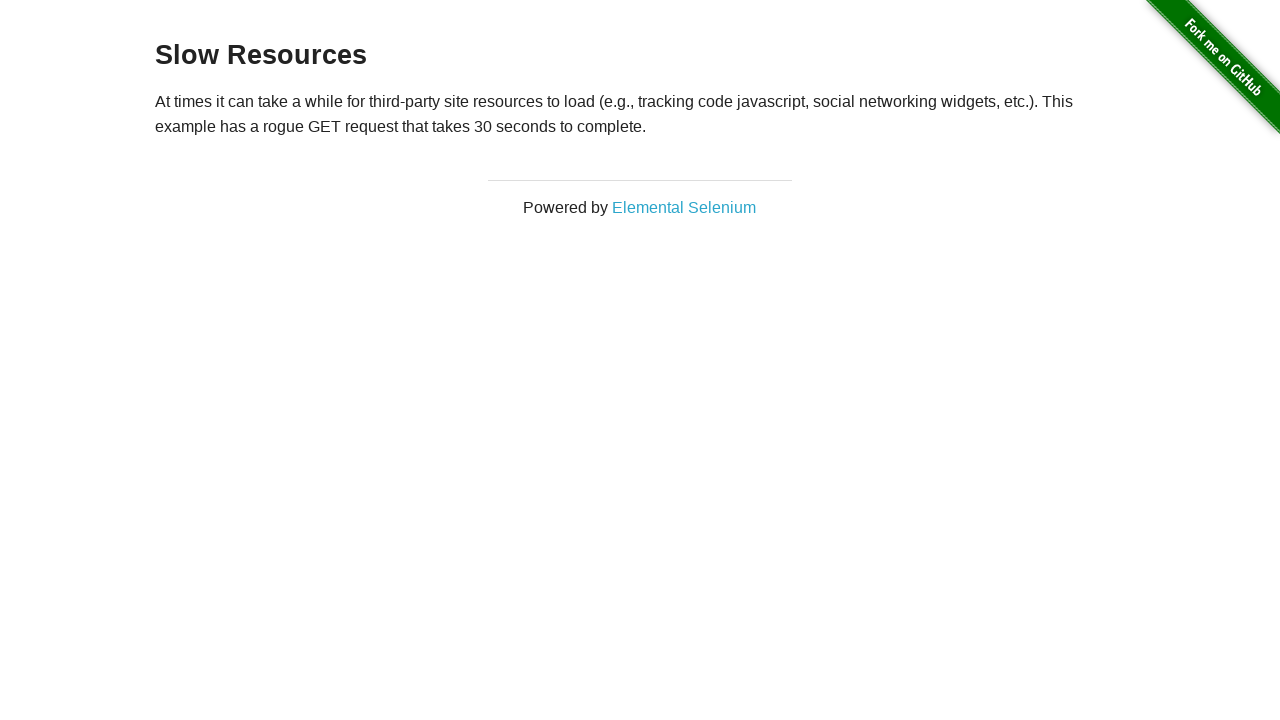

Waited 500ms after loading Slow Resources example
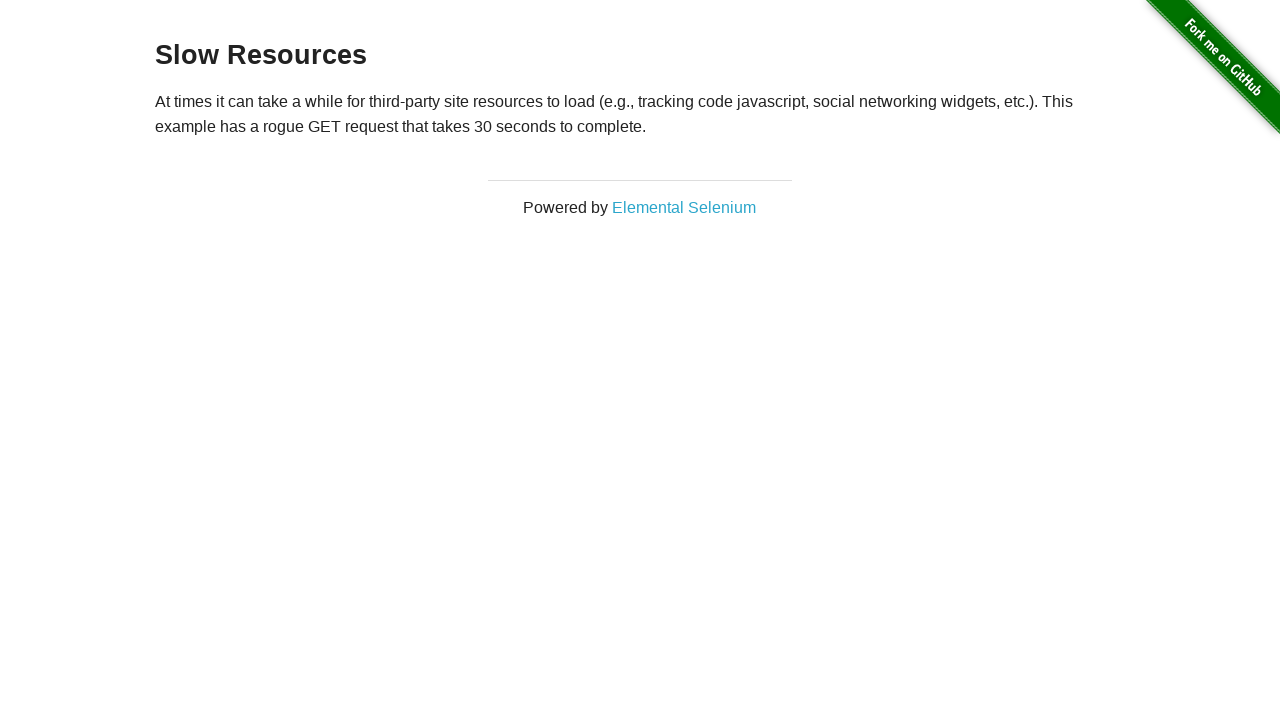

Navigated to example page: Sortable Data Tables
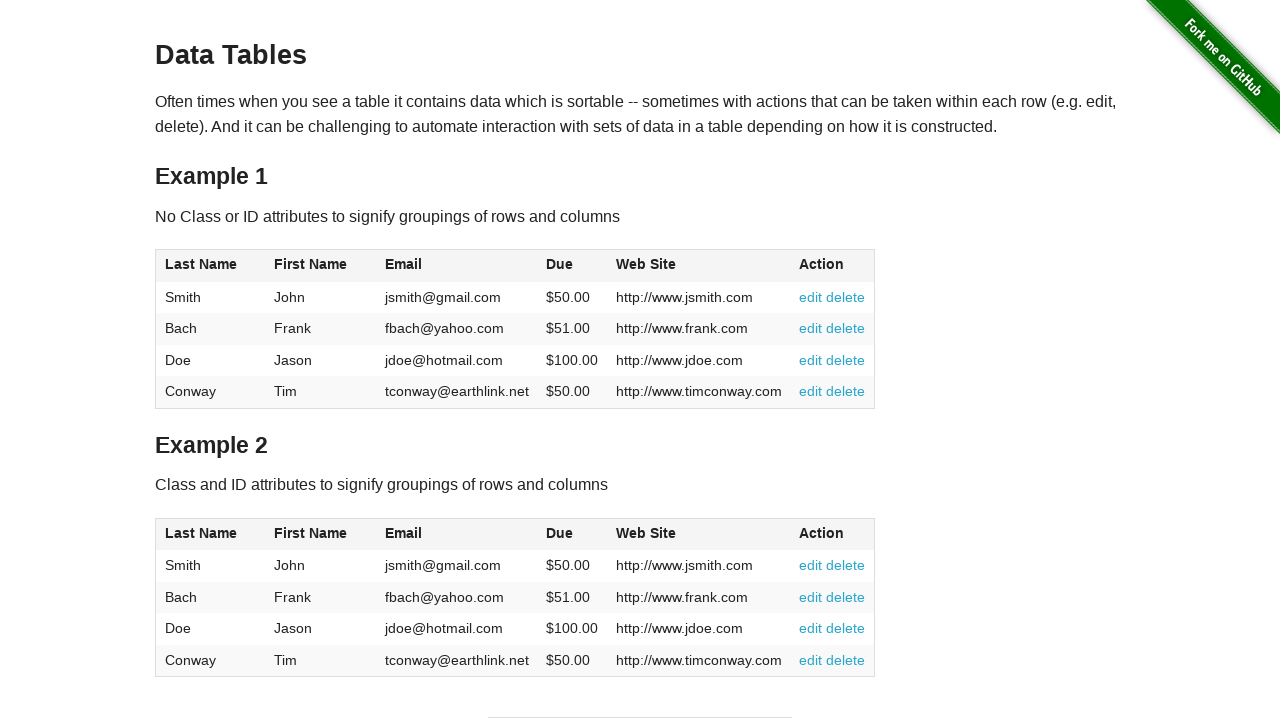

Waited 500ms after loading Sortable Data Tables example
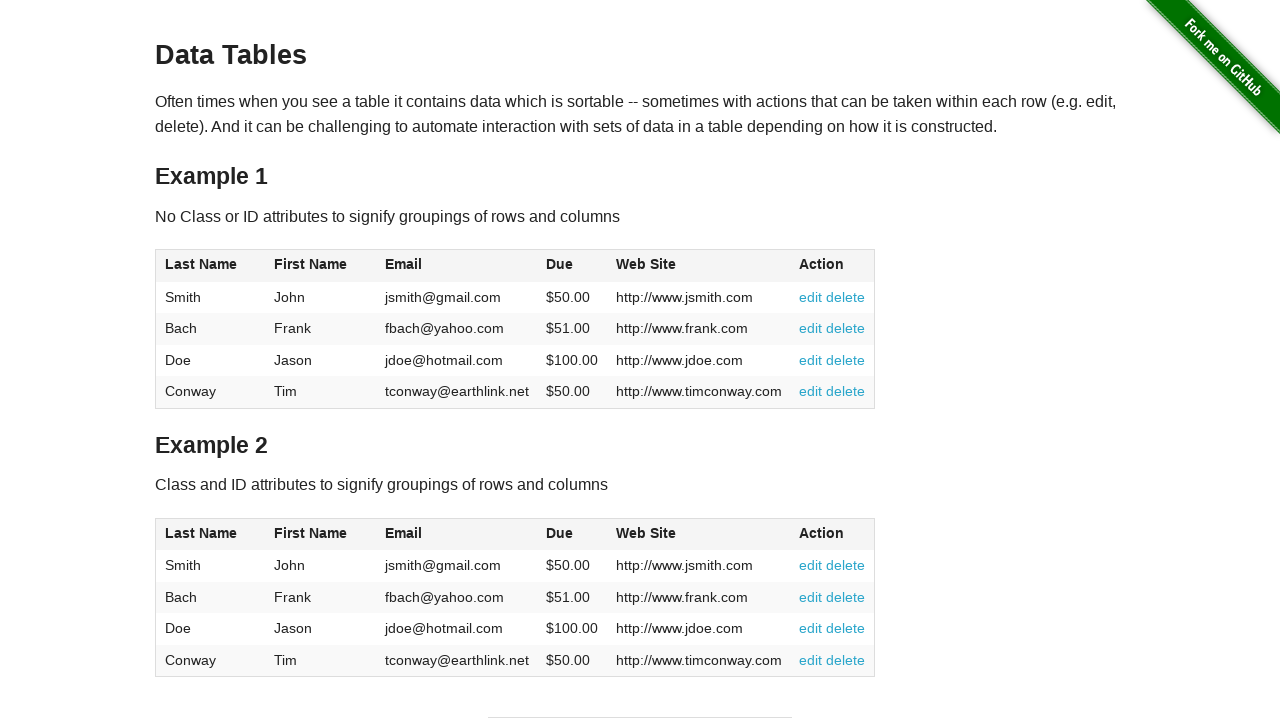

Navigated to example page: Status Codes
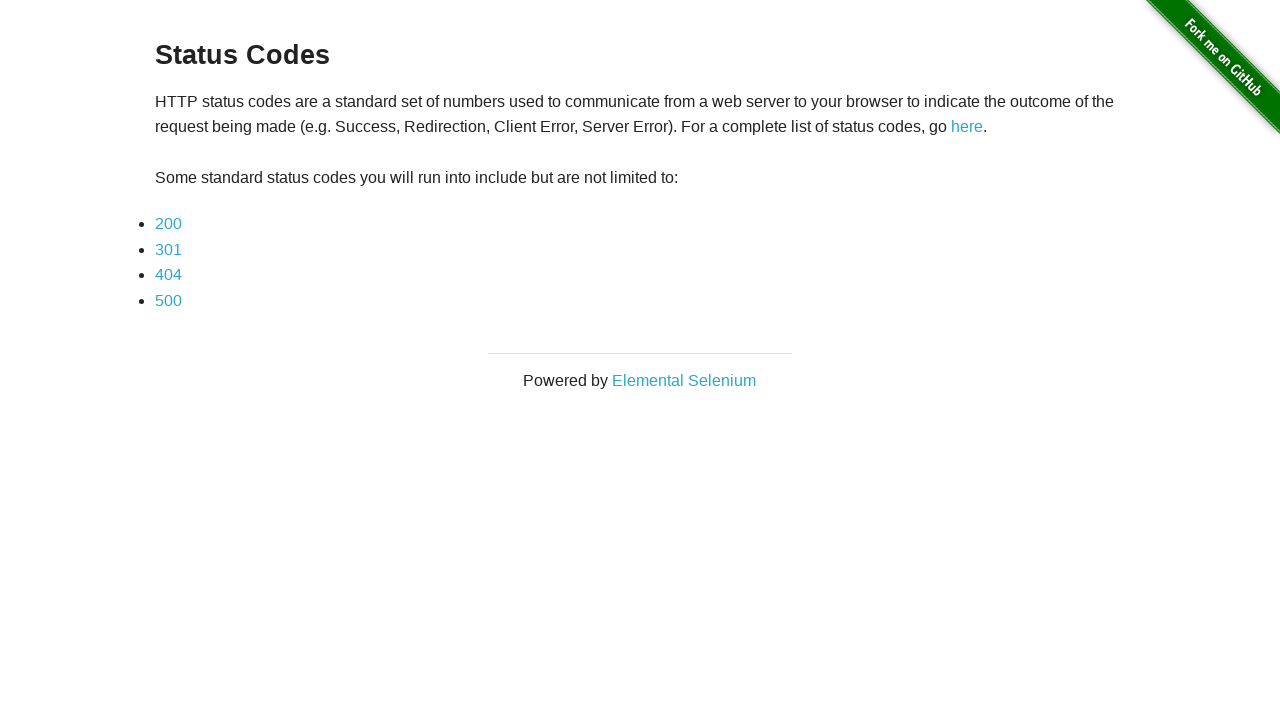

Waited 500ms after loading Status Codes example
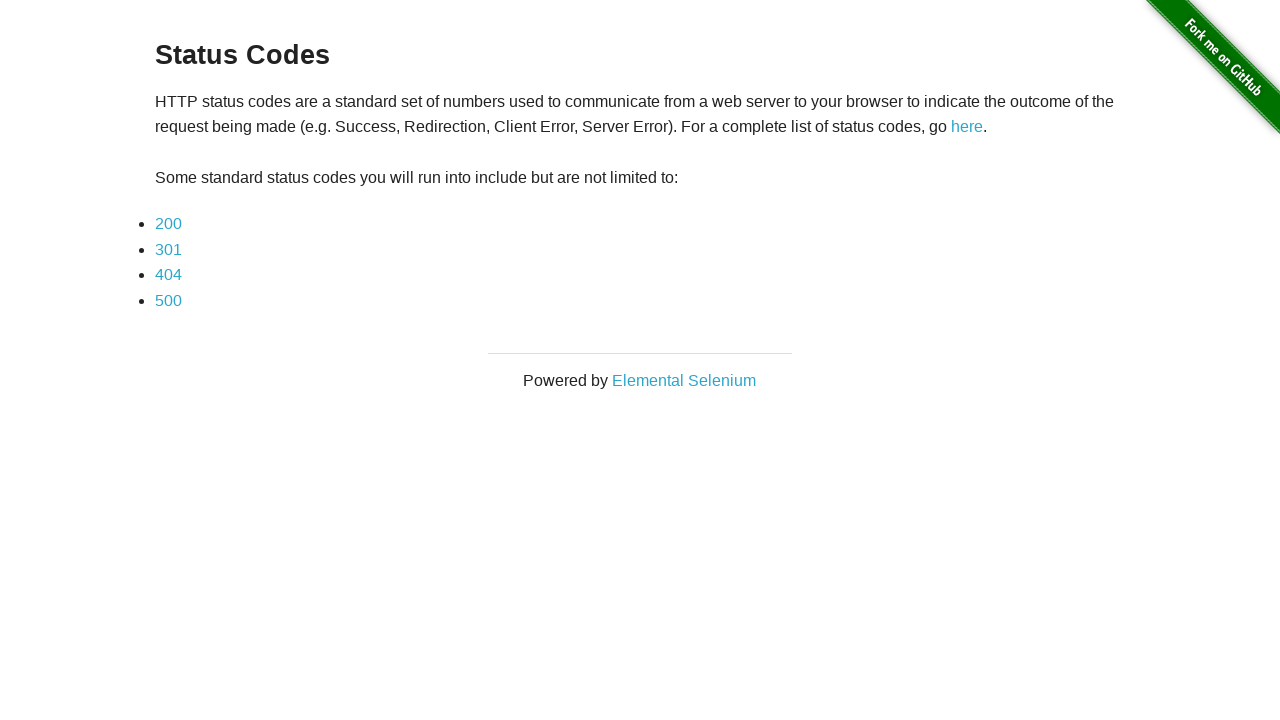

Navigated to example page: Typos
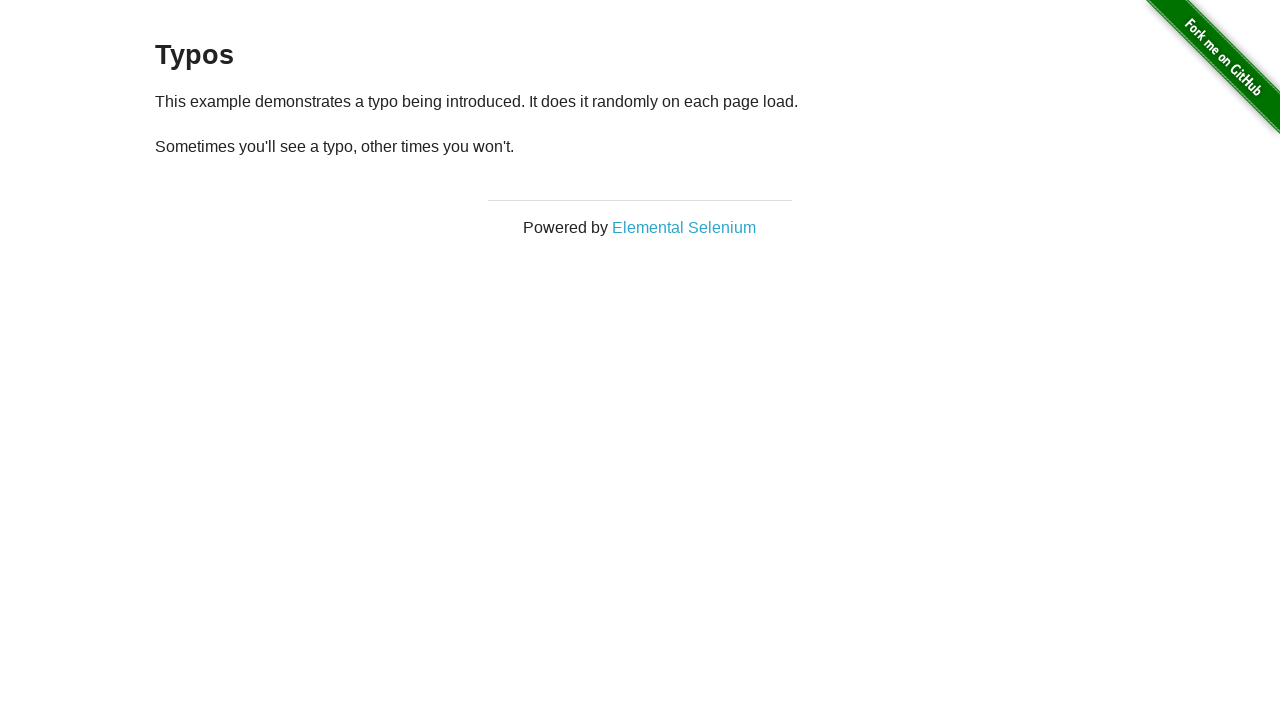

Waited 500ms after loading Typos example
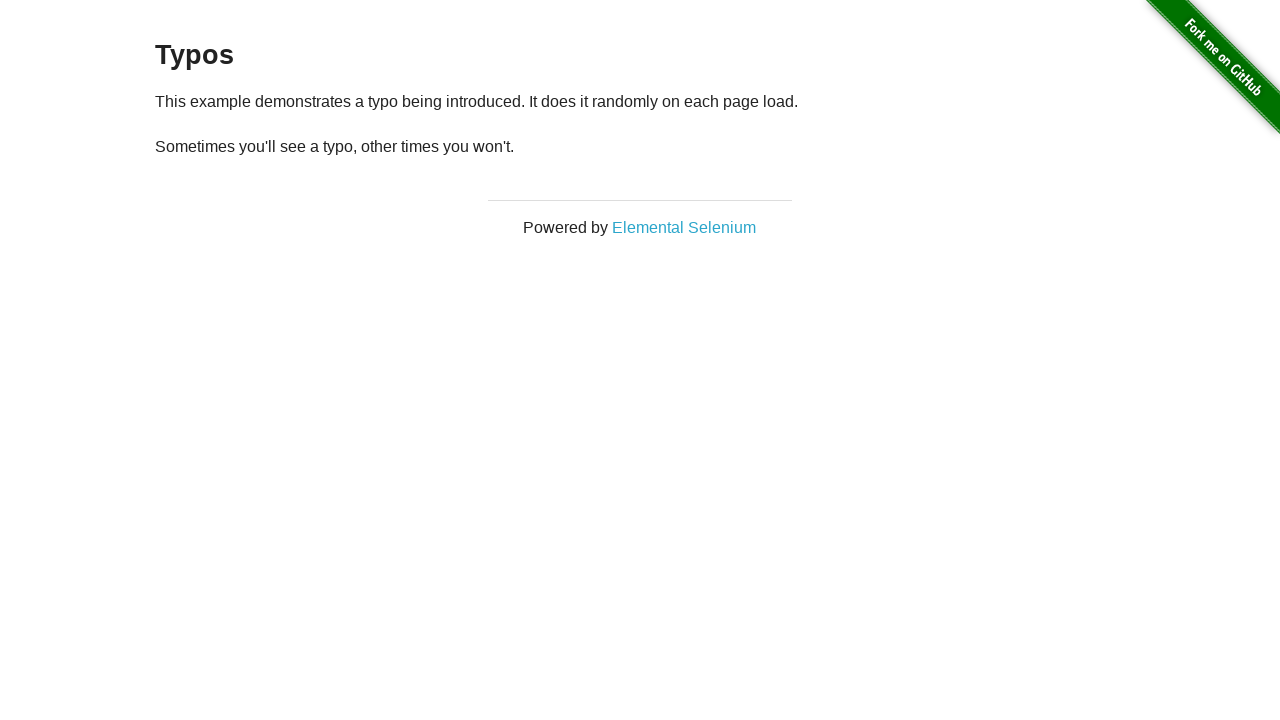

Navigated to example page: WYSIWYG Editor
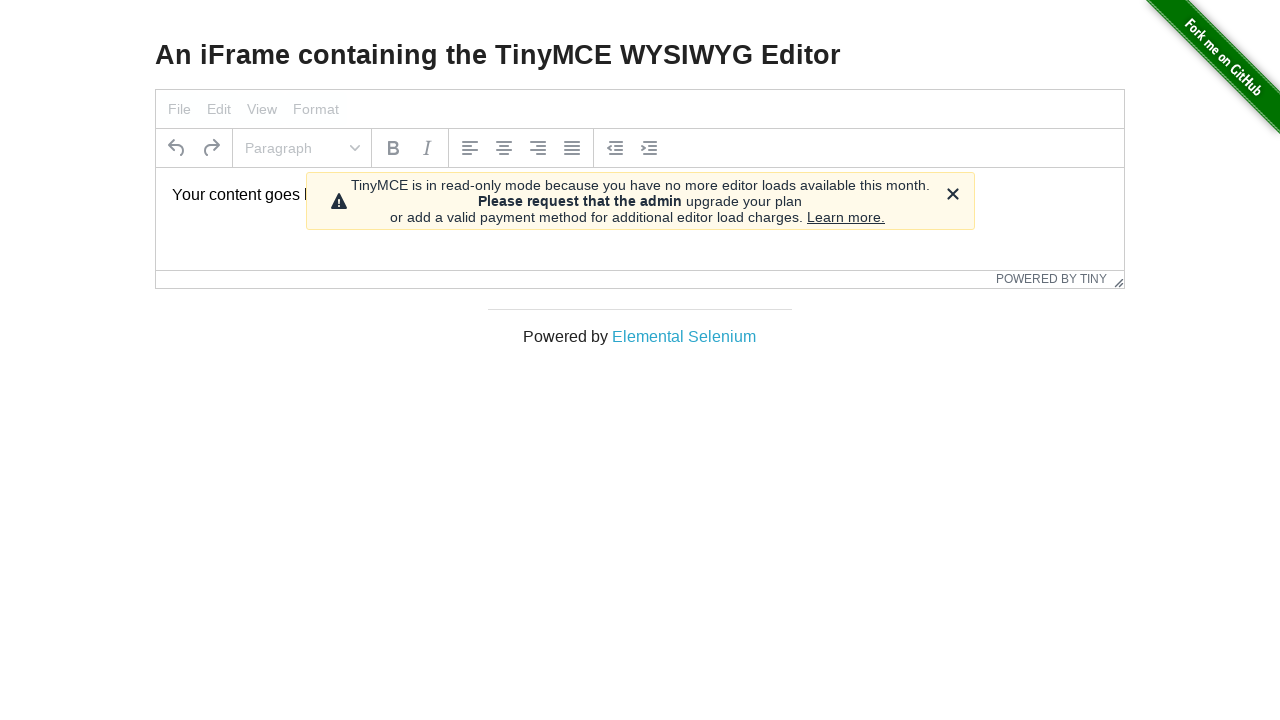

Waited 500ms after loading WYSIWYG Editor example
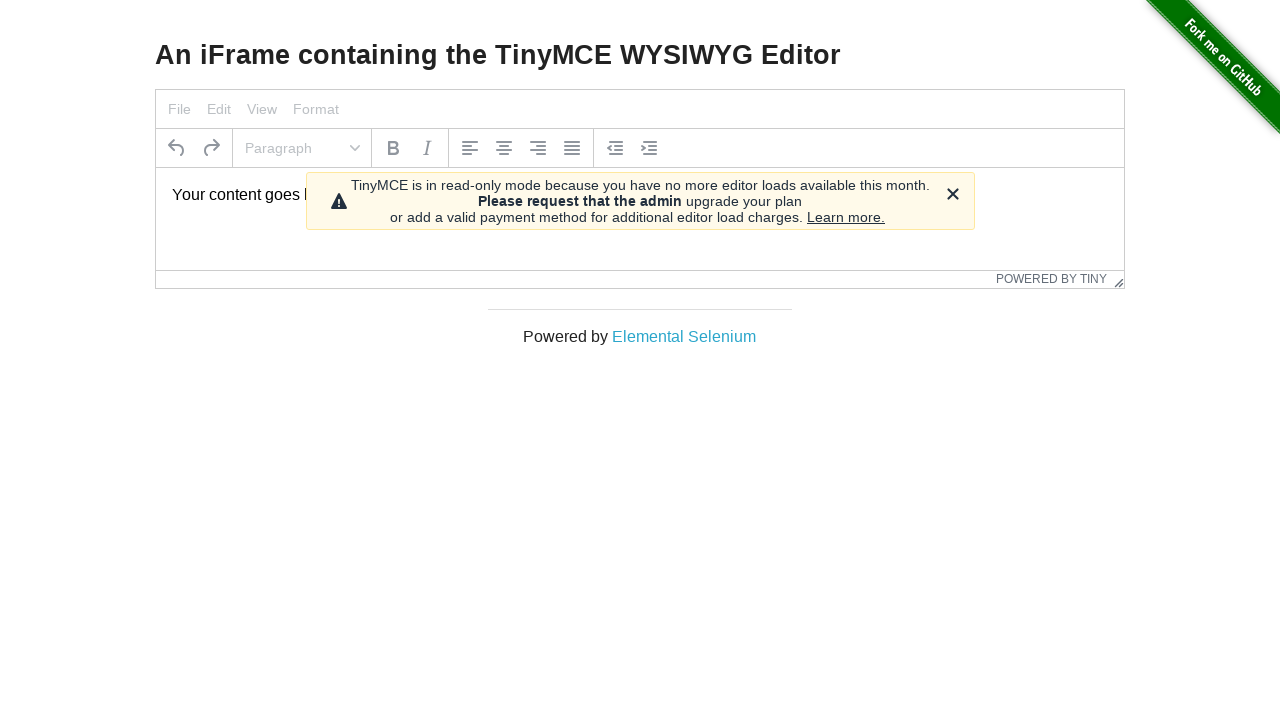

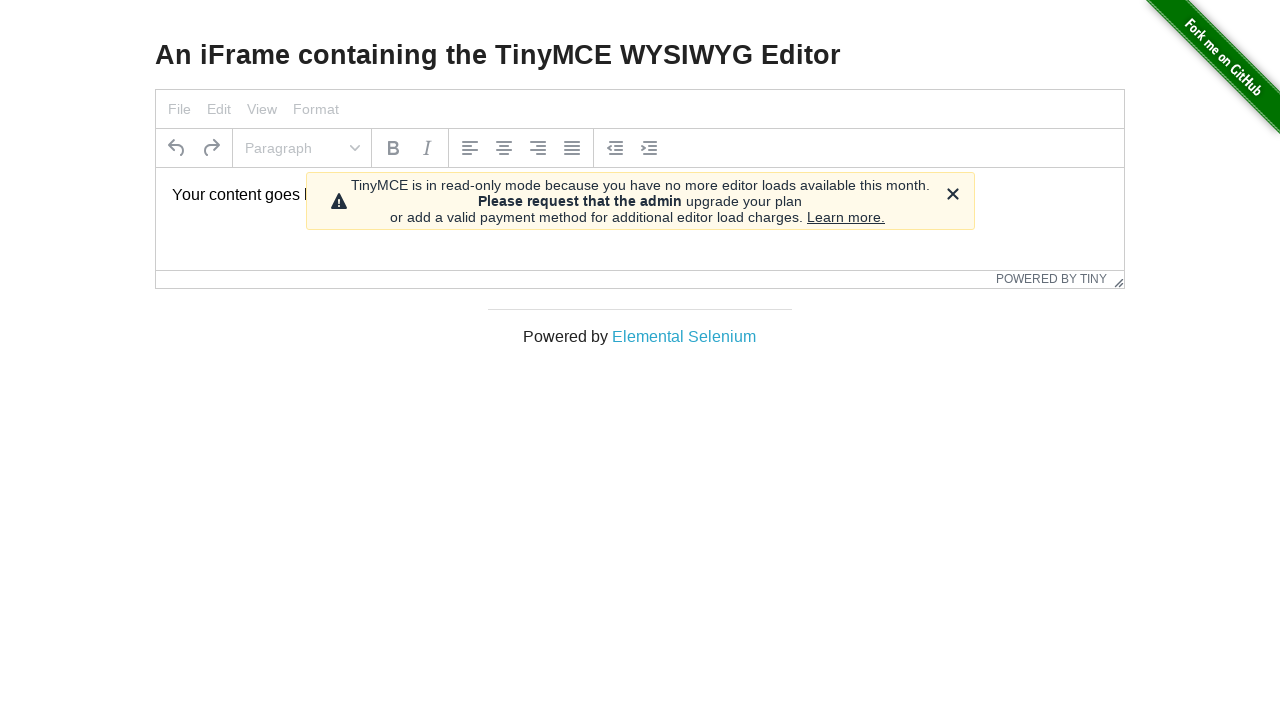